Tests a large form by filling all input fields with the same text value and submitting the form by clicking the submit button.

Starting URL: http://suninjuly.github.io/huge_form.html

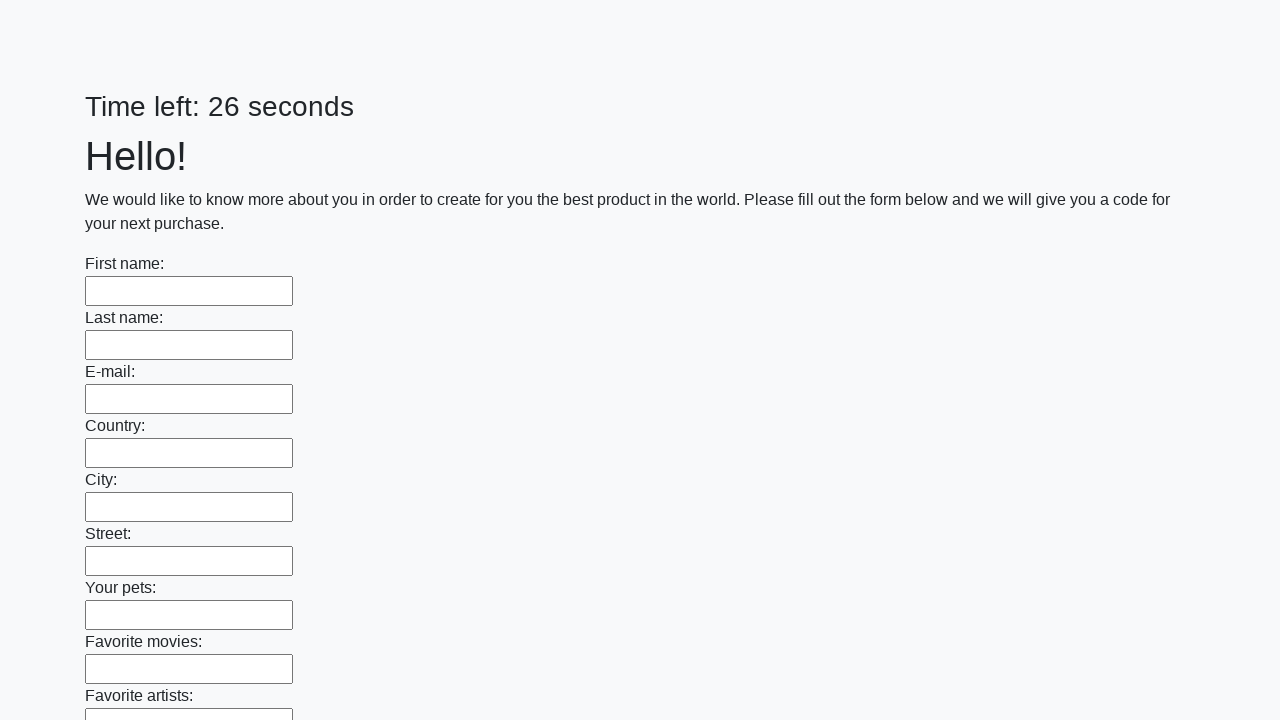

Navigated to huge form page
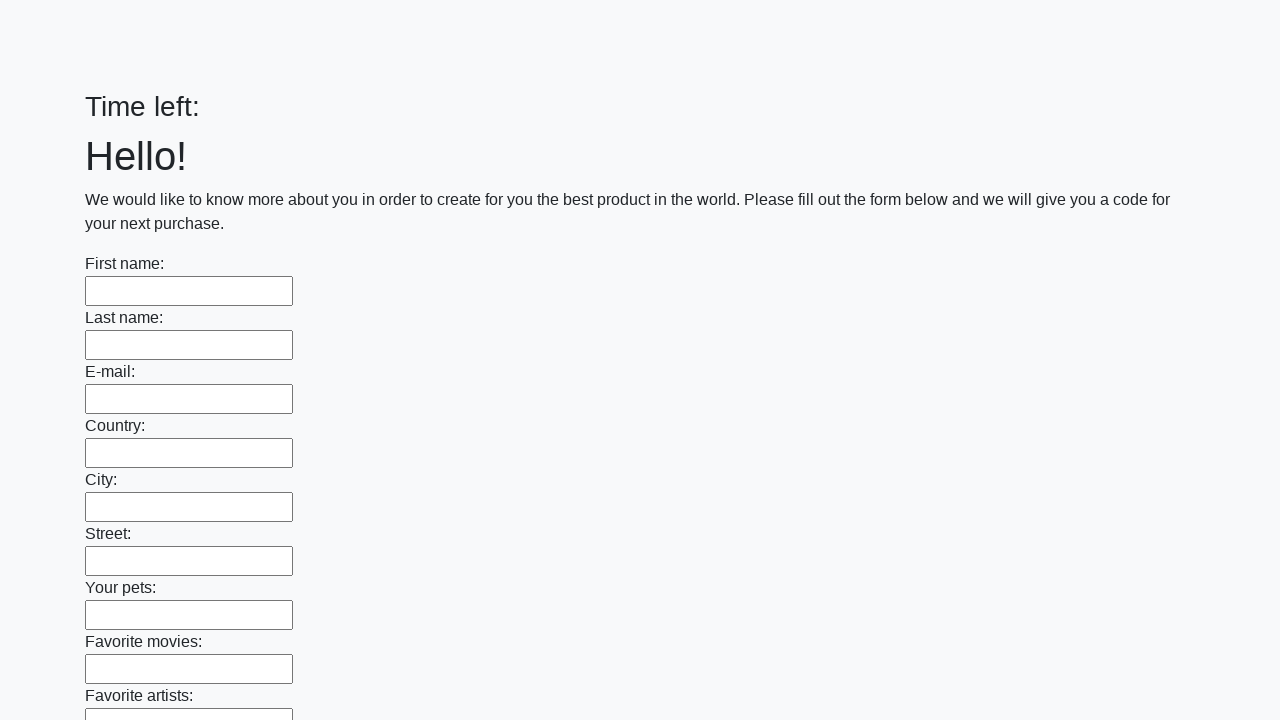

Filled input field with 'Test Response 123' on input >> nth=0
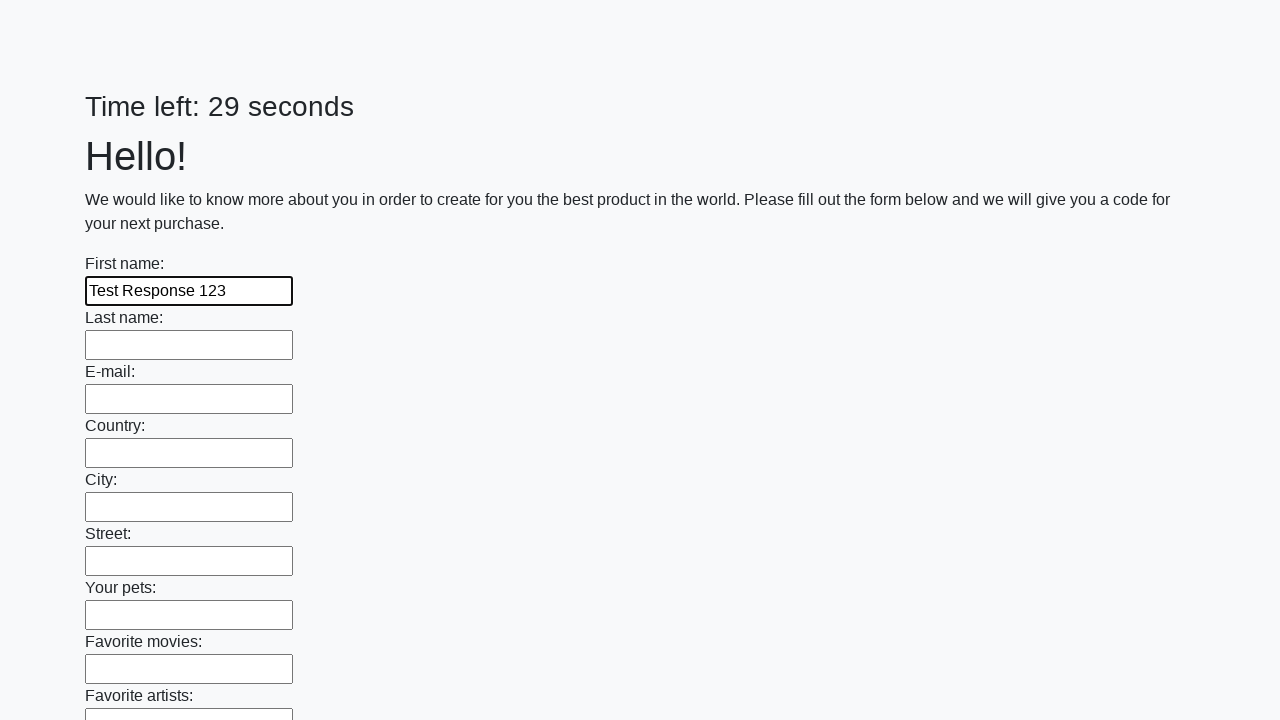

Filled input field with 'Test Response 123' on input >> nth=1
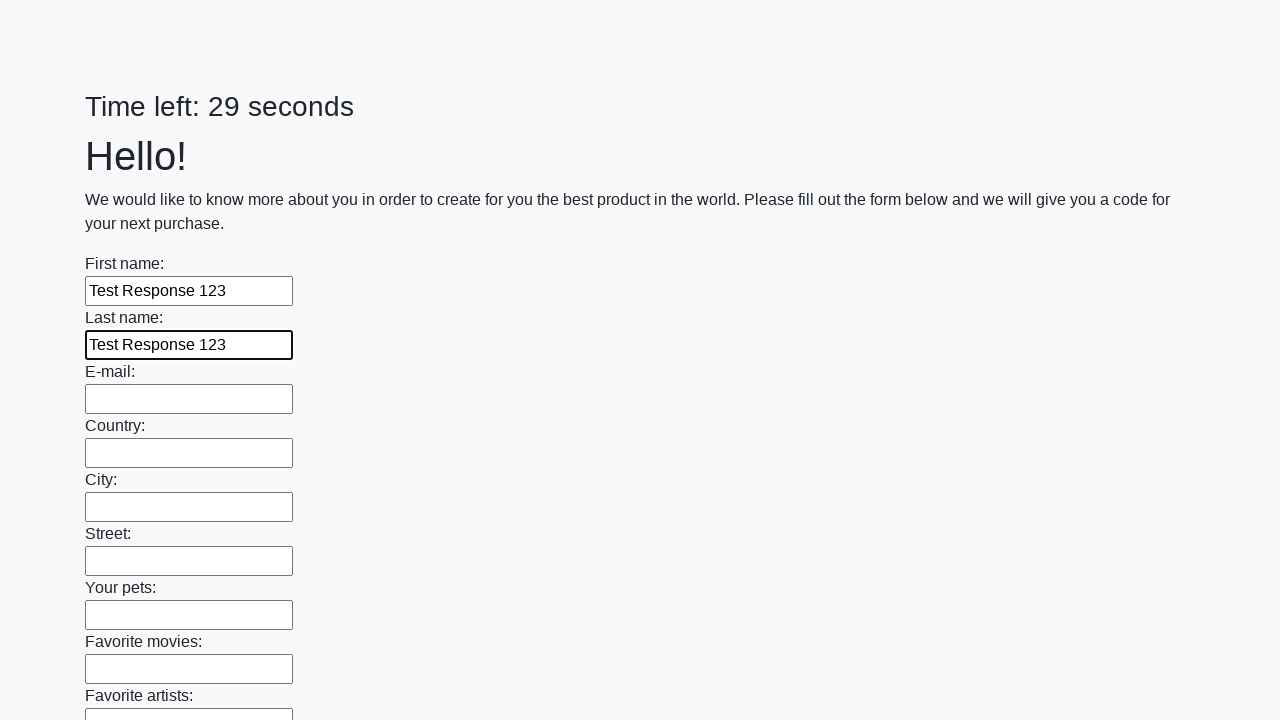

Filled input field with 'Test Response 123' on input >> nth=2
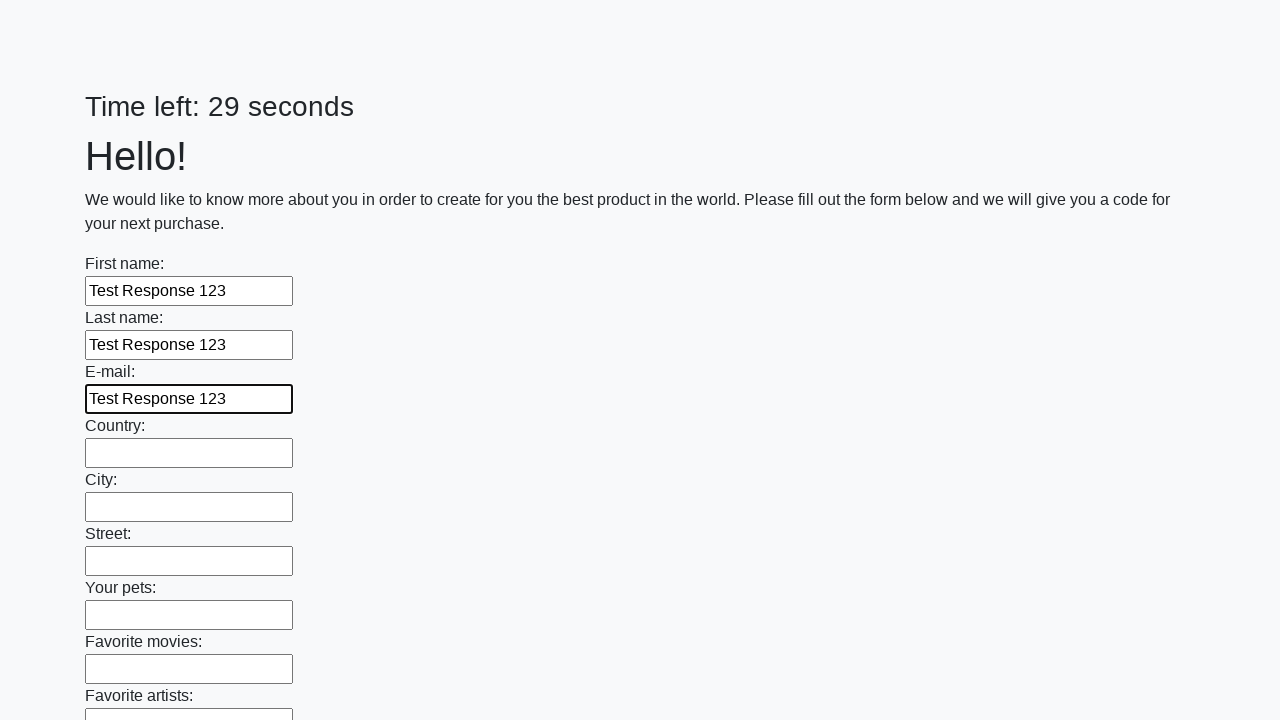

Filled input field with 'Test Response 123' on input >> nth=3
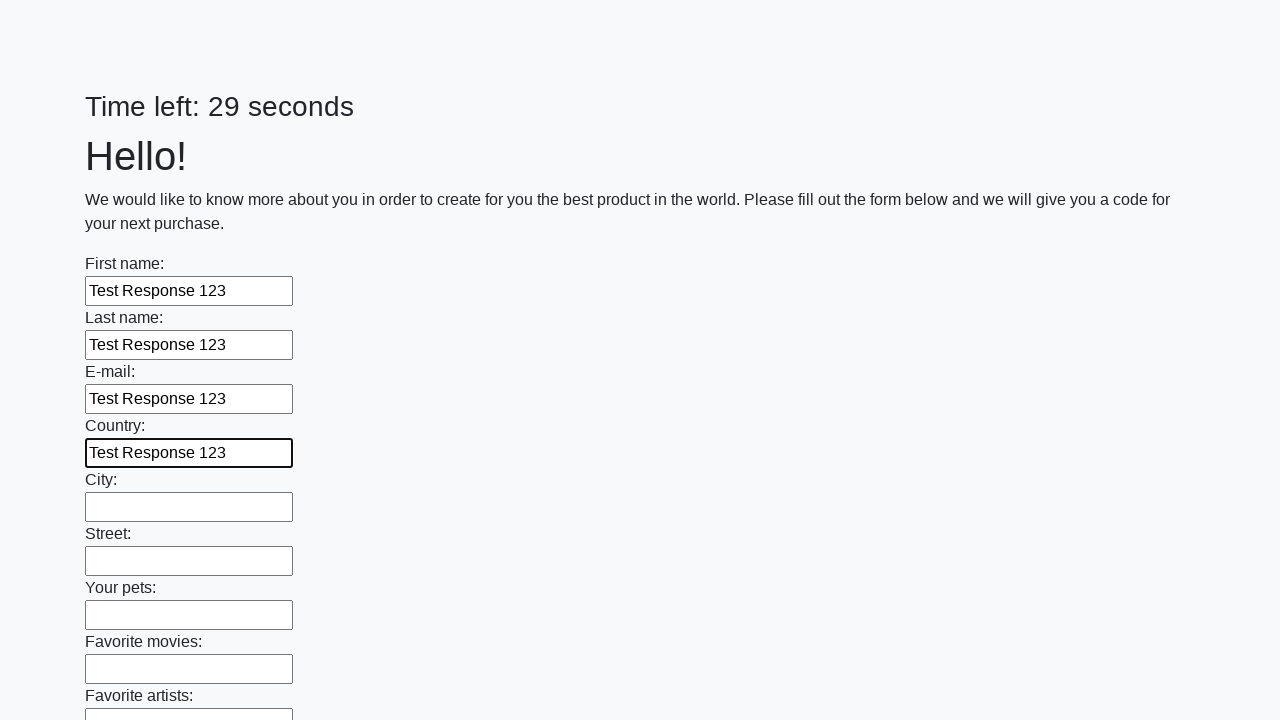

Filled input field with 'Test Response 123' on input >> nth=4
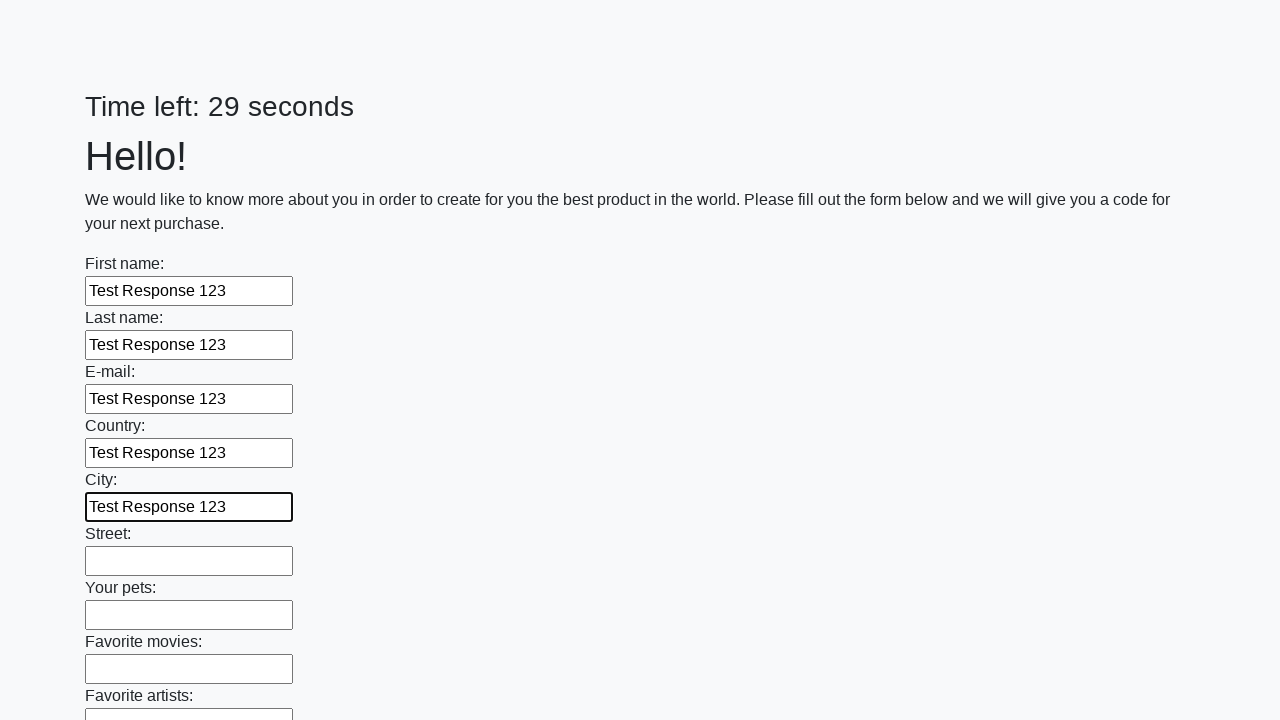

Filled input field with 'Test Response 123' on input >> nth=5
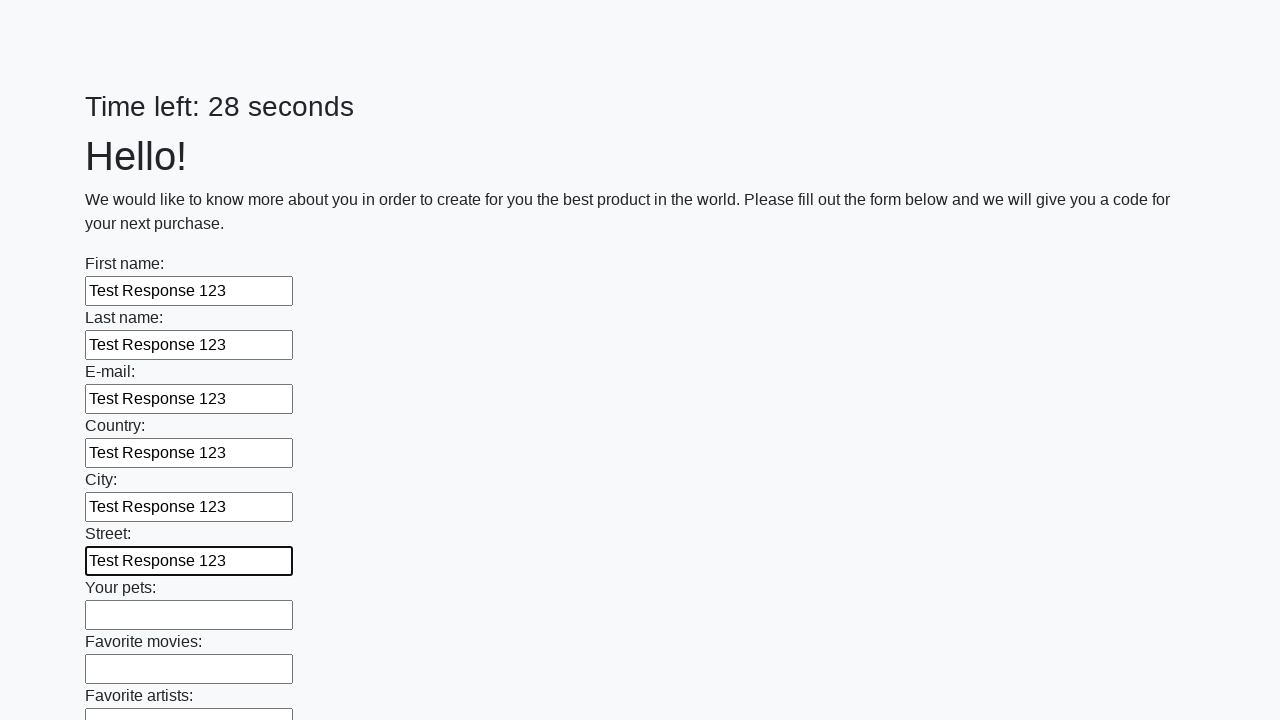

Filled input field with 'Test Response 123' on input >> nth=6
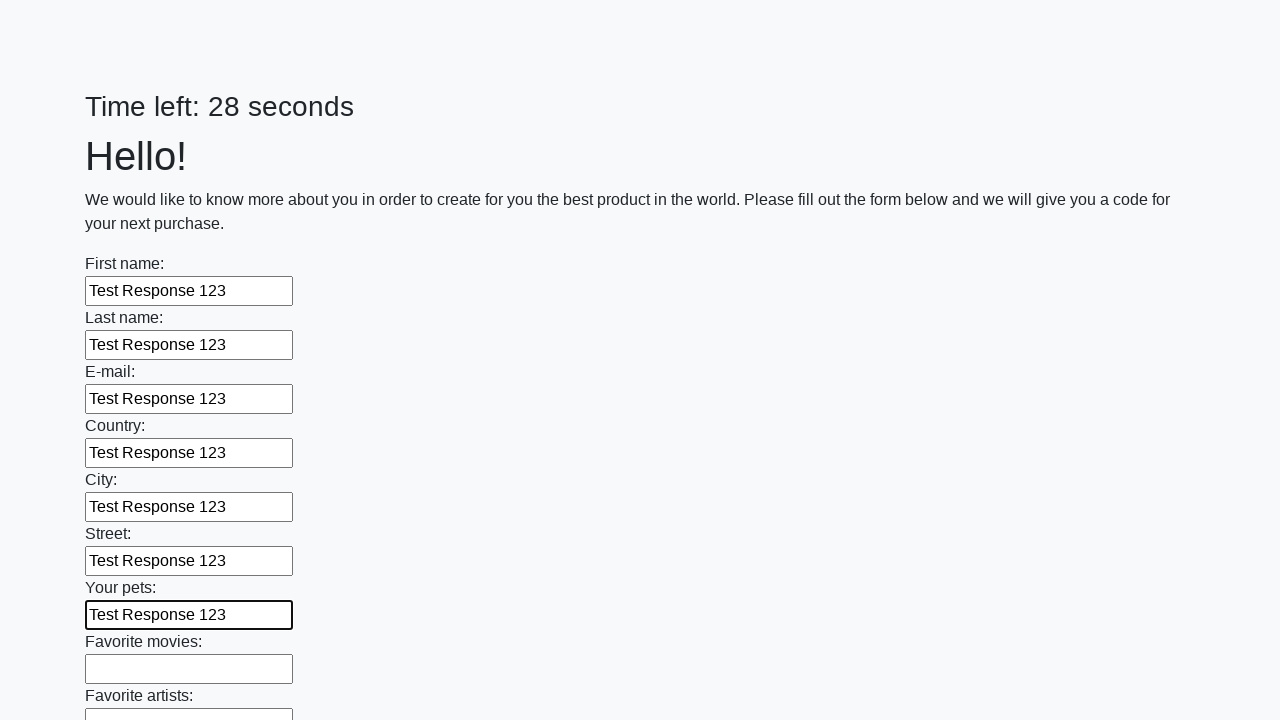

Filled input field with 'Test Response 123' on input >> nth=7
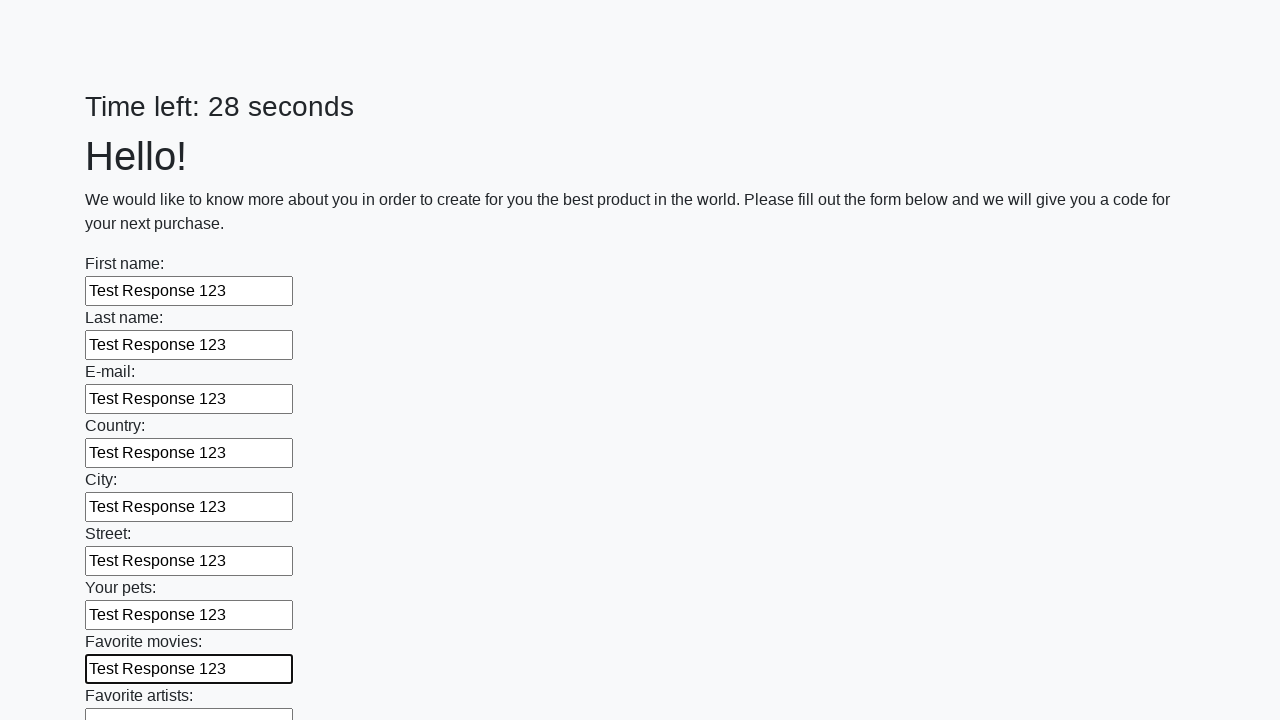

Filled input field with 'Test Response 123' on input >> nth=8
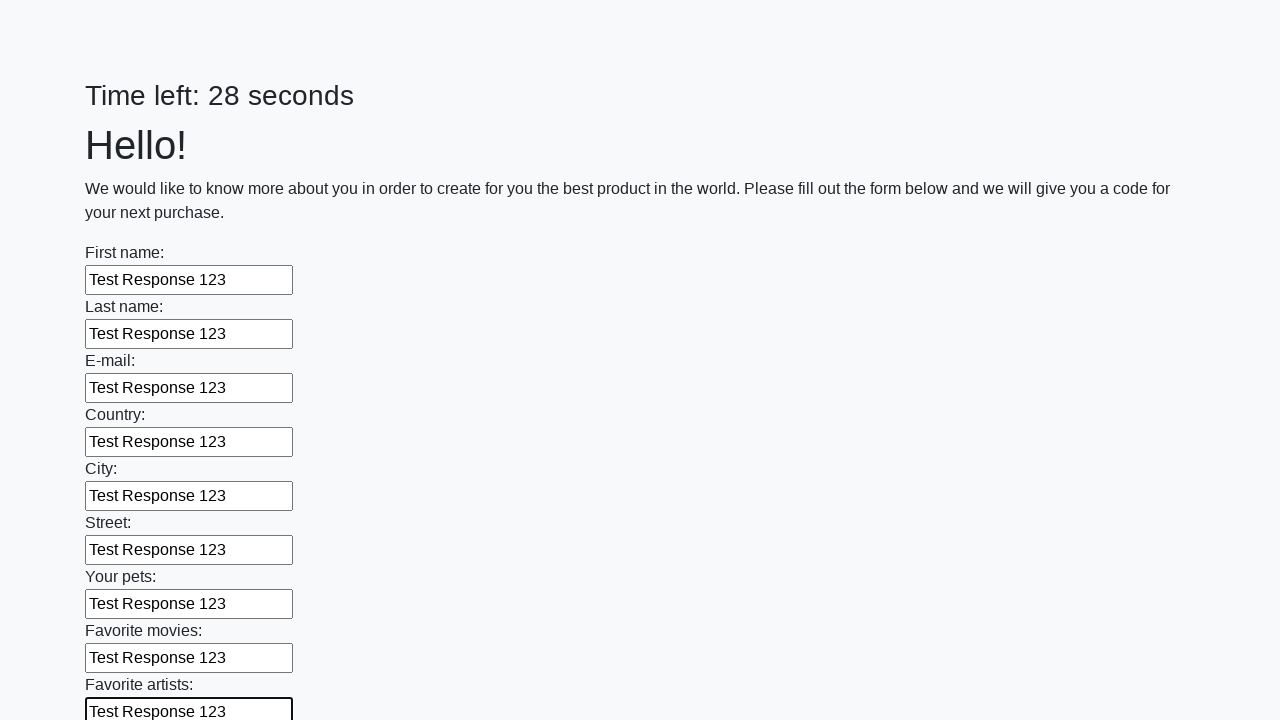

Filled input field with 'Test Response 123' on input >> nth=9
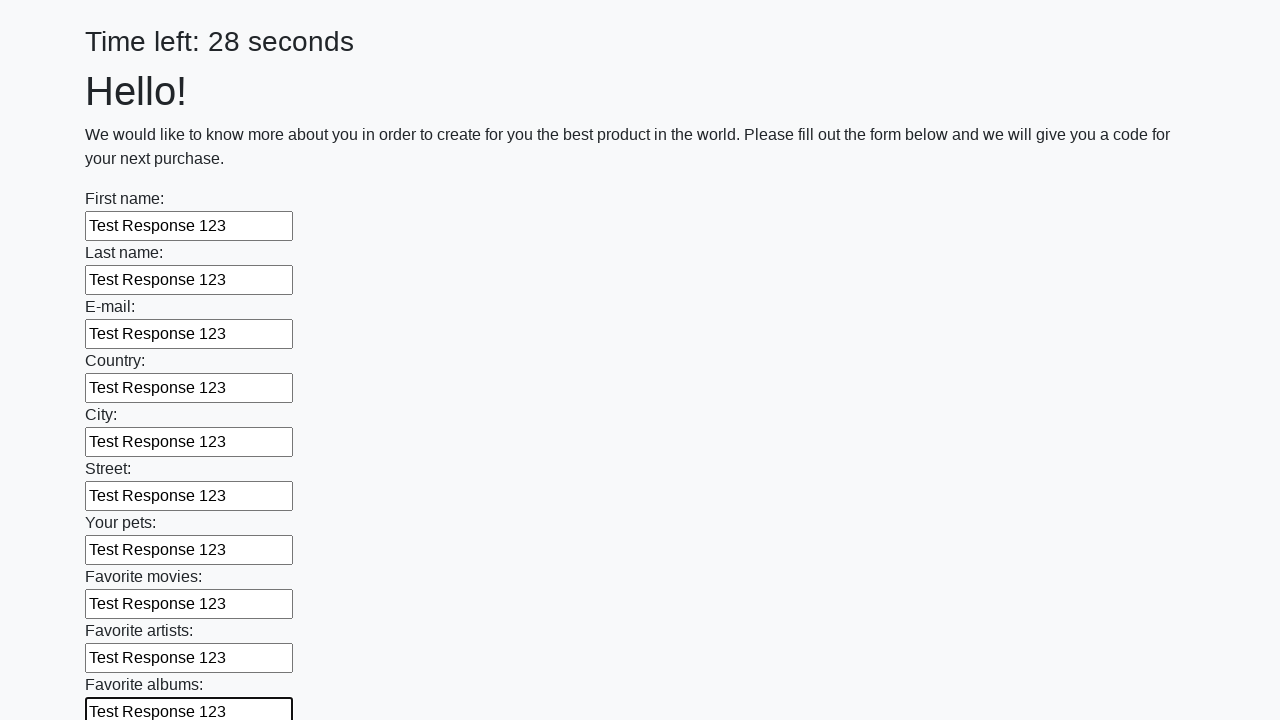

Filled input field with 'Test Response 123' on input >> nth=10
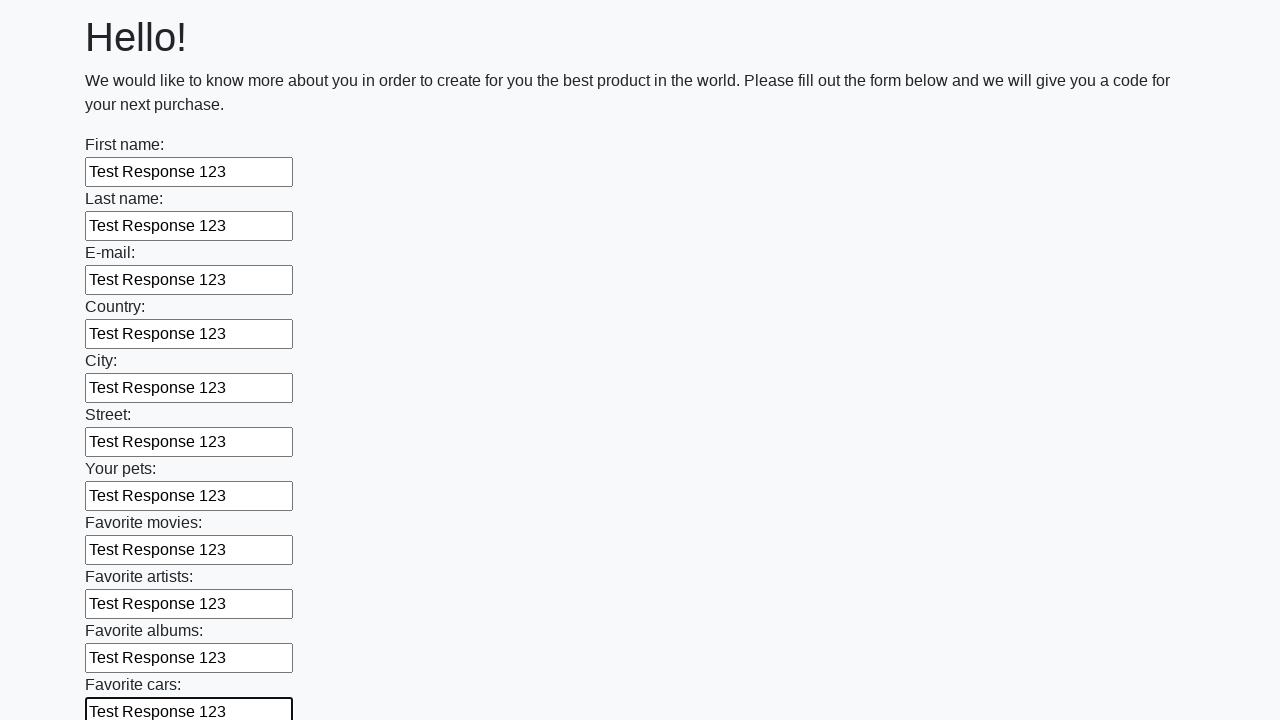

Filled input field with 'Test Response 123' on input >> nth=11
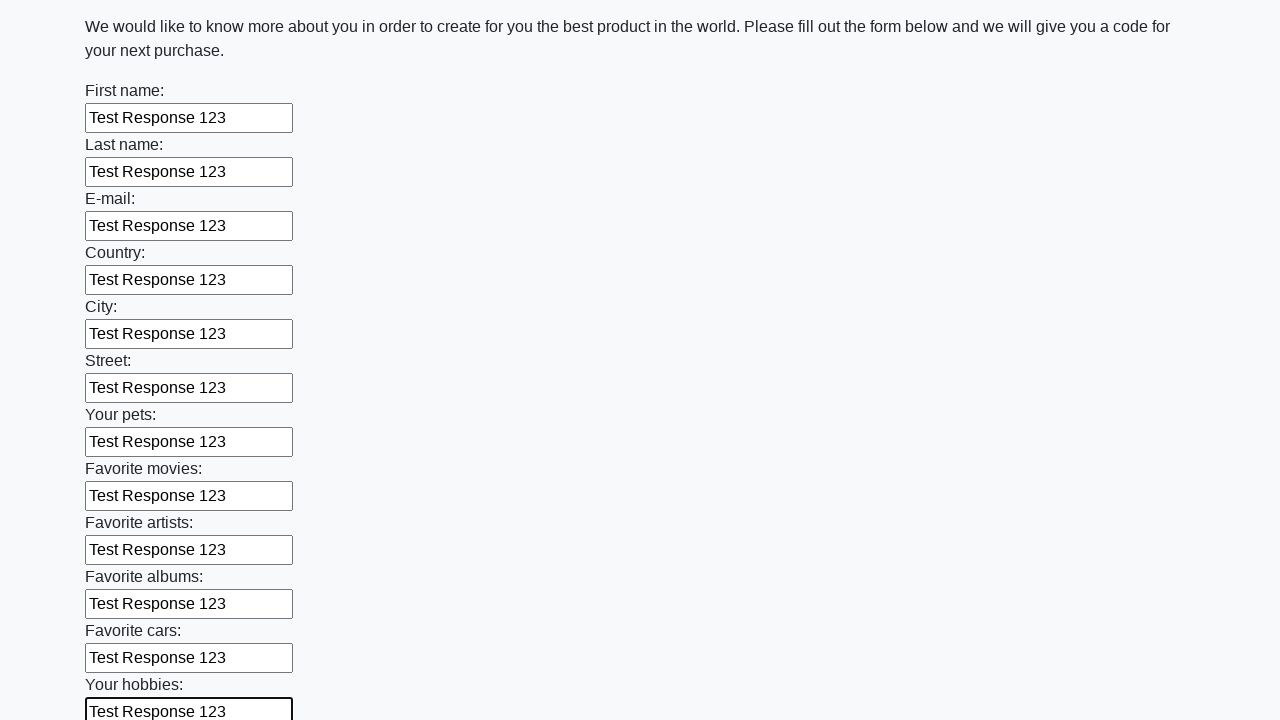

Filled input field with 'Test Response 123' on input >> nth=12
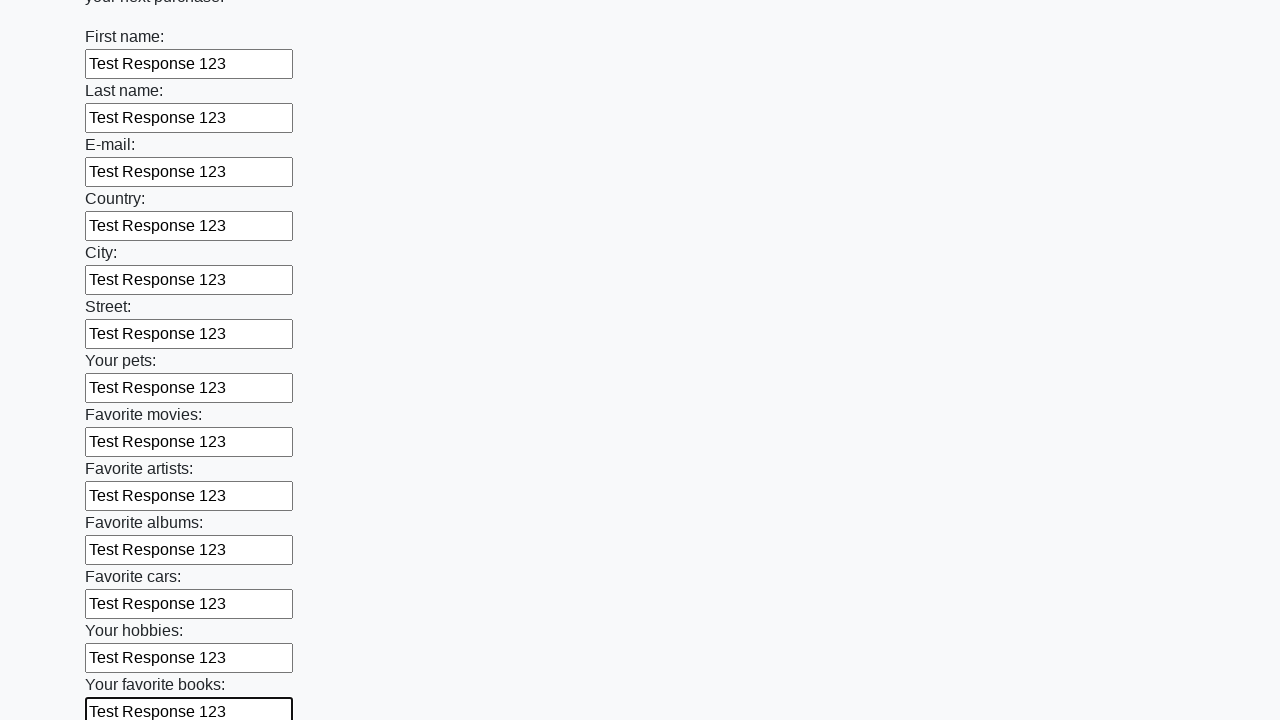

Filled input field with 'Test Response 123' on input >> nth=13
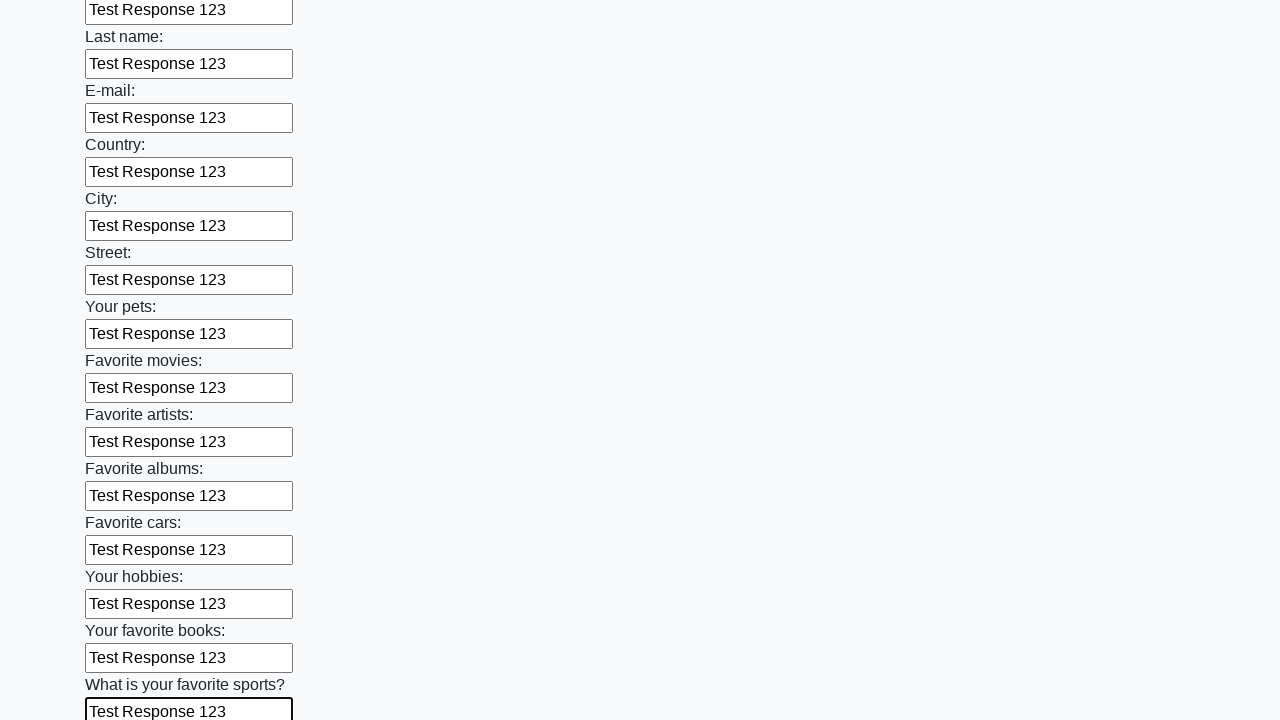

Filled input field with 'Test Response 123' on input >> nth=14
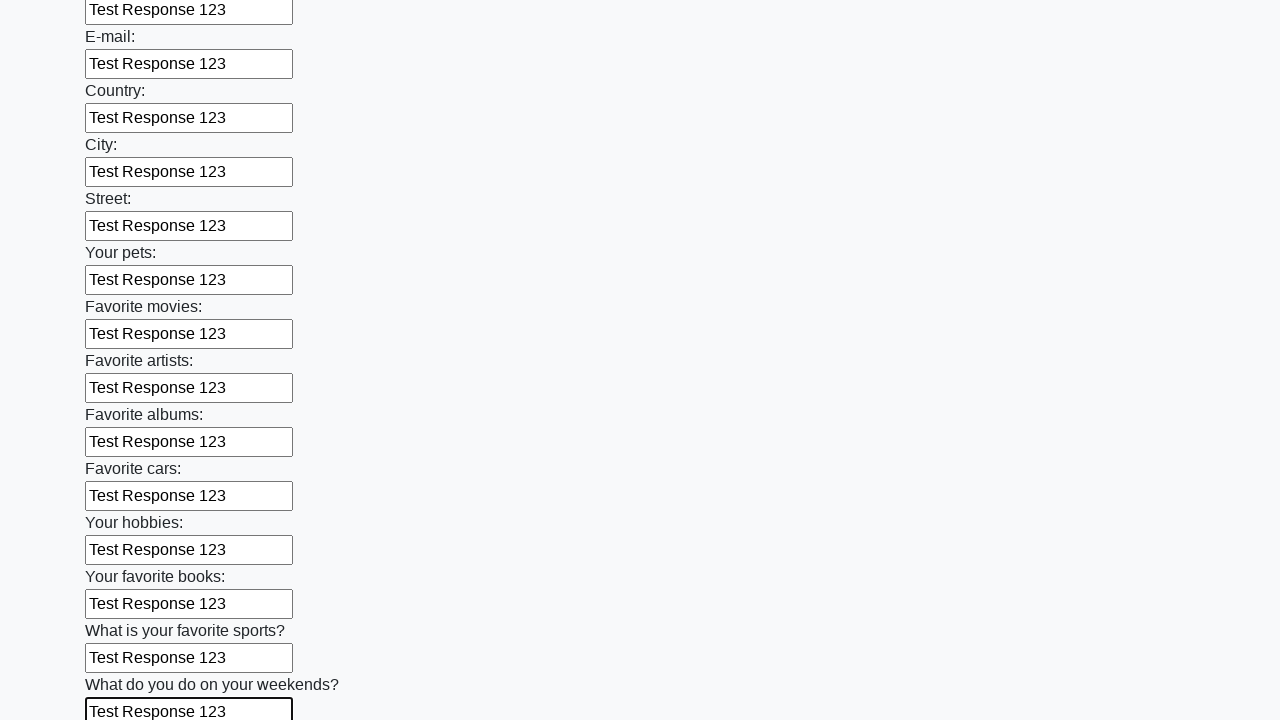

Filled input field with 'Test Response 123' on input >> nth=15
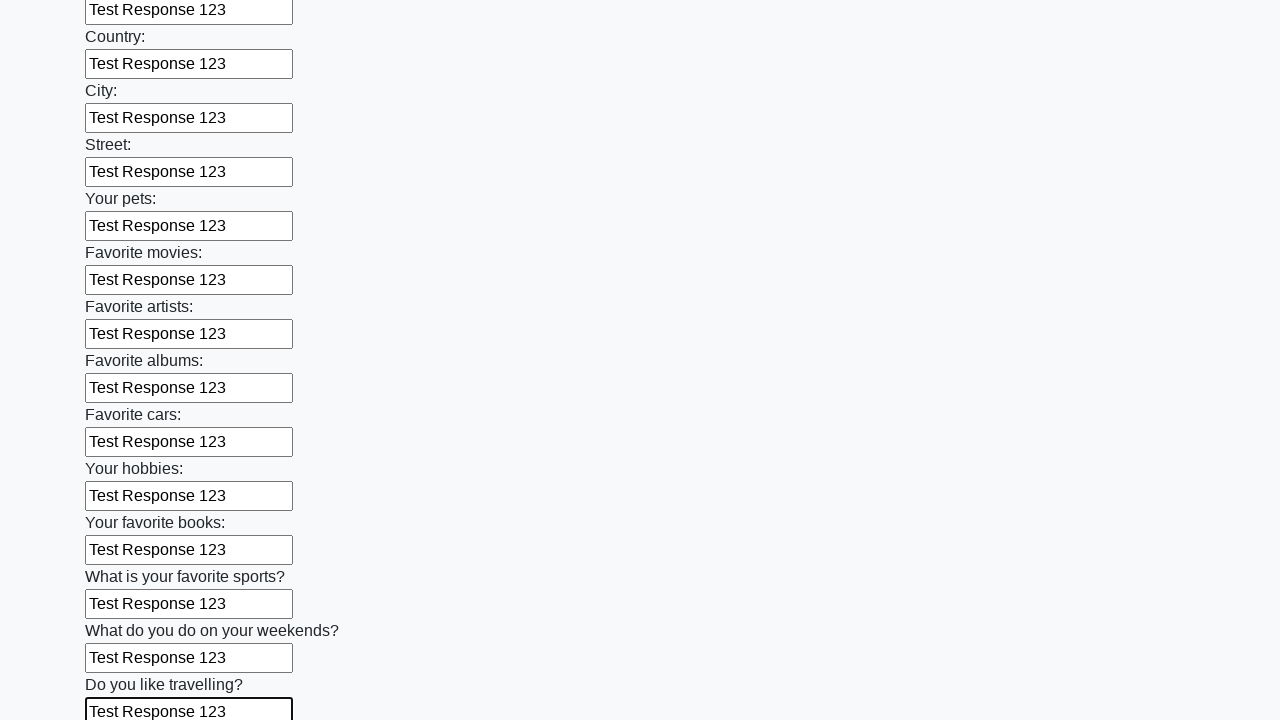

Filled input field with 'Test Response 123' on input >> nth=16
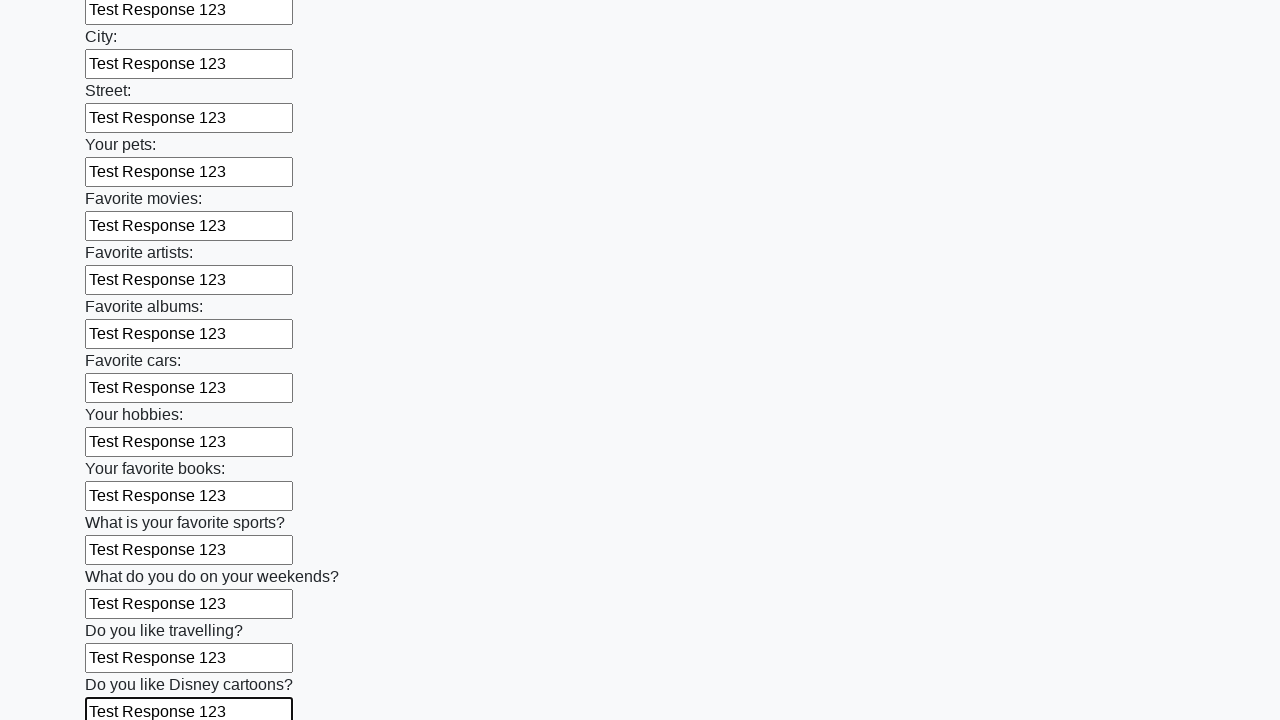

Filled input field with 'Test Response 123' on input >> nth=17
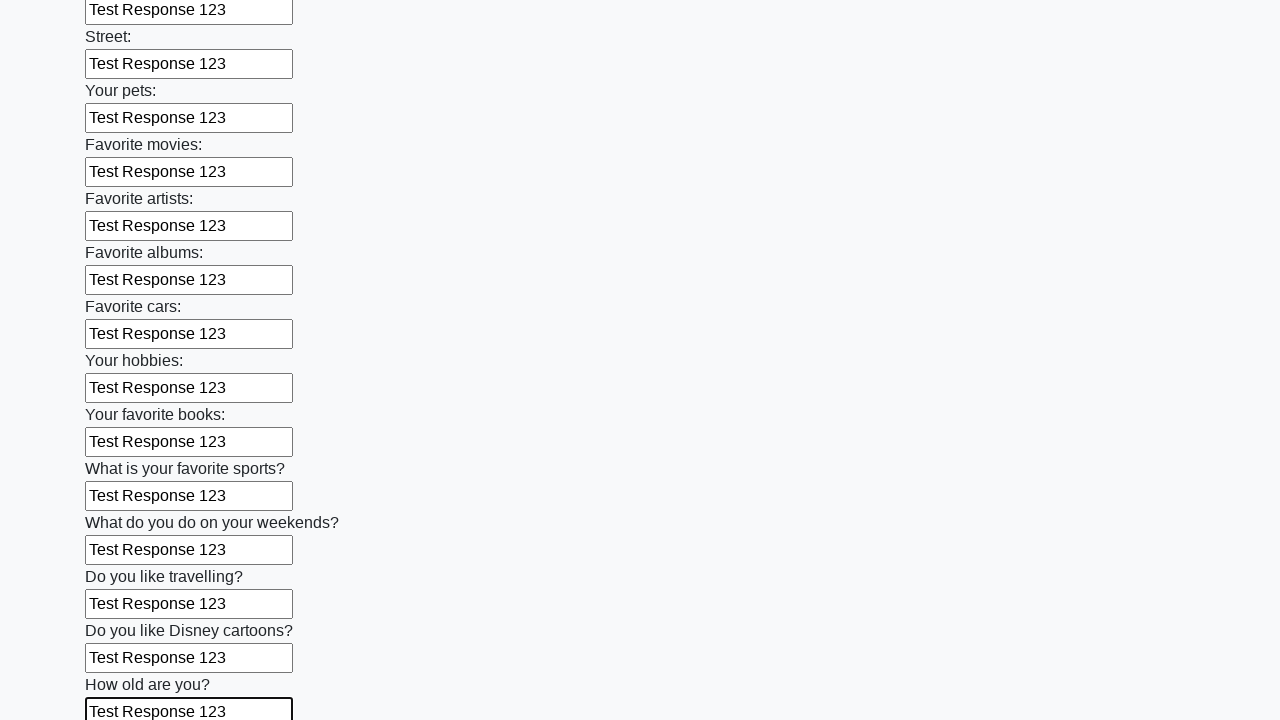

Filled input field with 'Test Response 123' on input >> nth=18
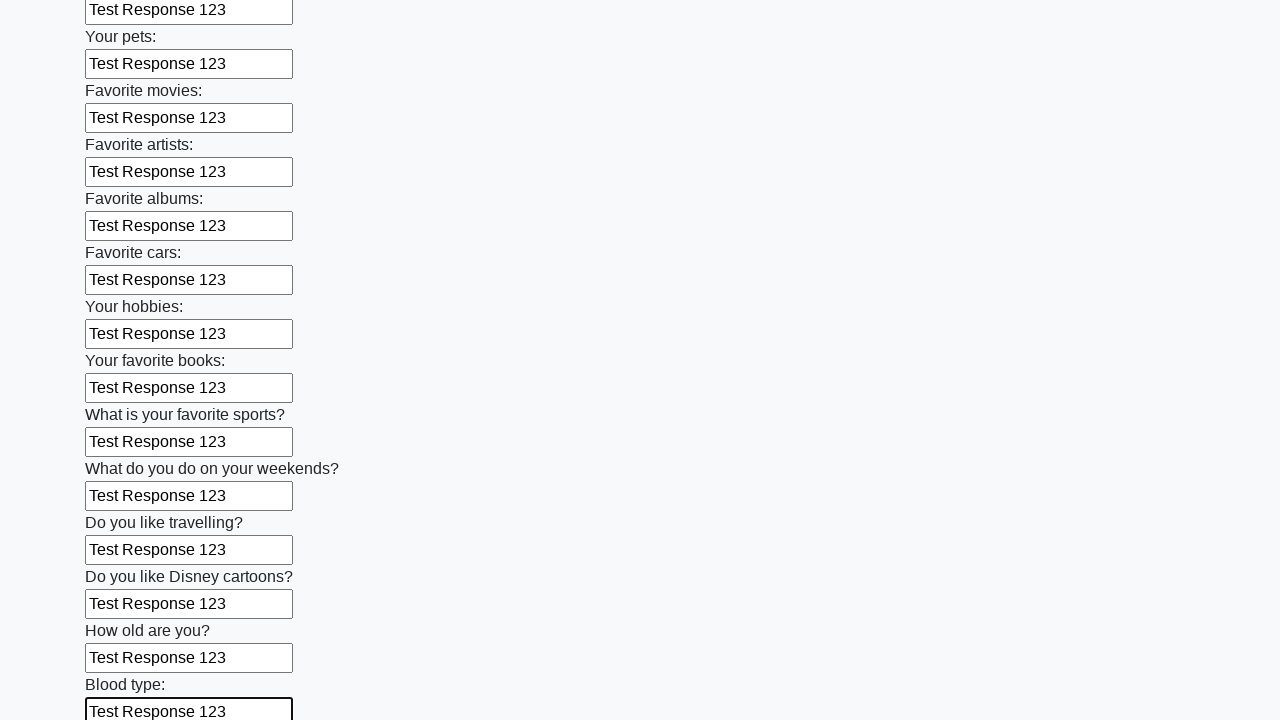

Filled input field with 'Test Response 123' on input >> nth=19
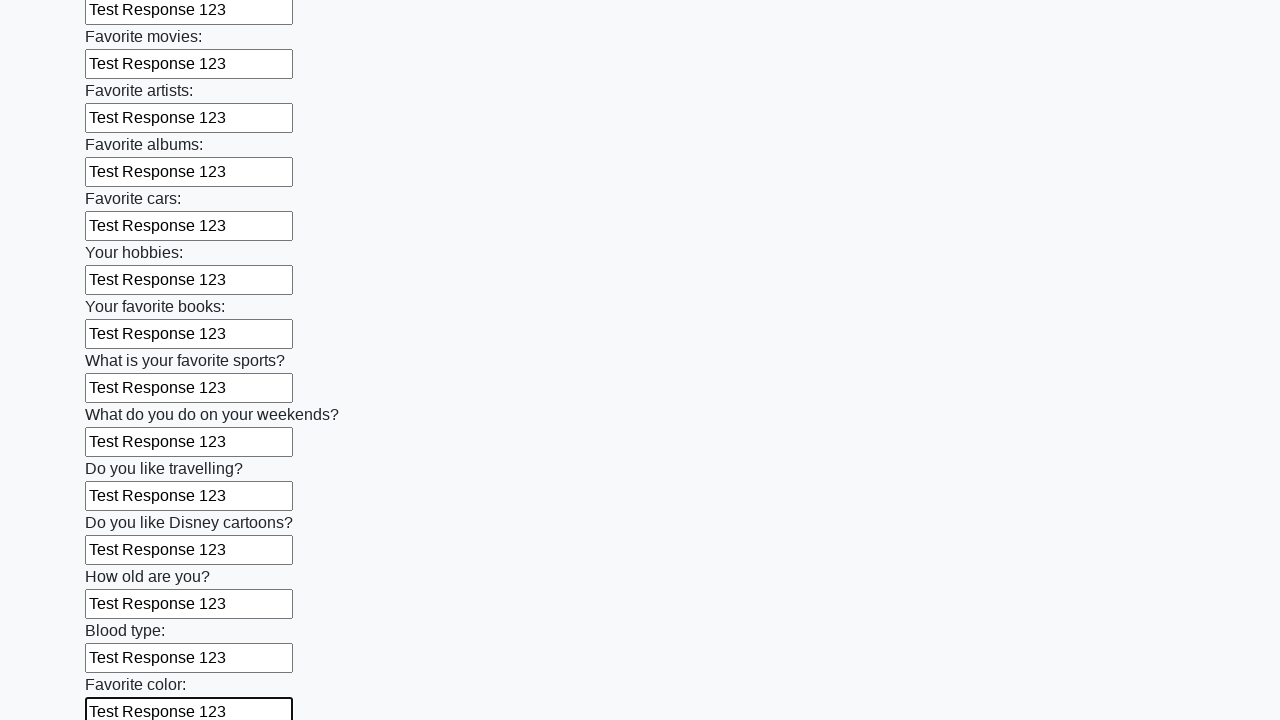

Filled input field with 'Test Response 123' on input >> nth=20
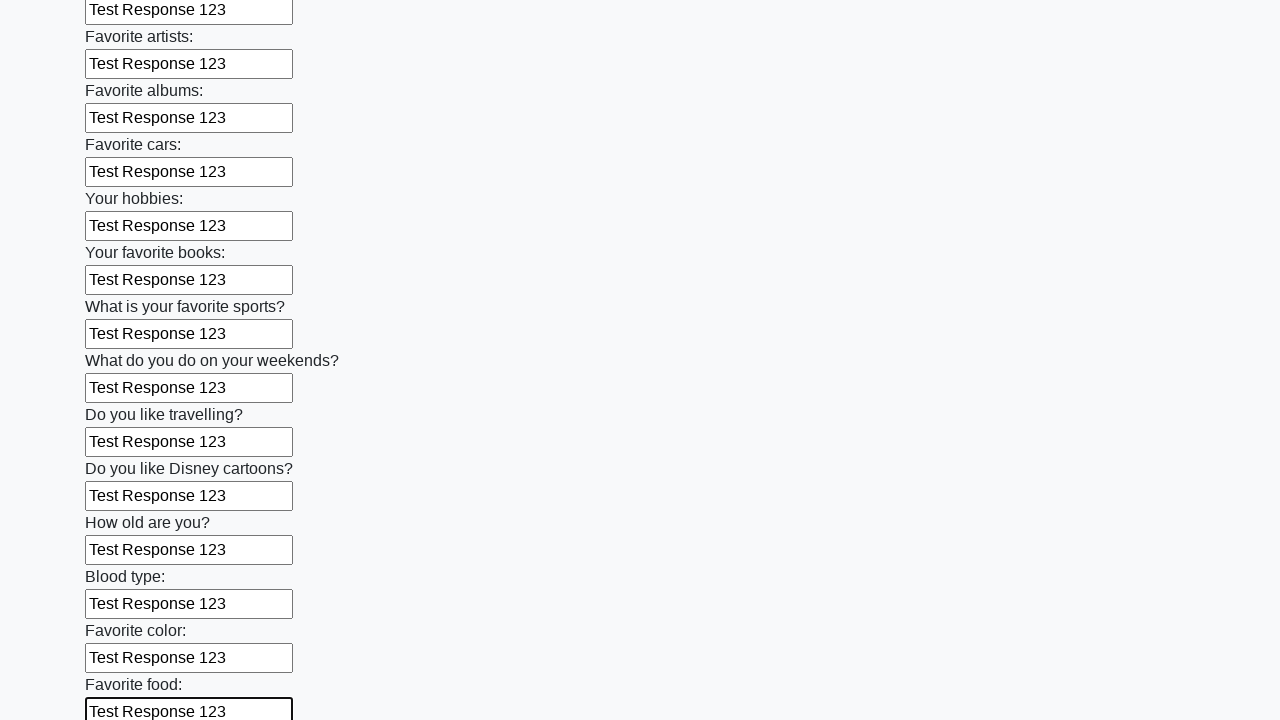

Filled input field with 'Test Response 123' on input >> nth=21
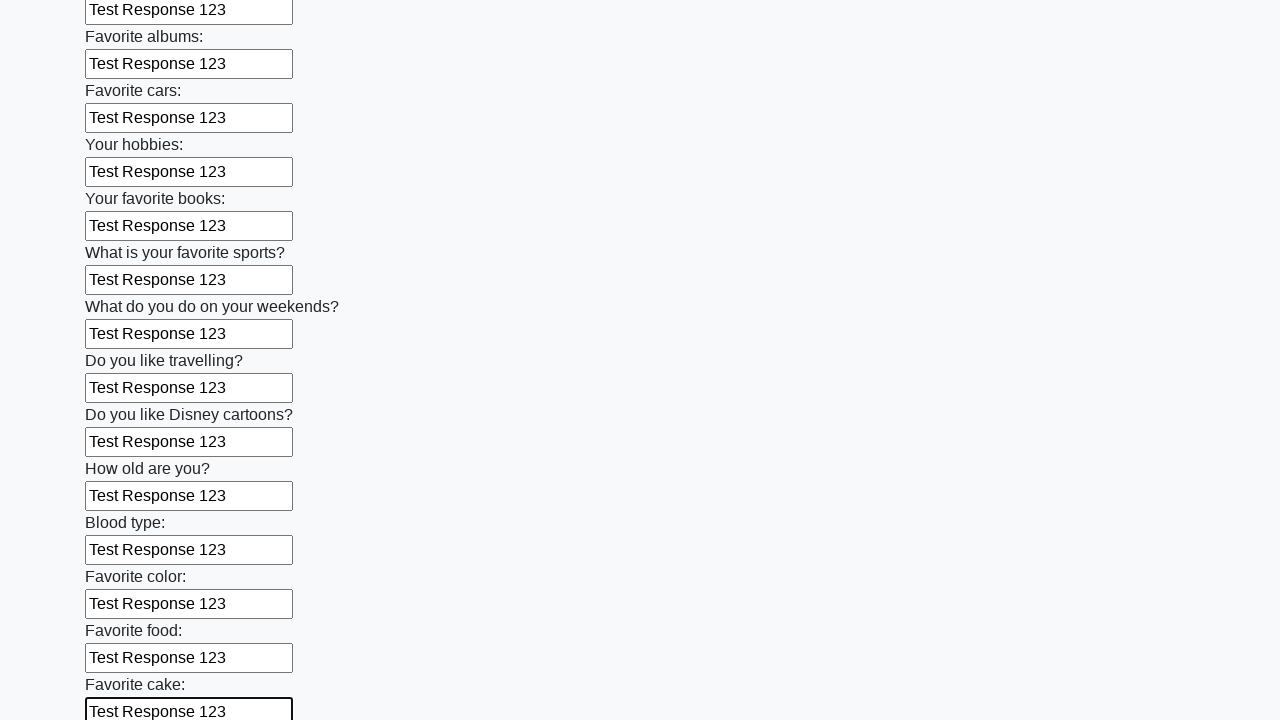

Filled input field with 'Test Response 123' on input >> nth=22
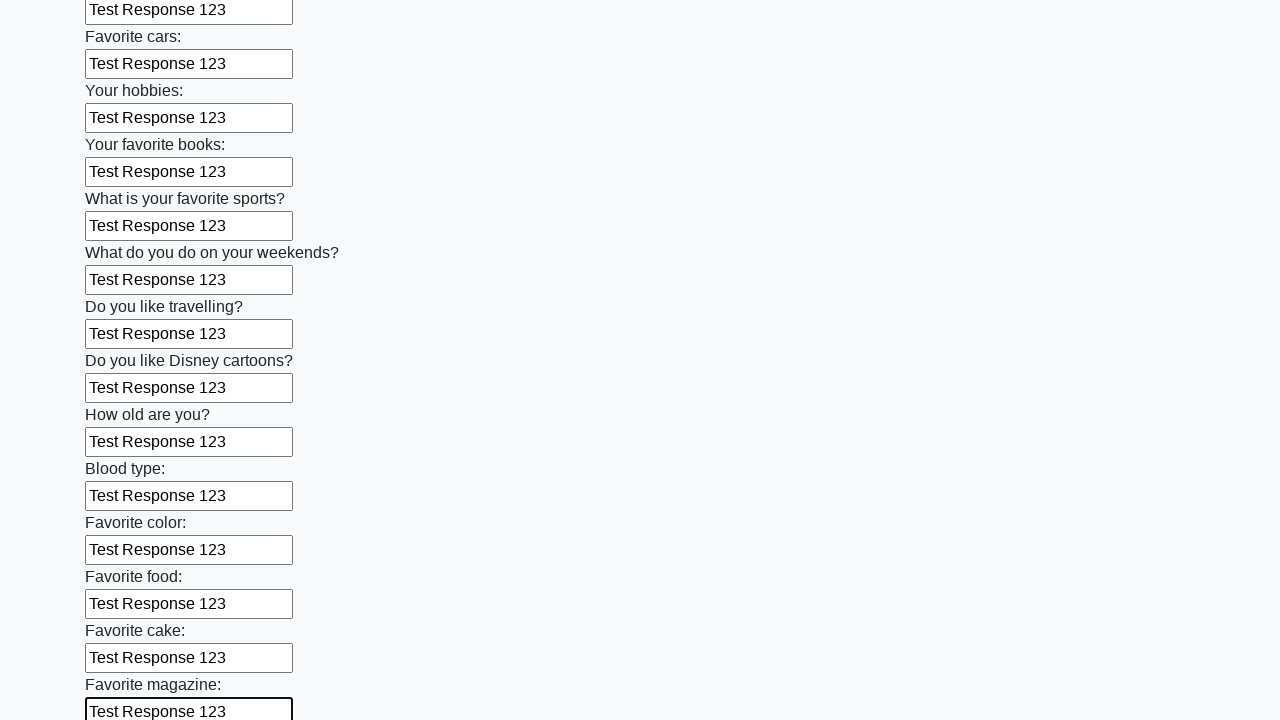

Filled input field with 'Test Response 123' on input >> nth=23
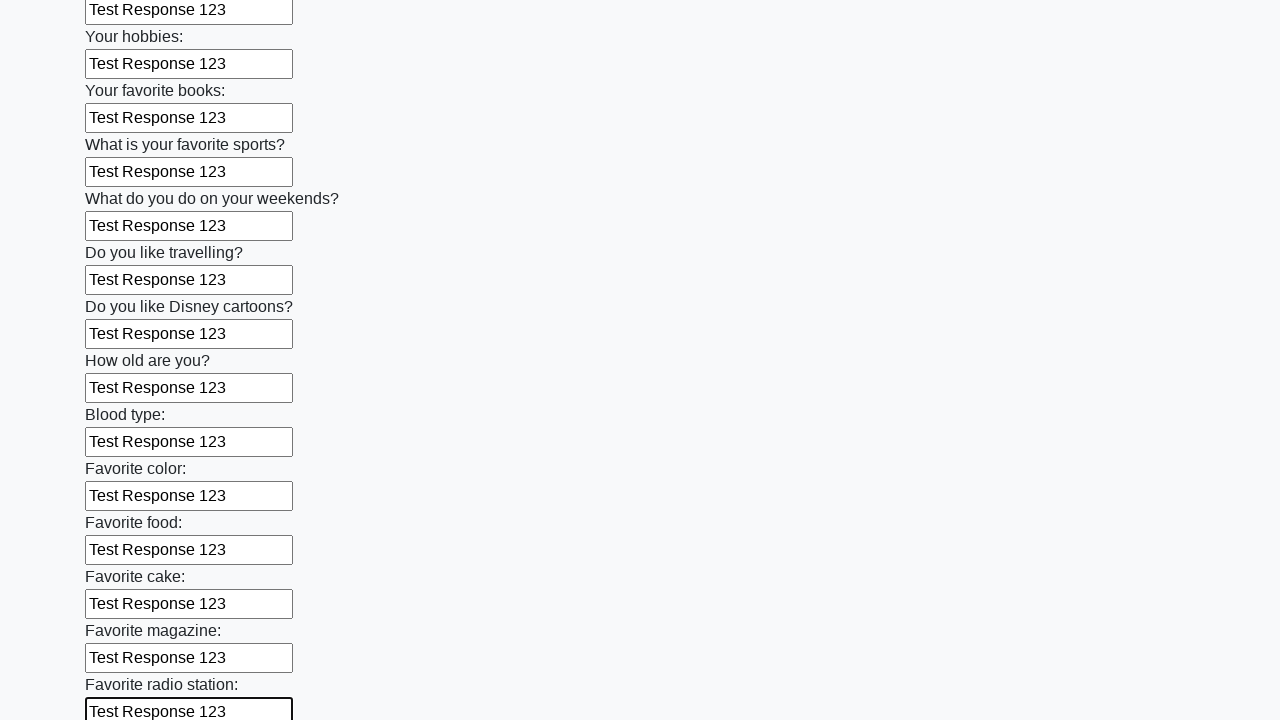

Filled input field with 'Test Response 123' on input >> nth=24
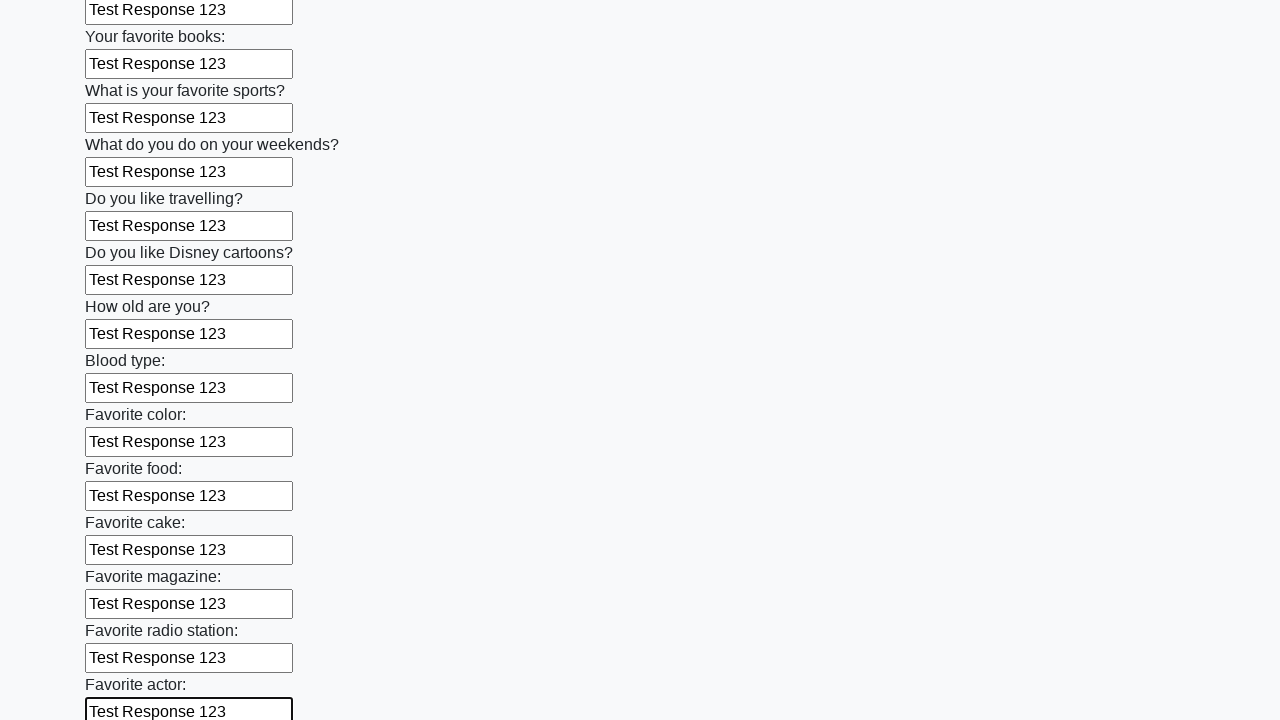

Filled input field with 'Test Response 123' on input >> nth=25
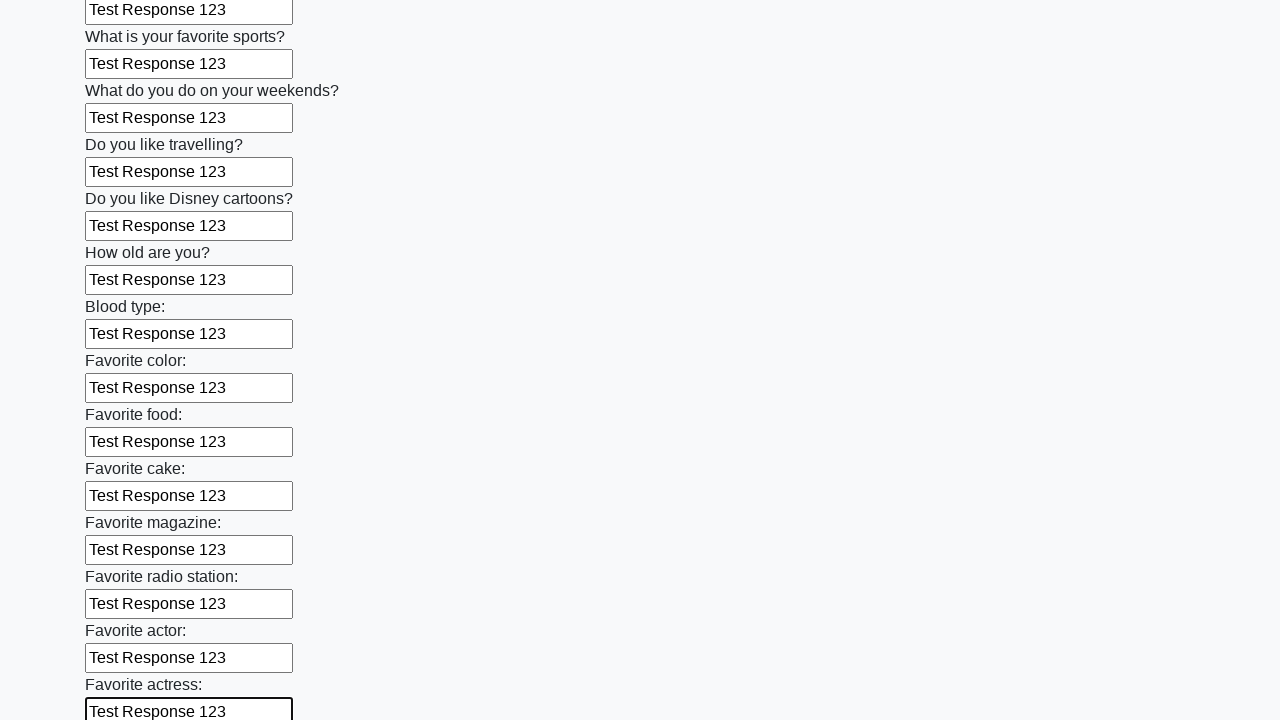

Filled input field with 'Test Response 123' on input >> nth=26
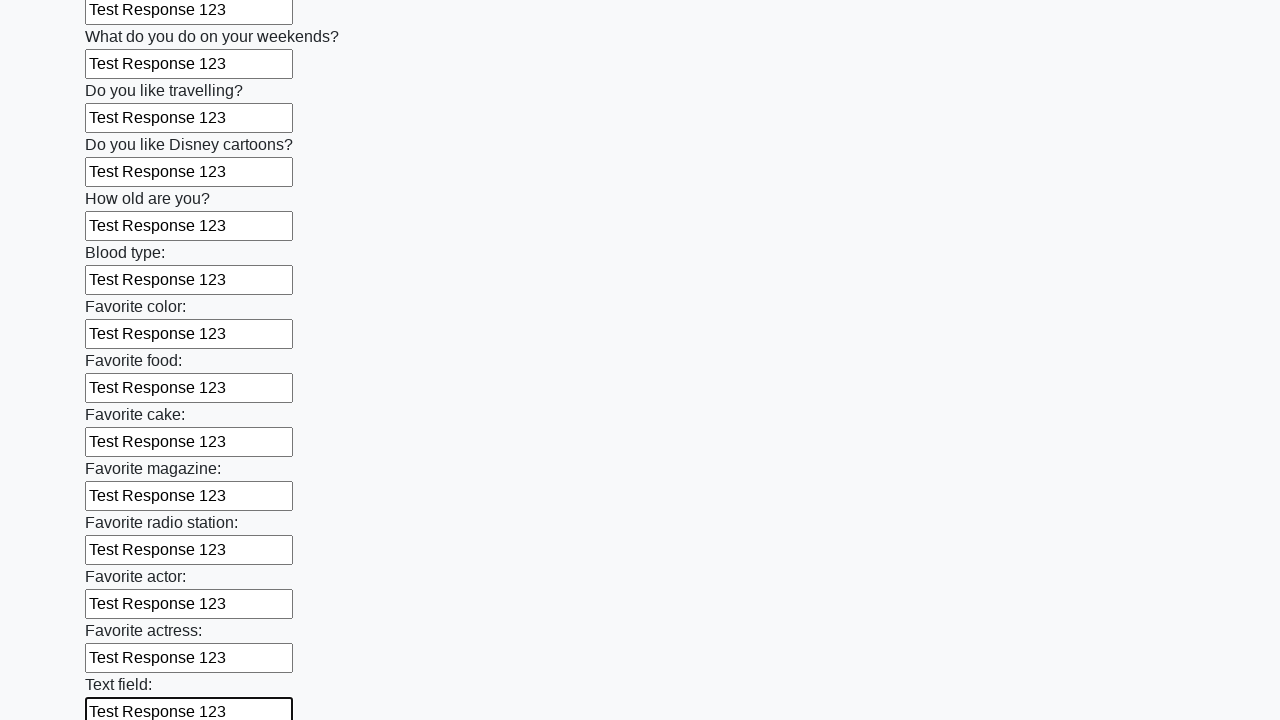

Filled input field with 'Test Response 123' on input >> nth=27
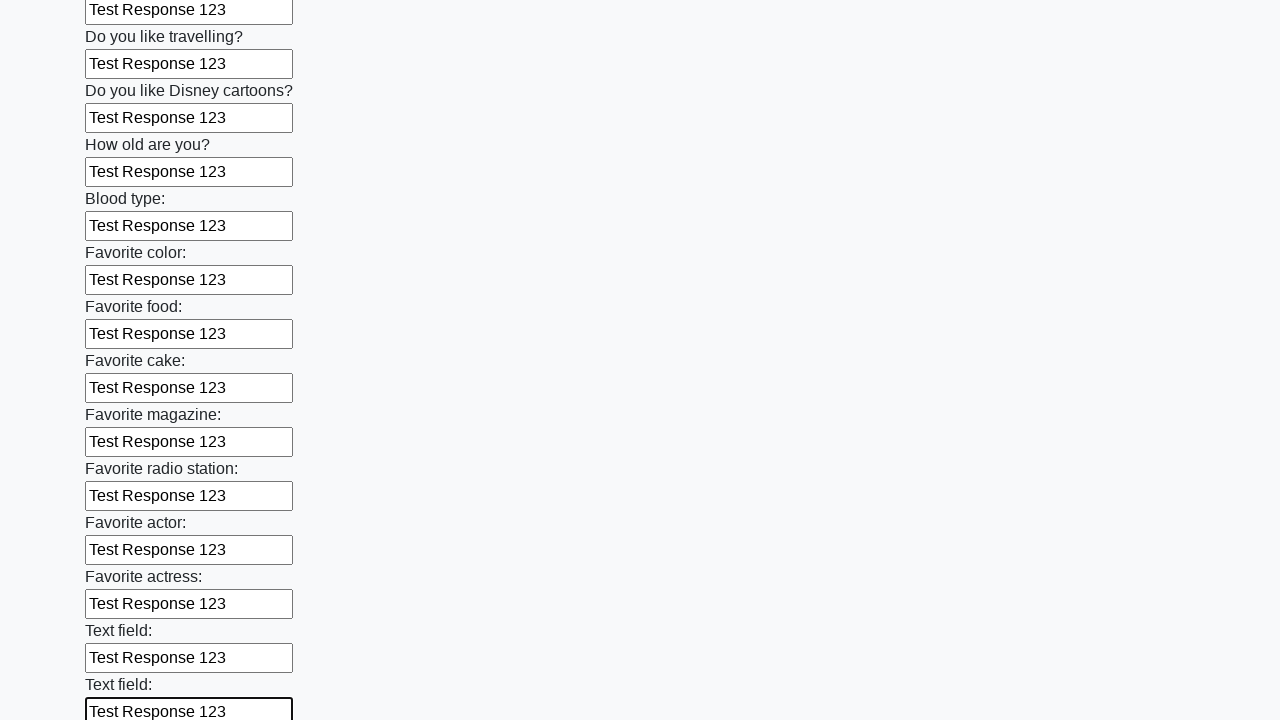

Filled input field with 'Test Response 123' on input >> nth=28
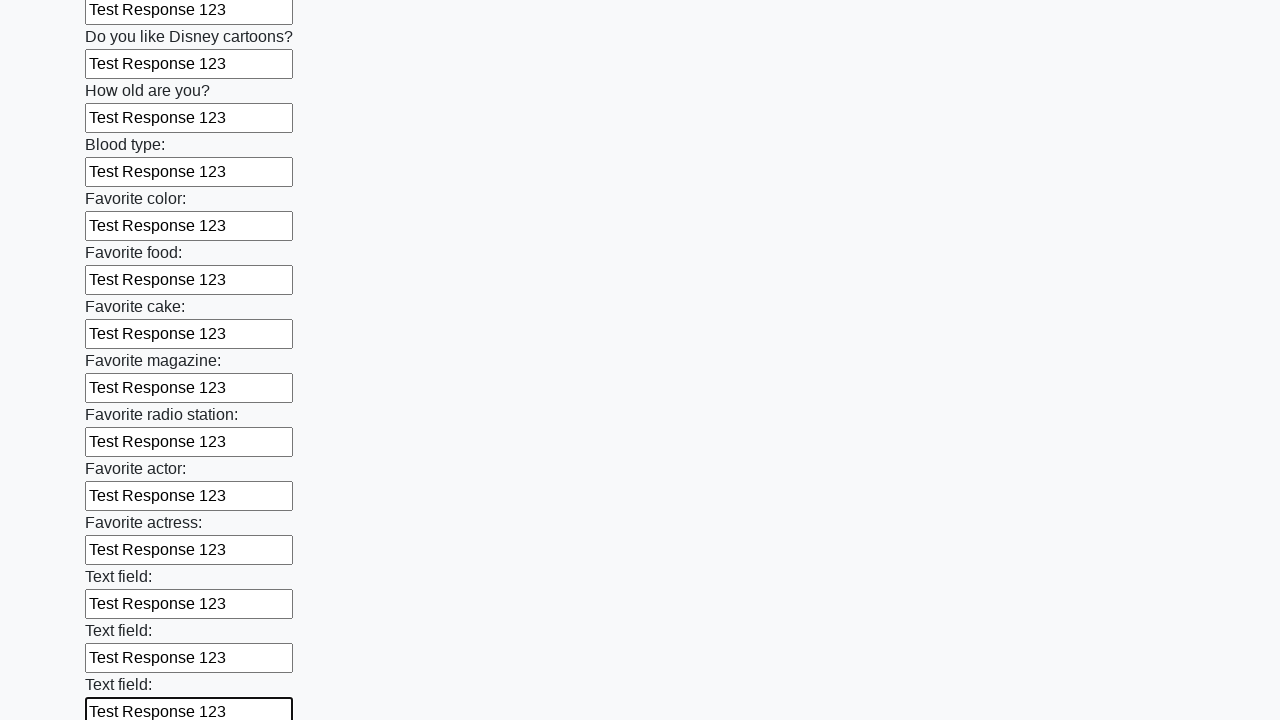

Filled input field with 'Test Response 123' on input >> nth=29
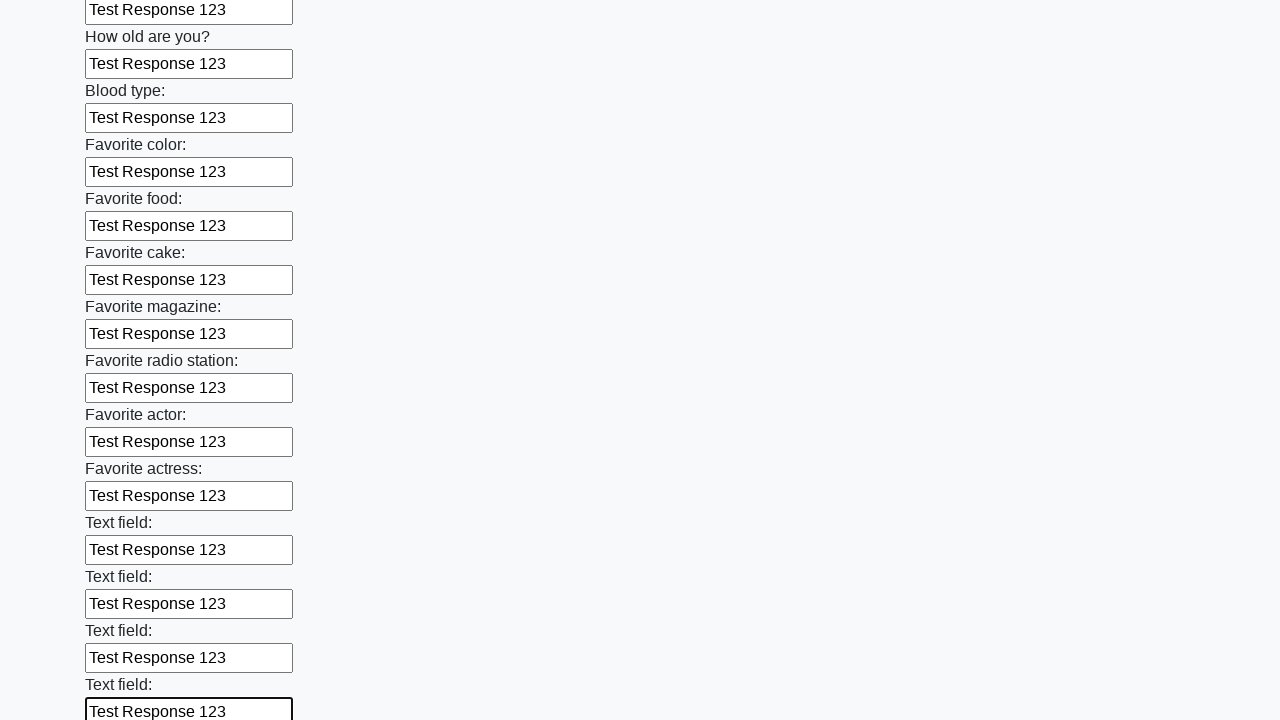

Filled input field with 'Test Response 123' on input >> nth=30
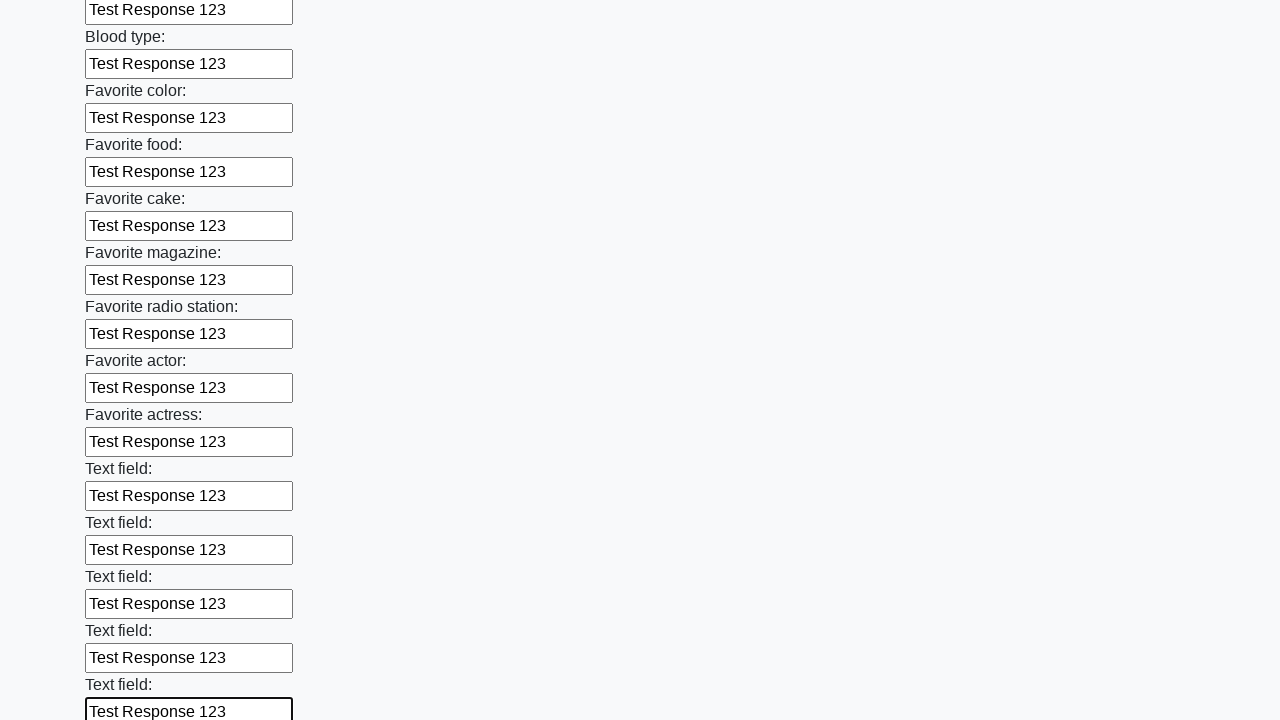

Filled input field with 'Test Response 123' on input >> nth=31
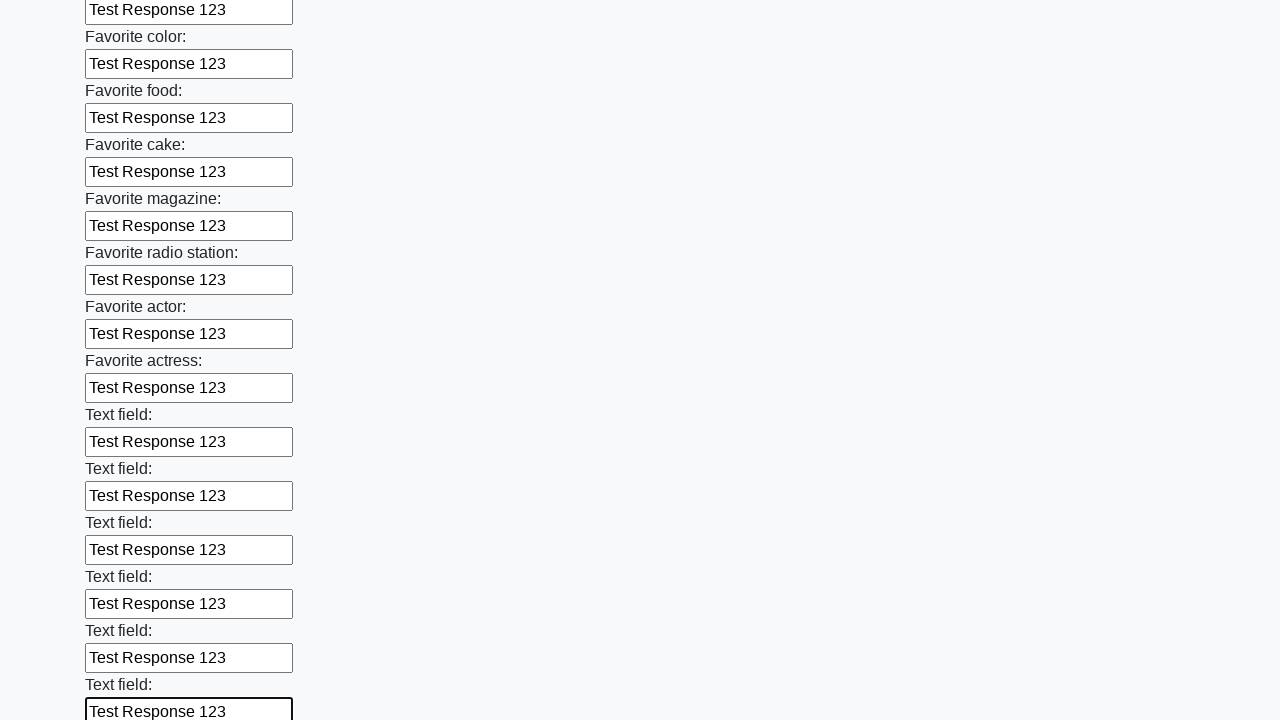

Filled input field with 'Test Response 123' on input >> nth=32
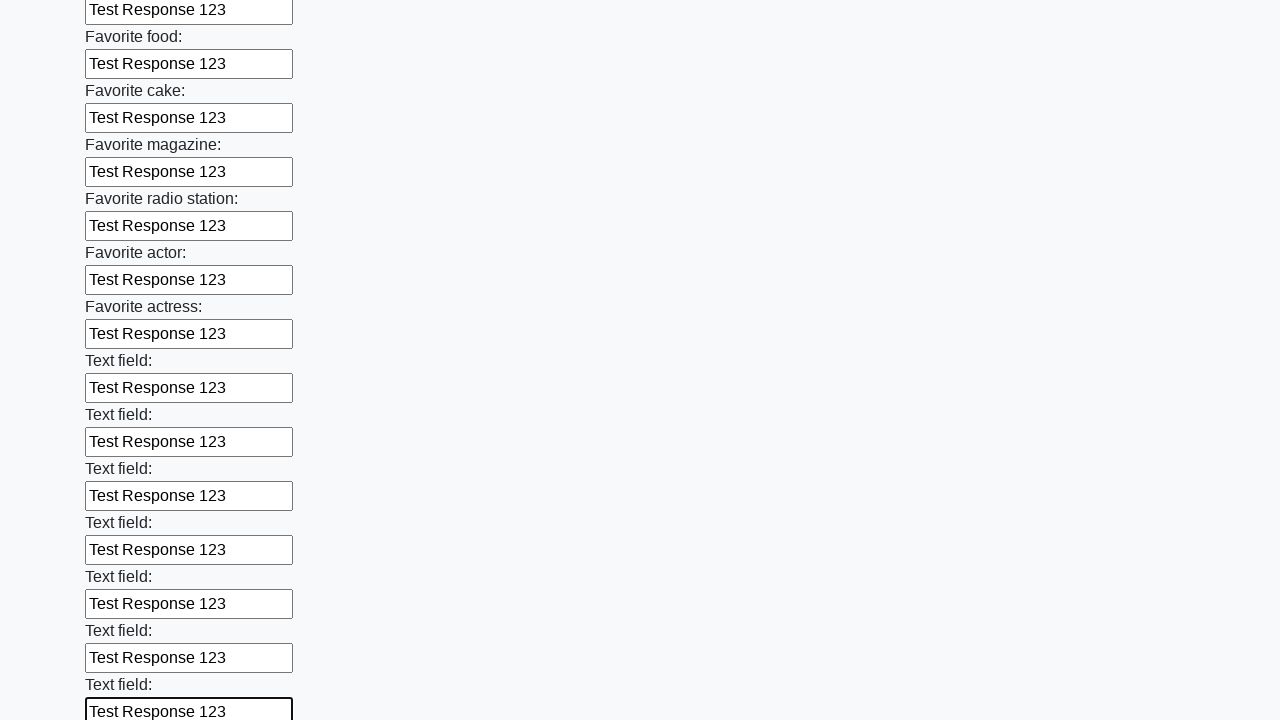

Filled input field with 'Test Response 123' on input >> nth=33
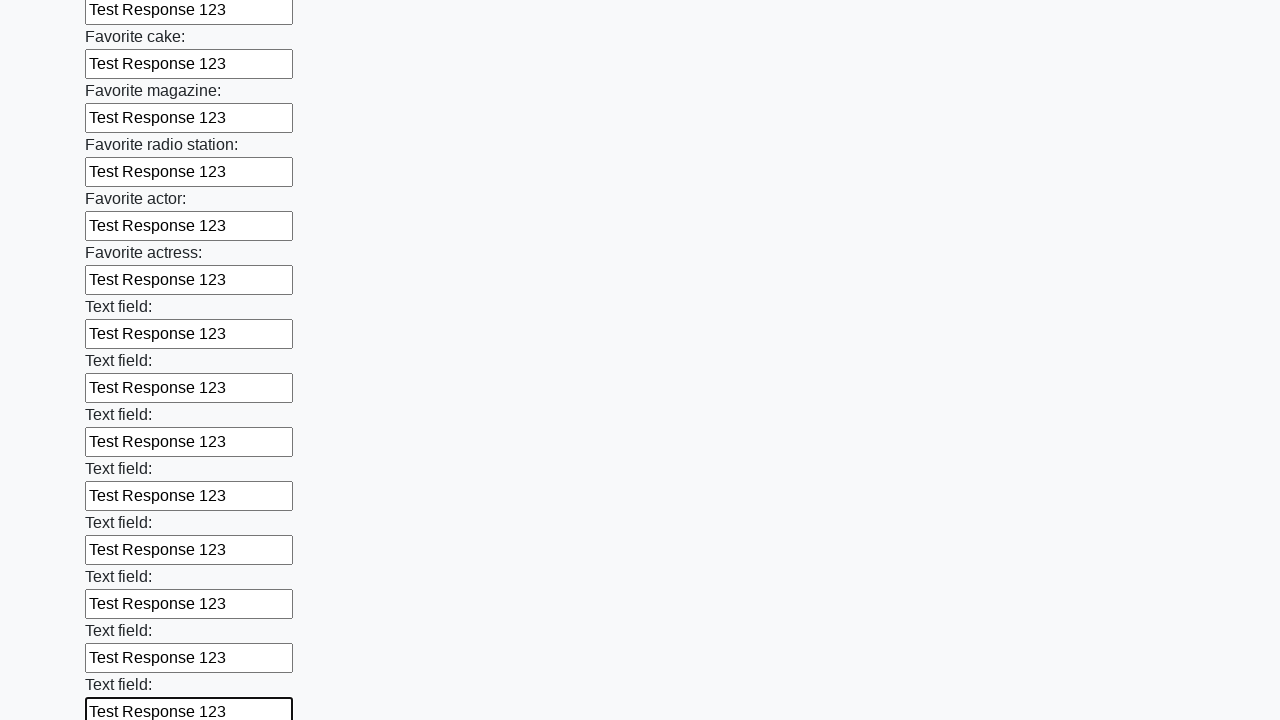

Filled input field with 'Test Response 123' on input >> nth=34
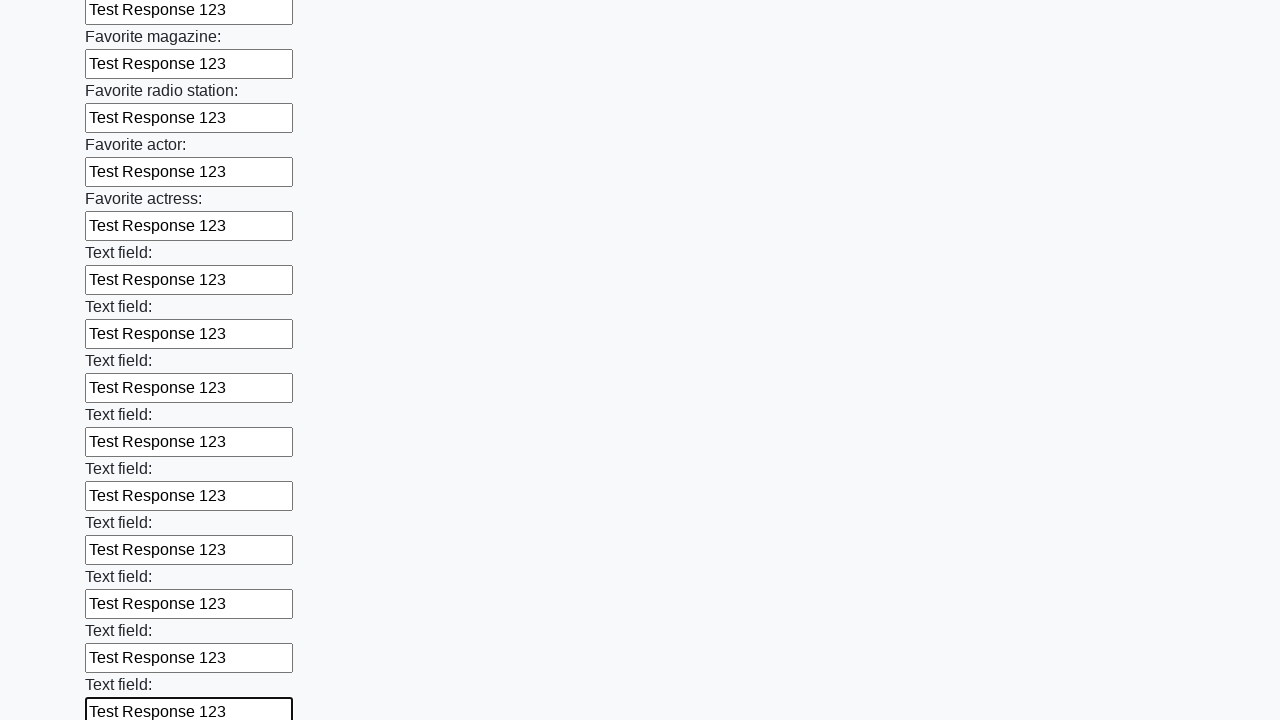

Filled input field with 'Test Response 123' on input >> nth=35
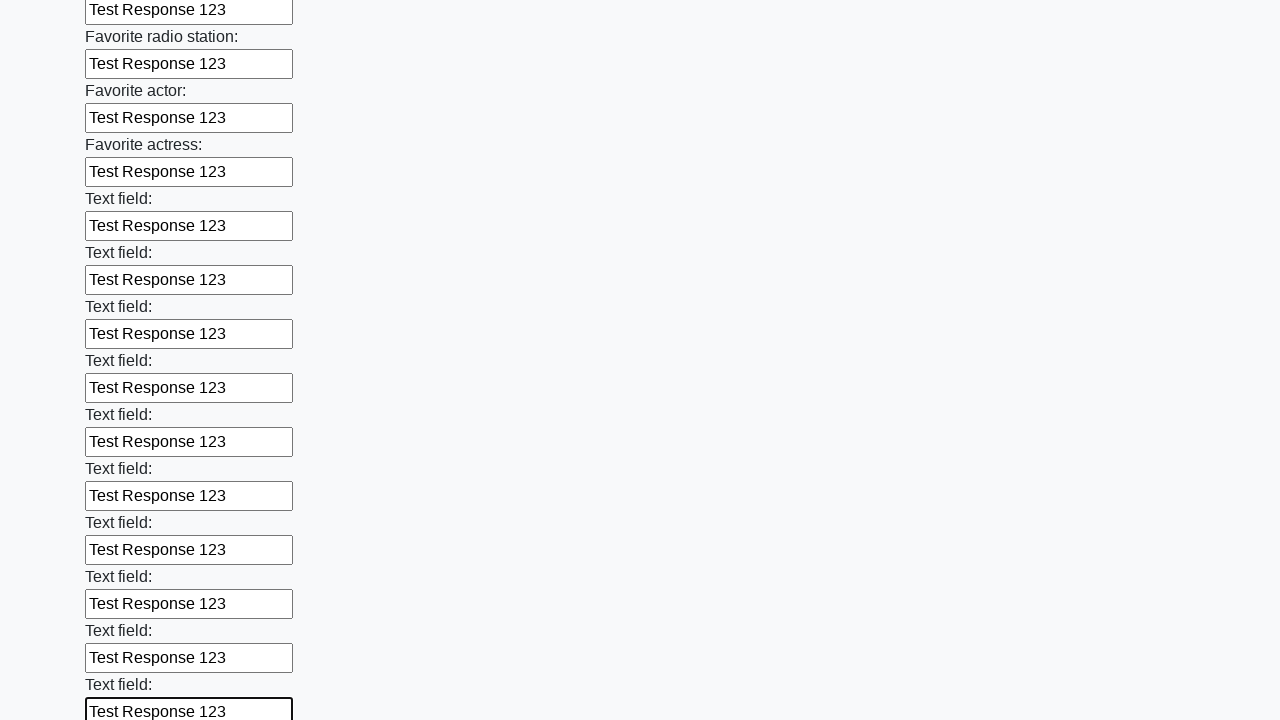

Filled input field with 'Test Response 123' on input >> nth=36
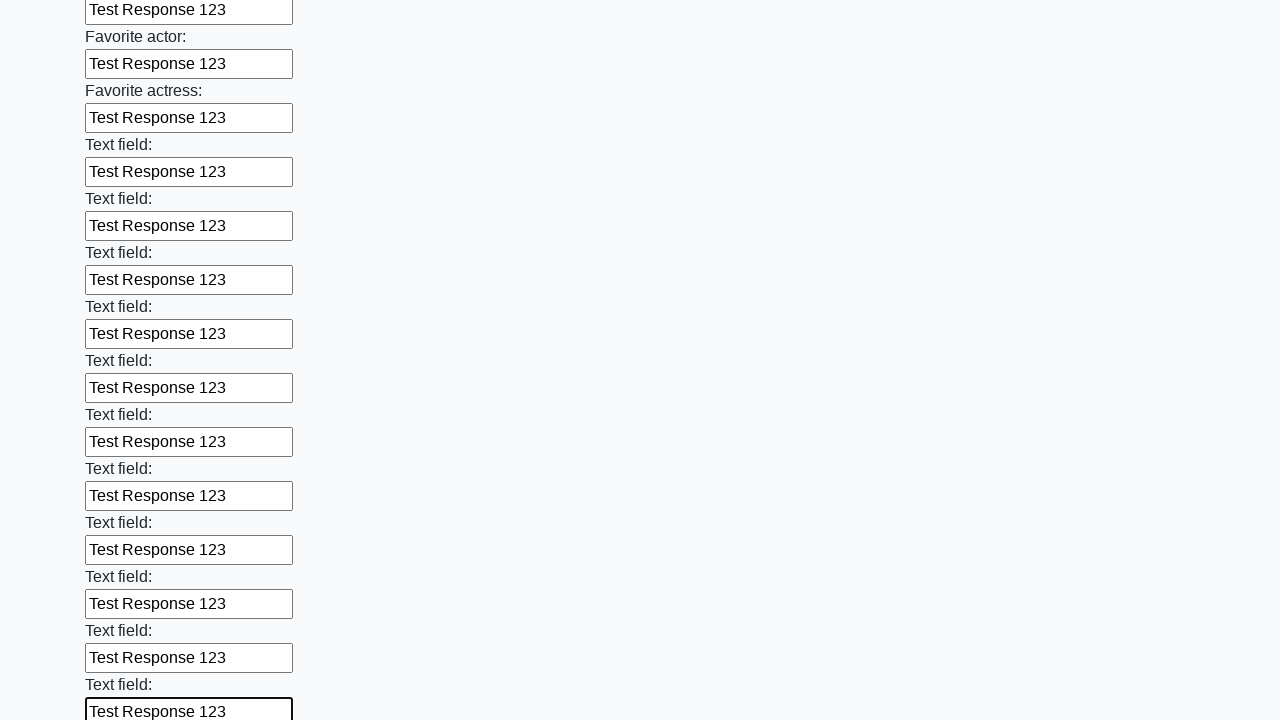

Filled input field with 'Test Response 123' on input >> nth=37
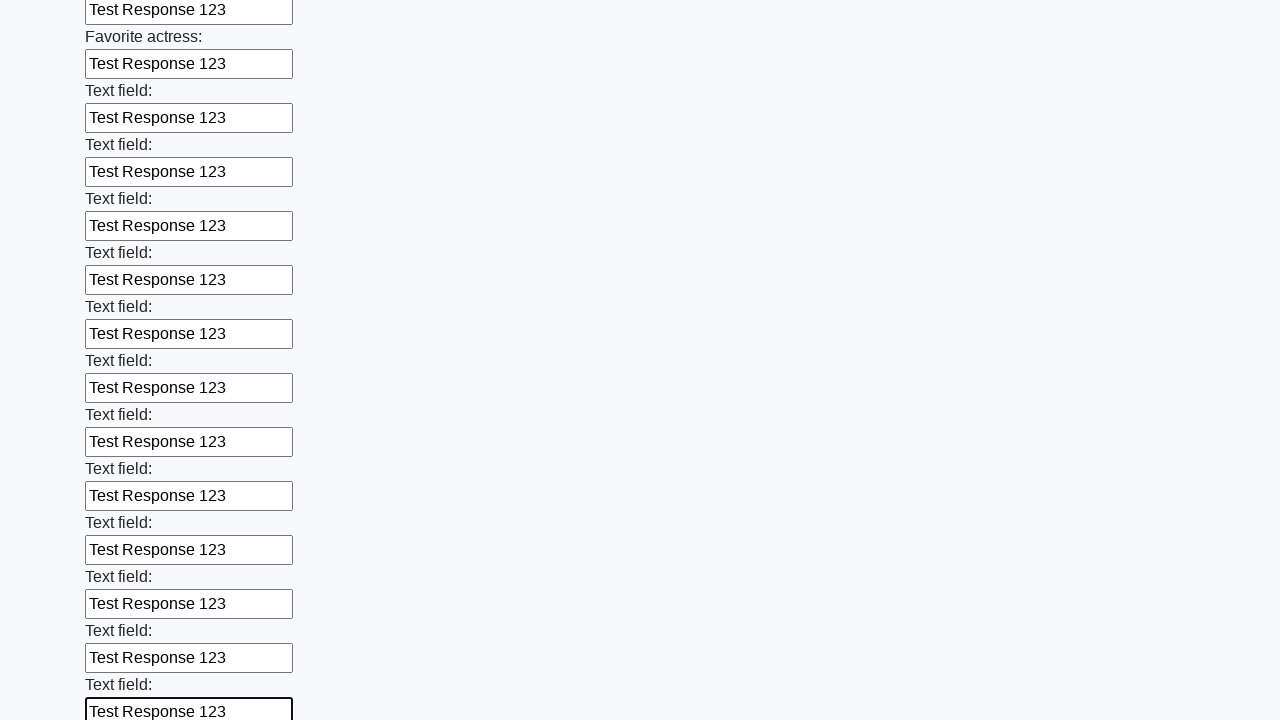

Filled input field with 'Test Response 123' on input >> nth=38
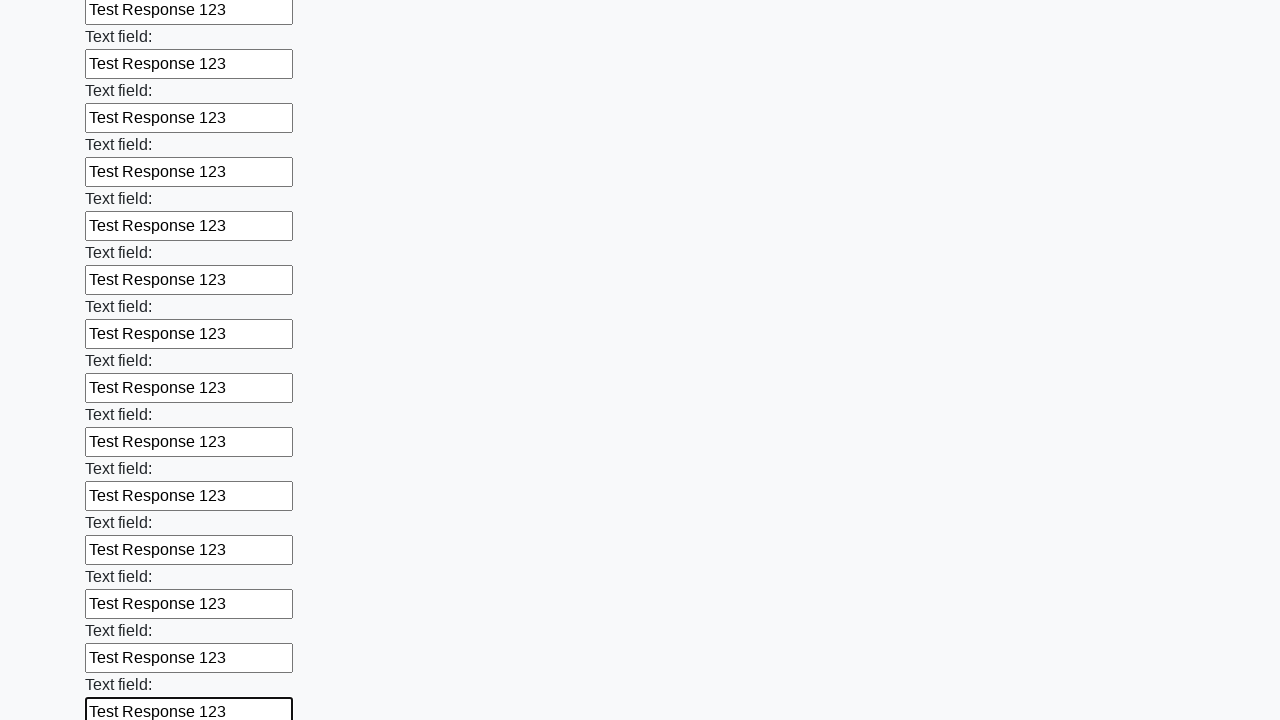

Filled input field with 'Test Response 123' on input >> nth=39
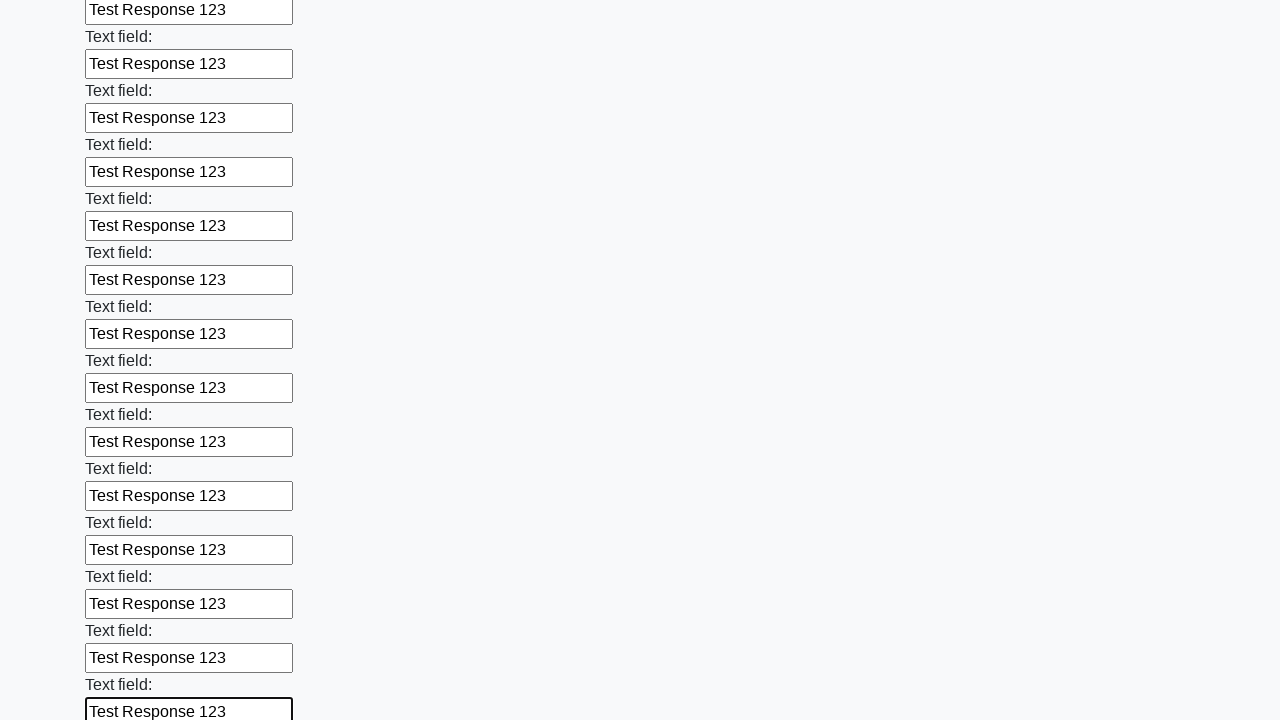

Filled input field with 'Test Response 123' on input >> nth=40
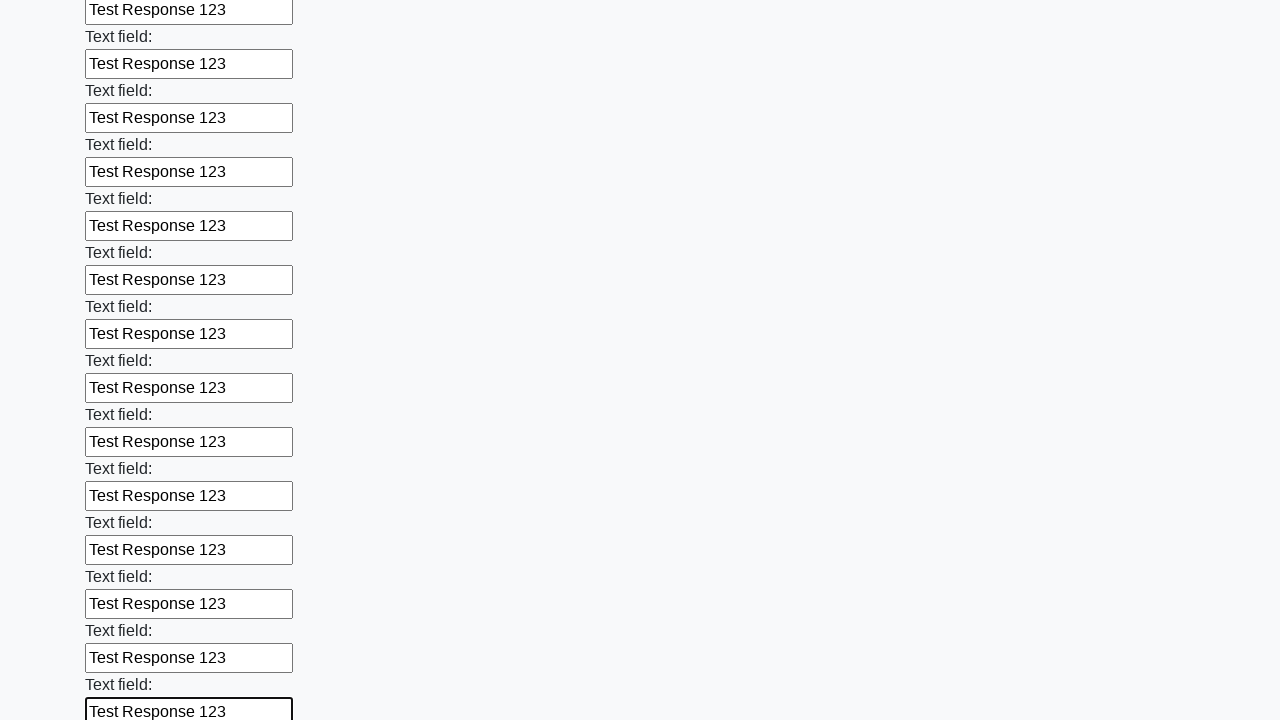

Filled input field with 'Test Response 123' on input >> nth=41
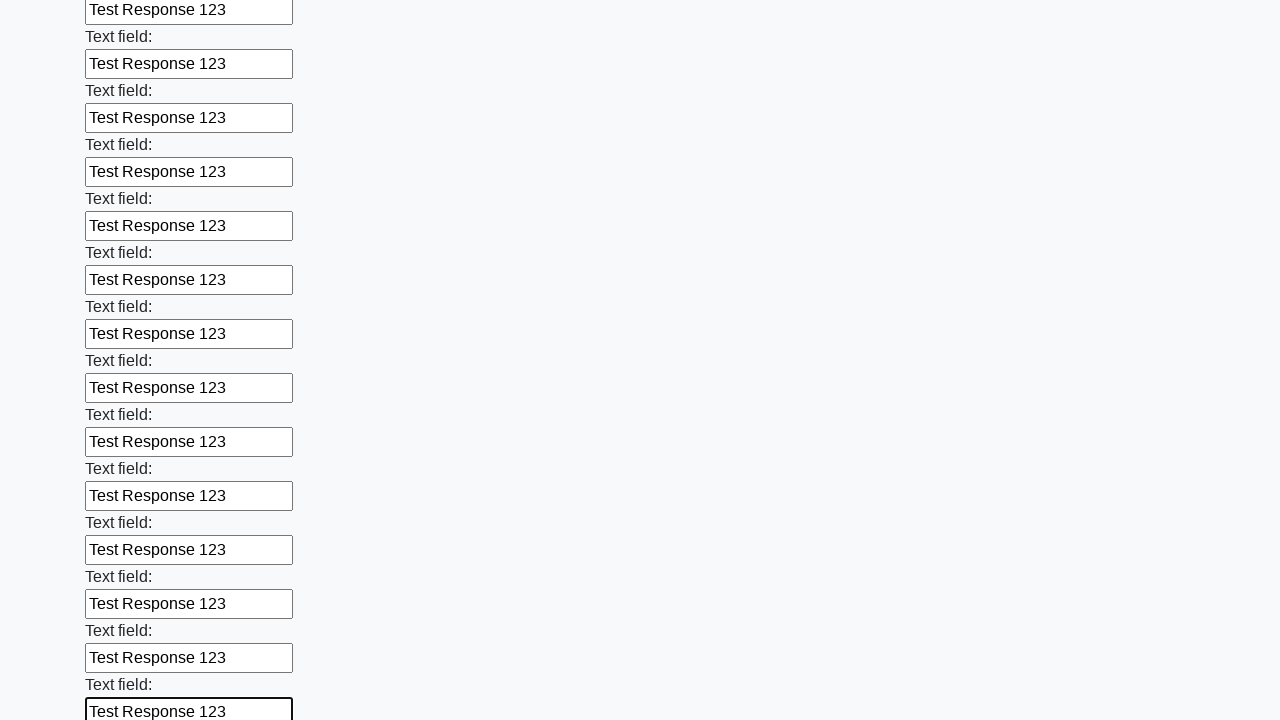

Filled input field with 'Test Response 123' on input >> nth=42
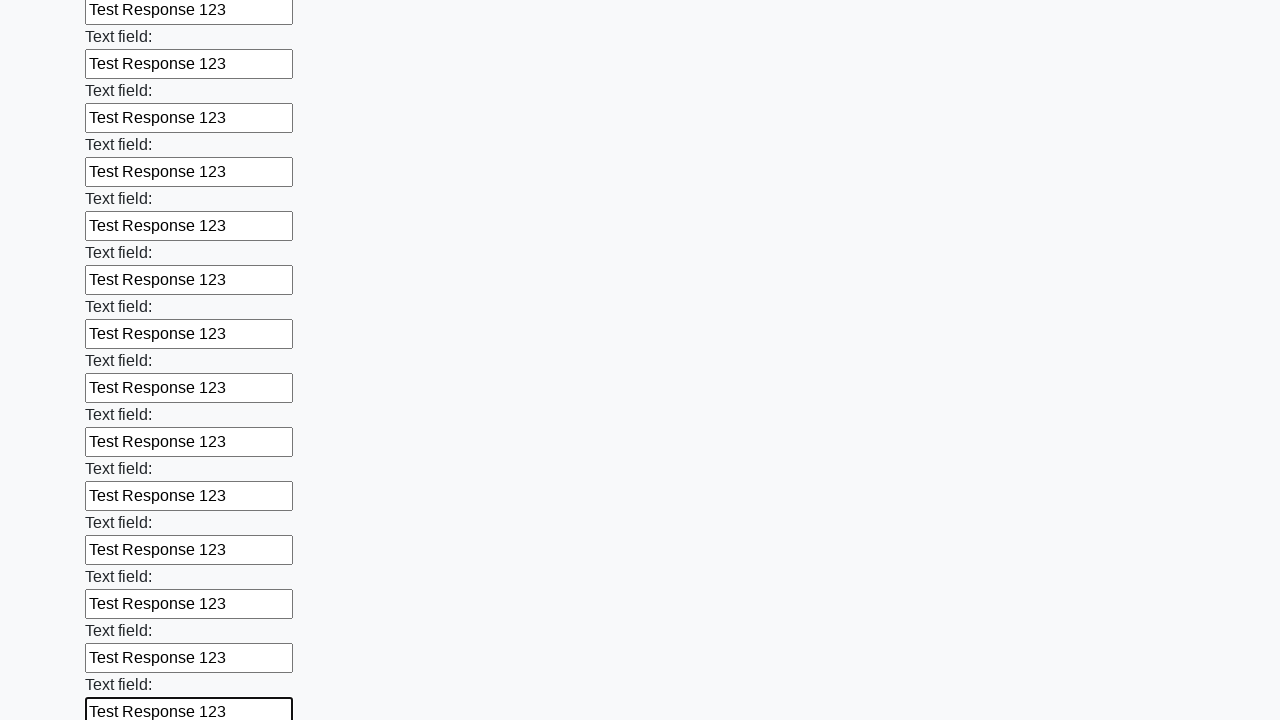

Filled input field with 'Test Response 123' on input >> nth=43
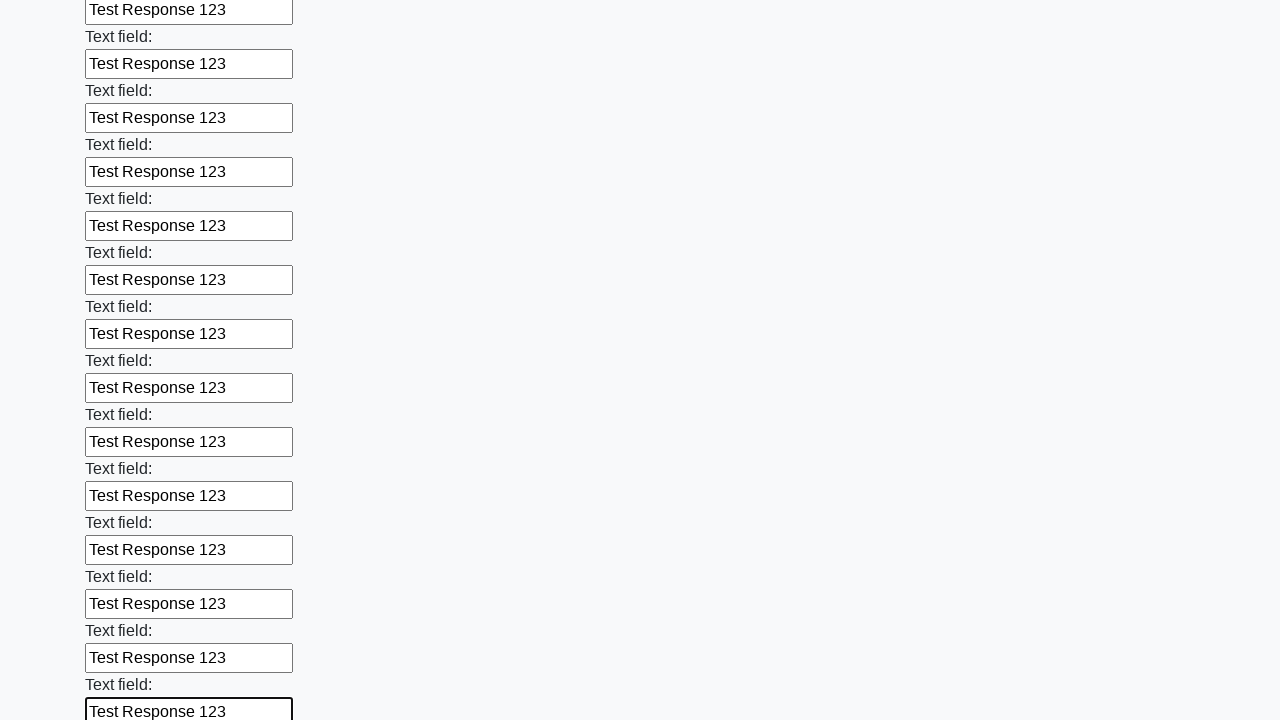

Filled input field with 'Test Response 123' on input >> nth=44
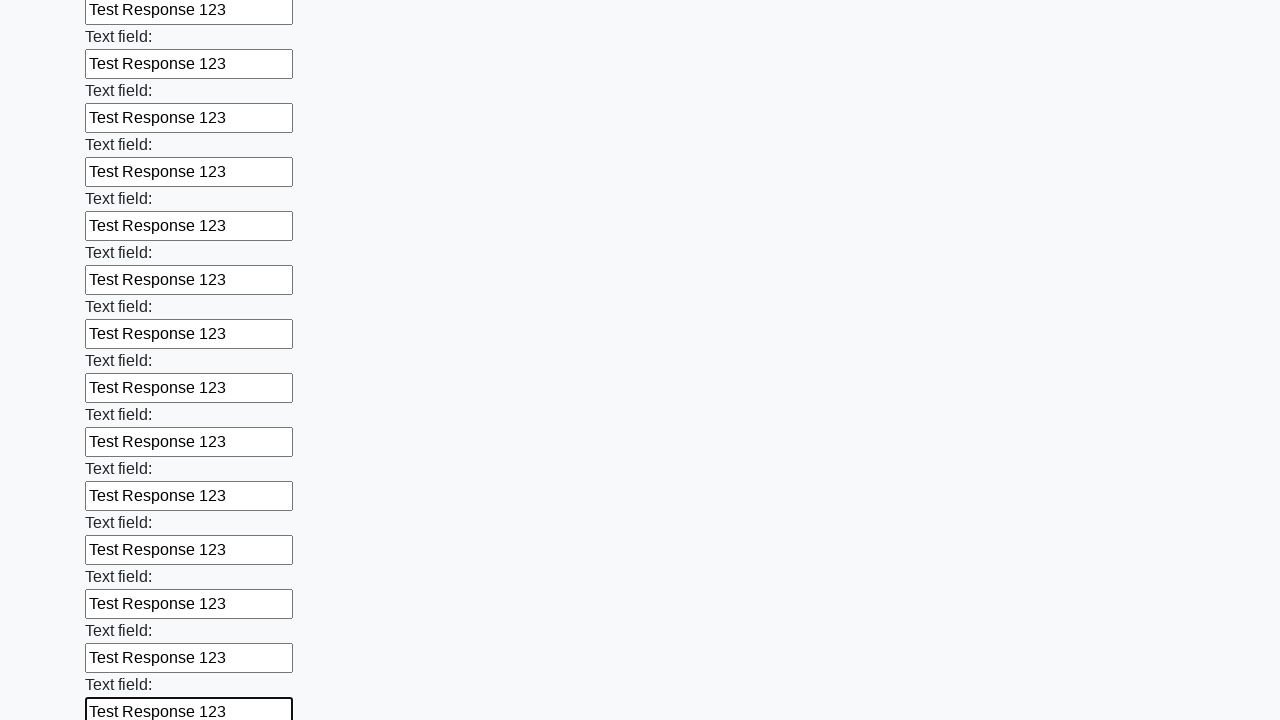

Filled input field with 'Test Response 123' on input >> nth=45
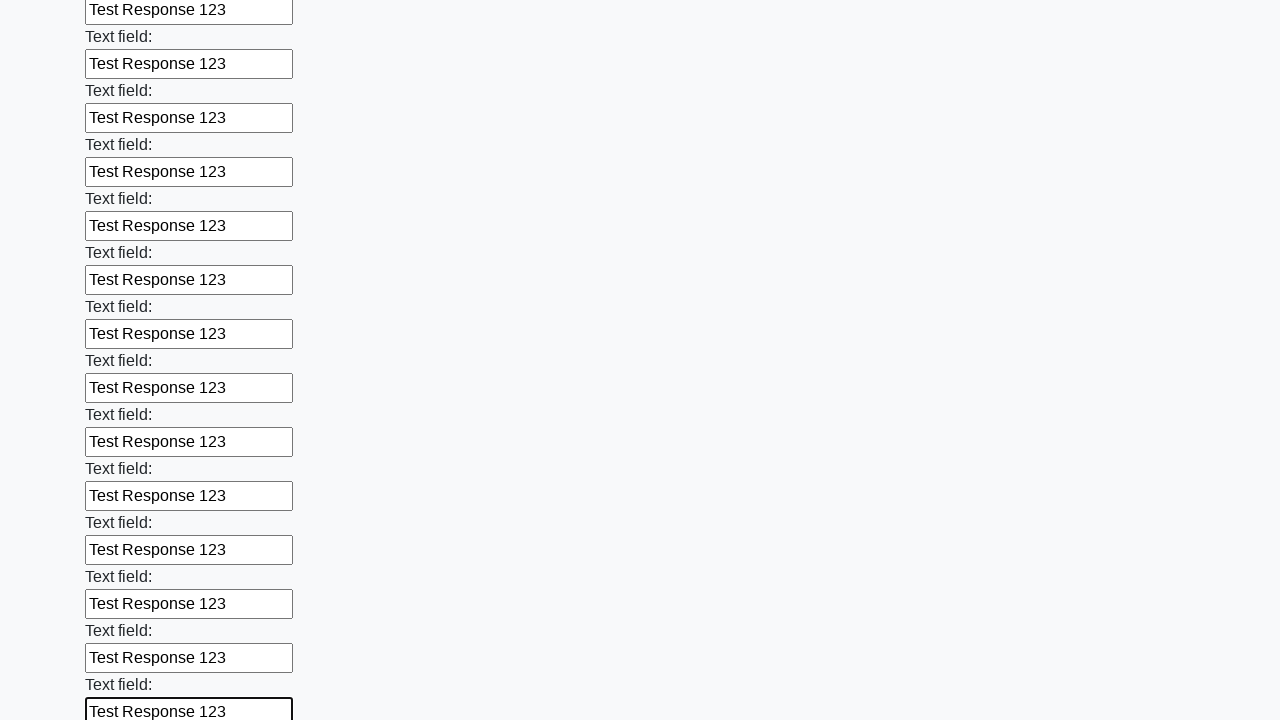

Filled input field with 'Test Response 123' on input >> nth=46
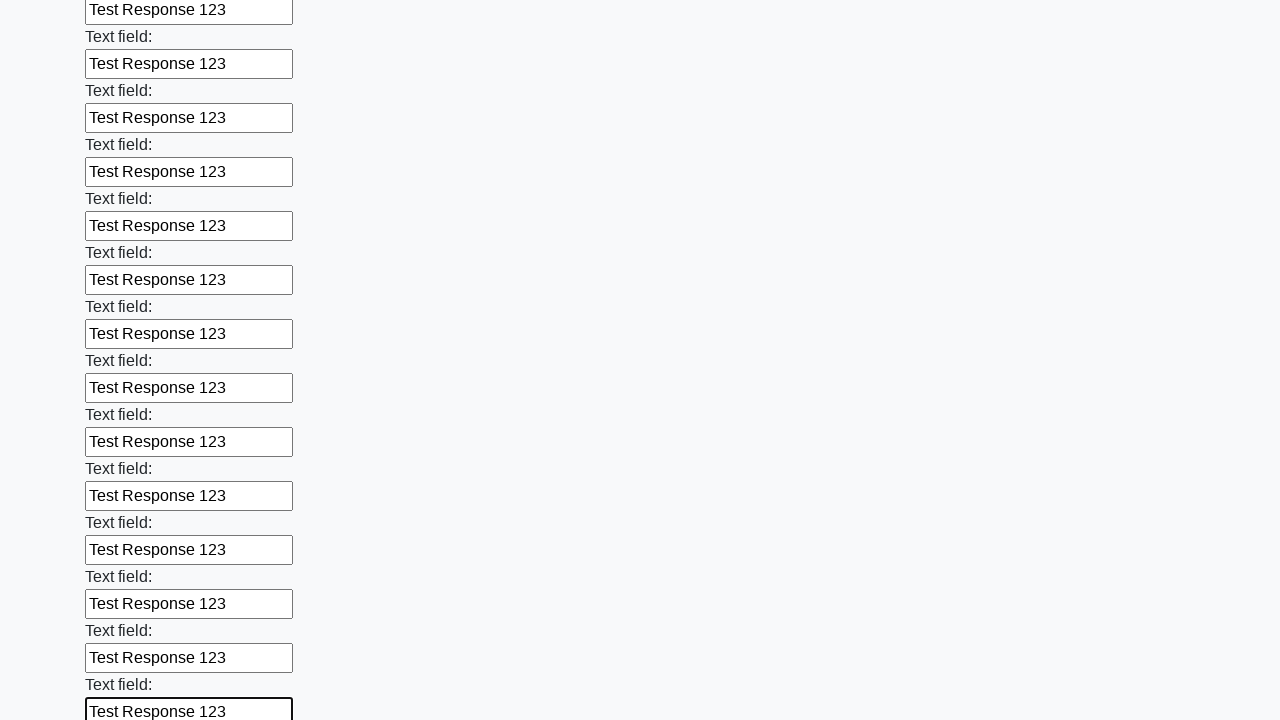

Filled input field with 'Test Response 123' on input >> nth=47
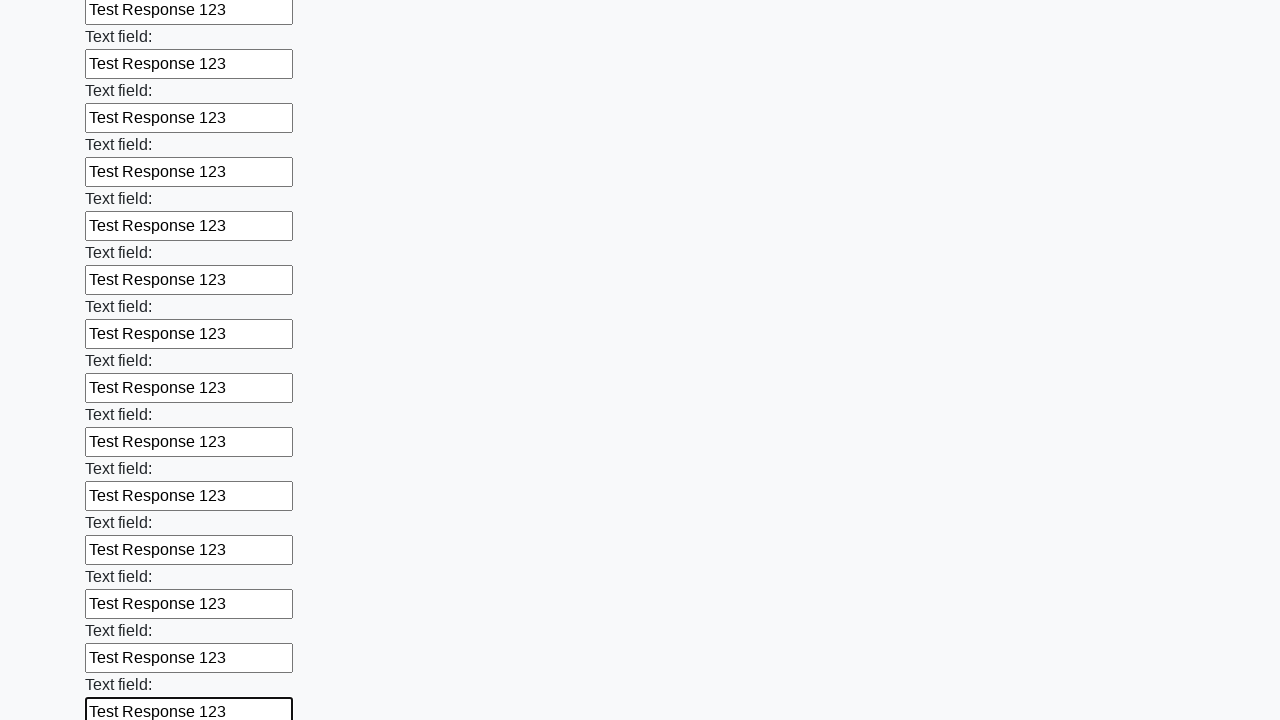

Filled input field with 'Test Response 123' on input >> nth=48
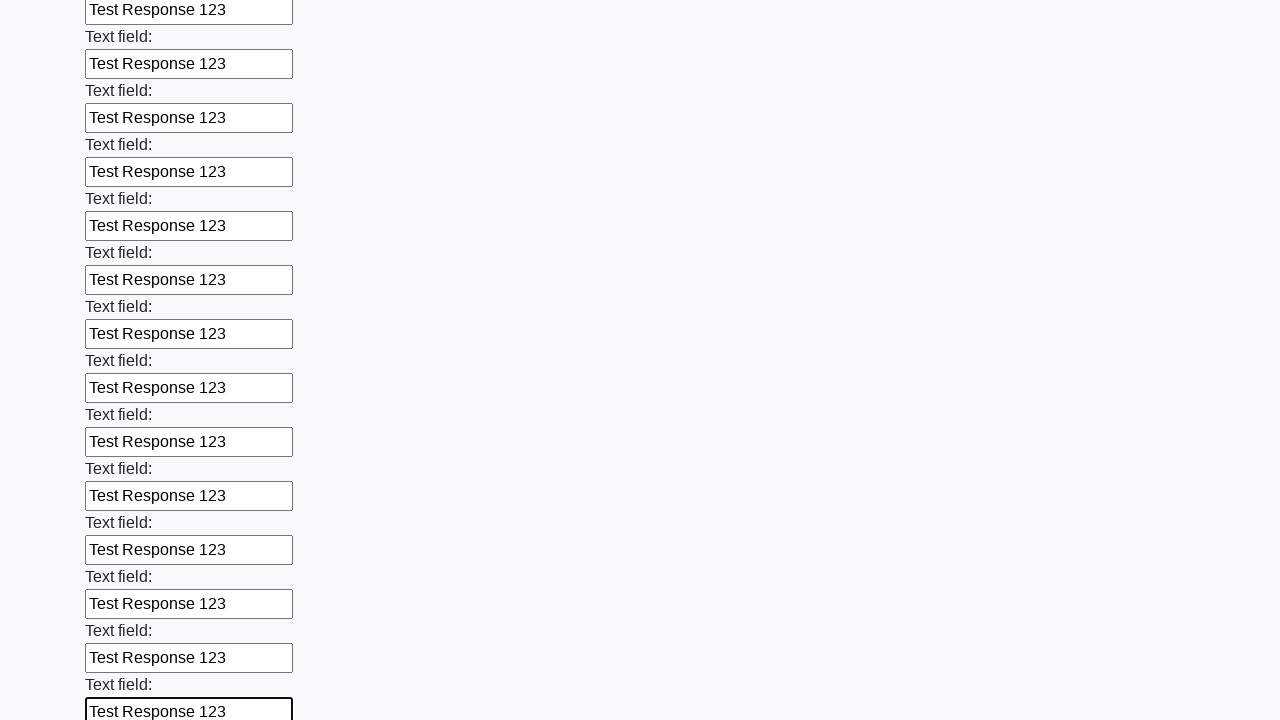

Filled input field with 'Test Response 123' on input >> nth=49
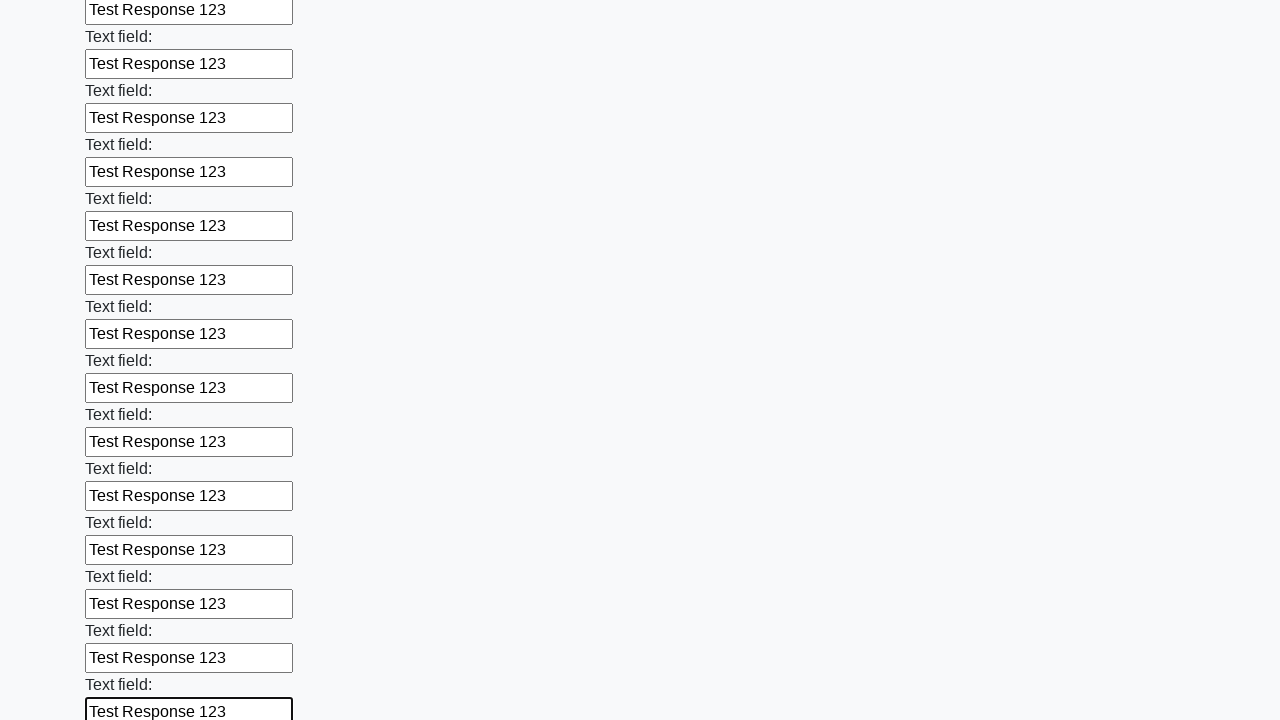

Filled input field with 'Test Response 123' on input >> nth=50
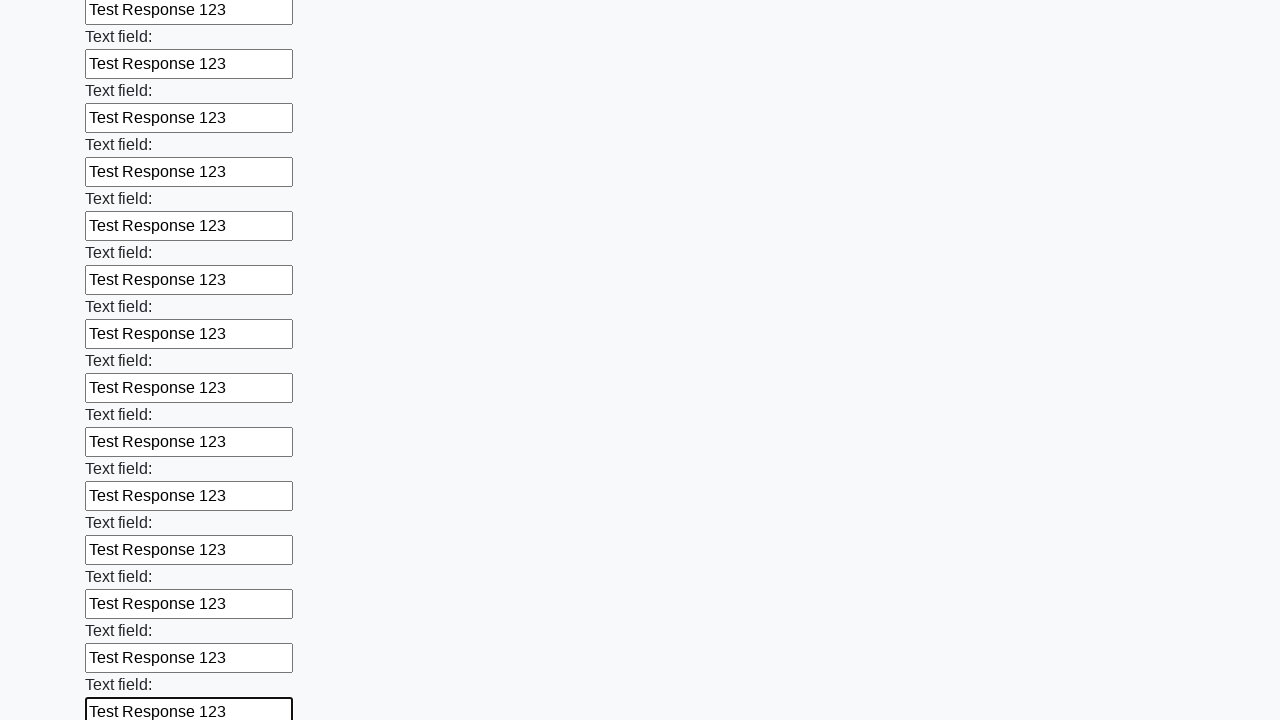

Filled input field with 'Test Response 123' on input >> nth=51
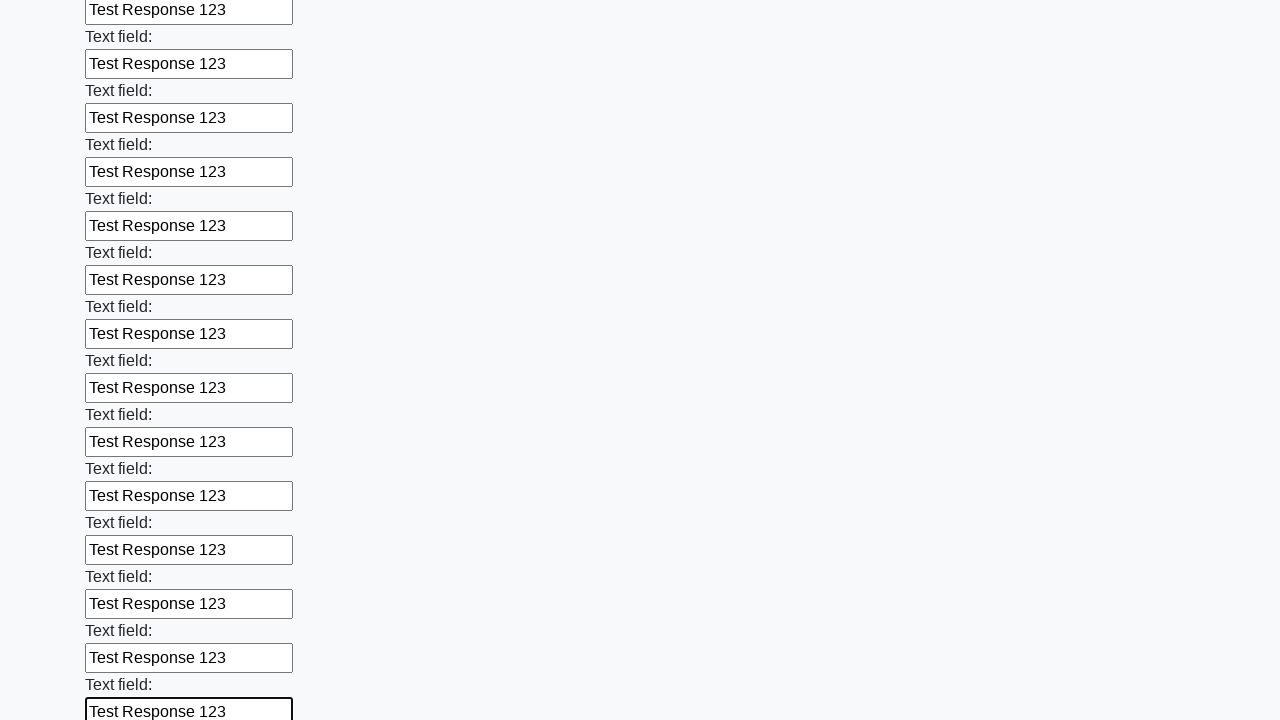

Filled input field with 'Test Response 123' on input >> nth=52
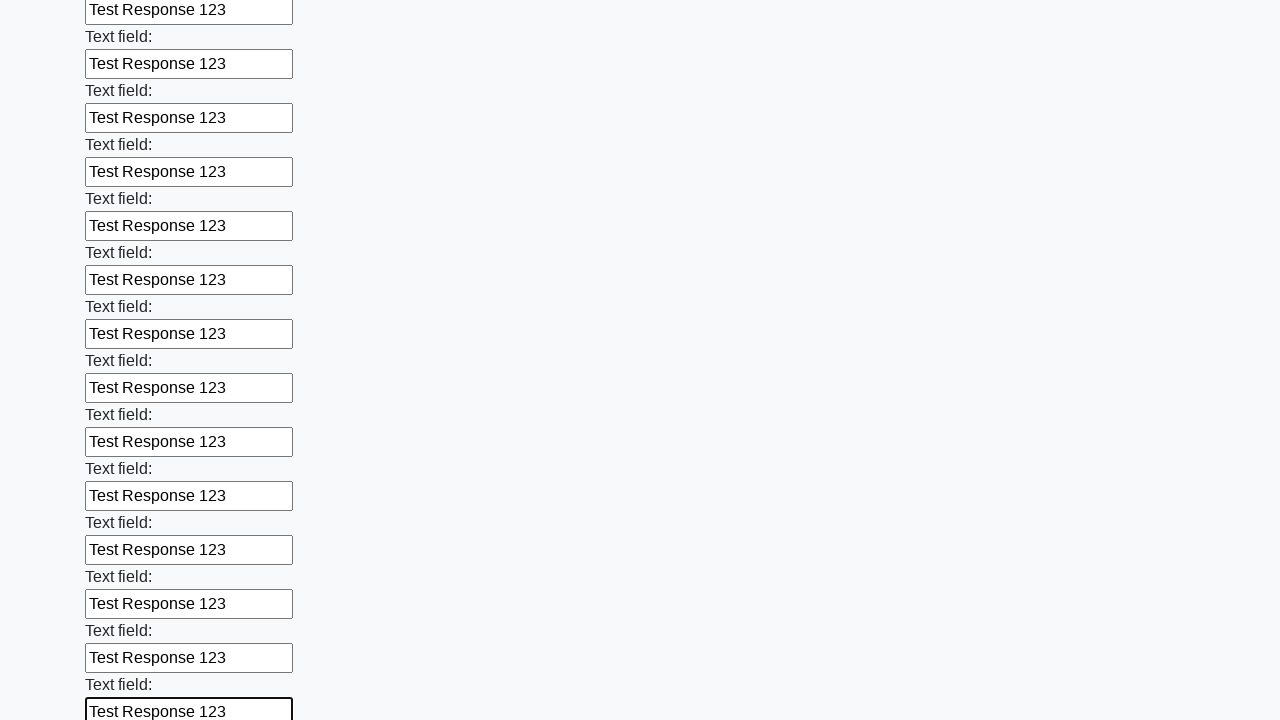

Filled input field with 'Test Response 123' on input >> nth=53
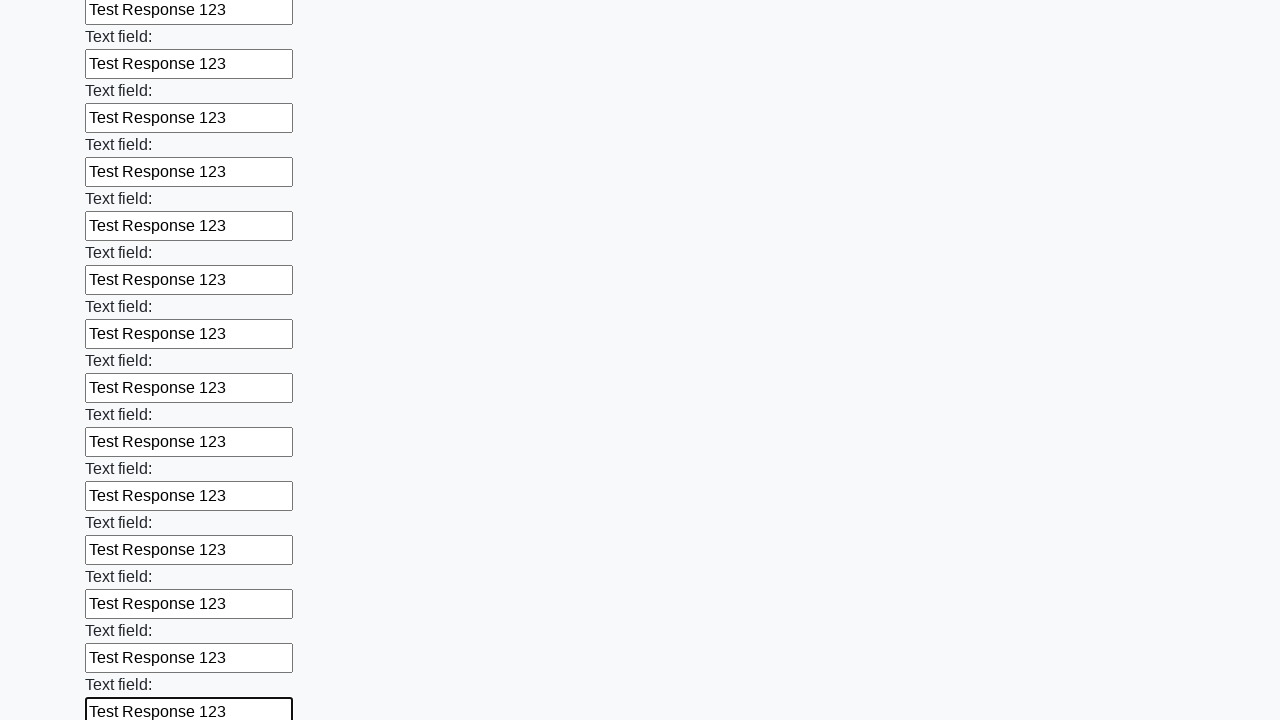

Filled input field with 'Test Response 123' on input >> nth=54
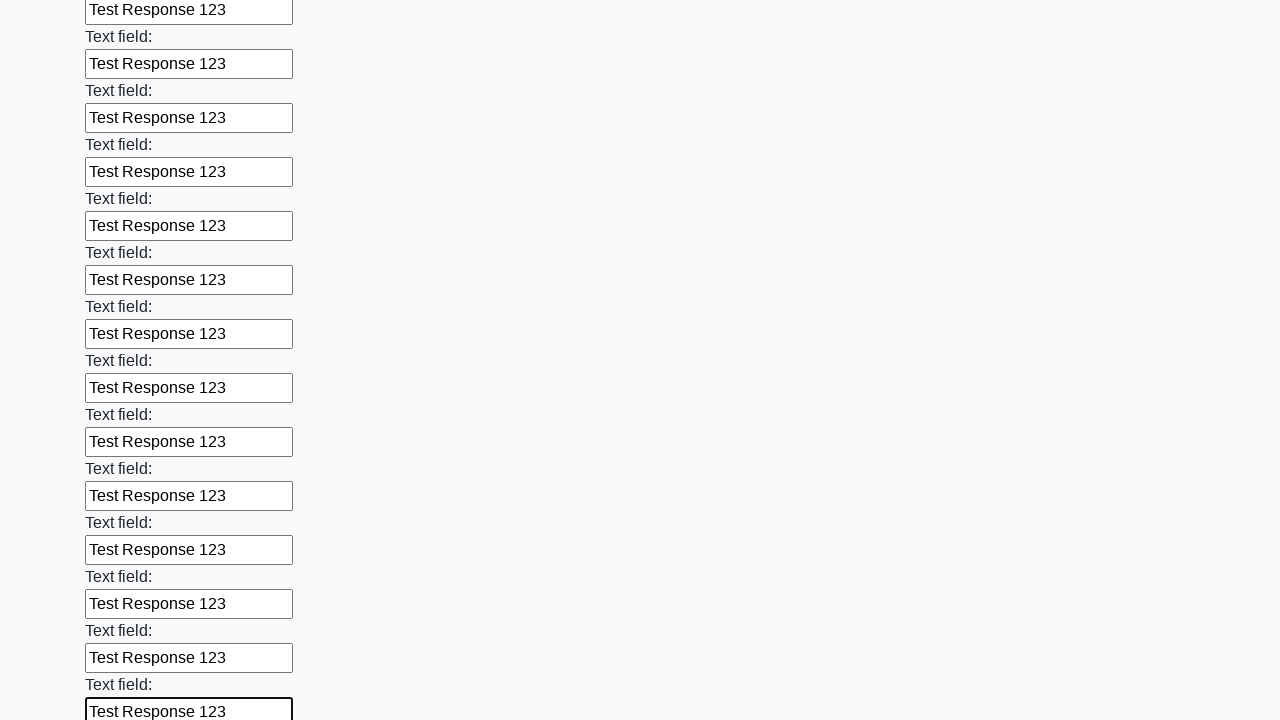

Filled input field with 'Test Response 123' on input >> nth=55
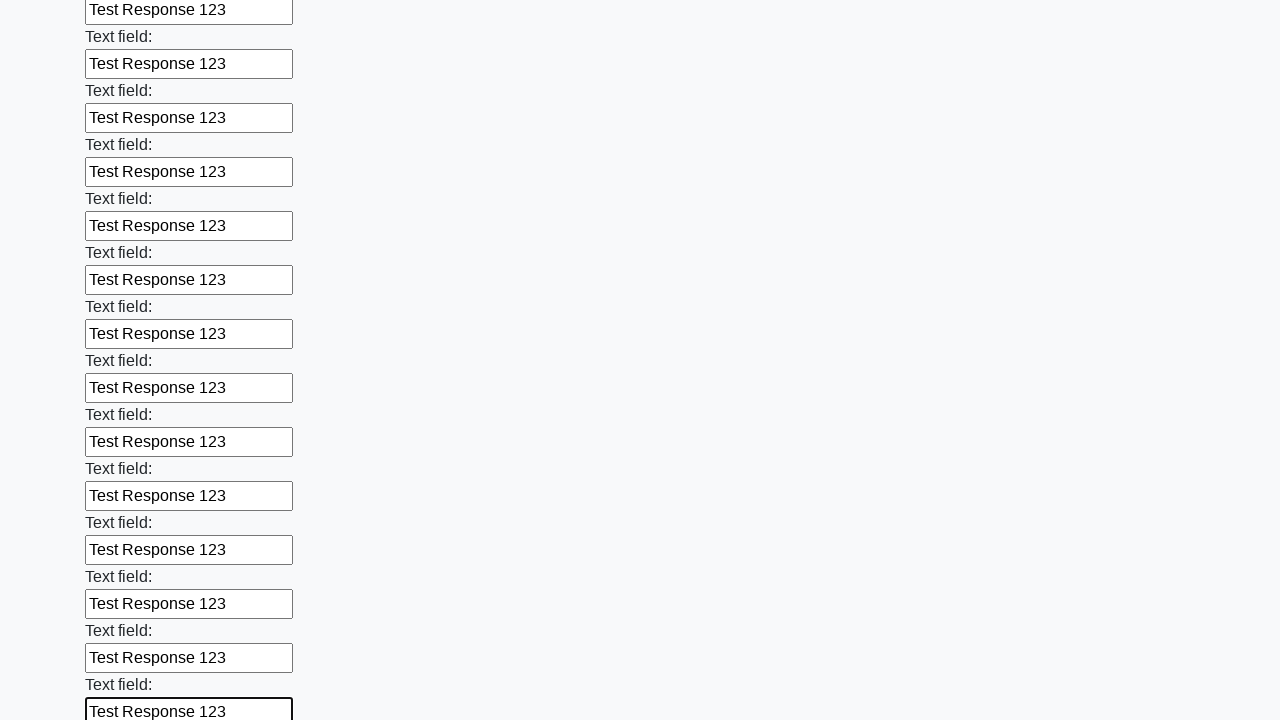

Filled input field with 'Test Response 123' on input >> nth=56
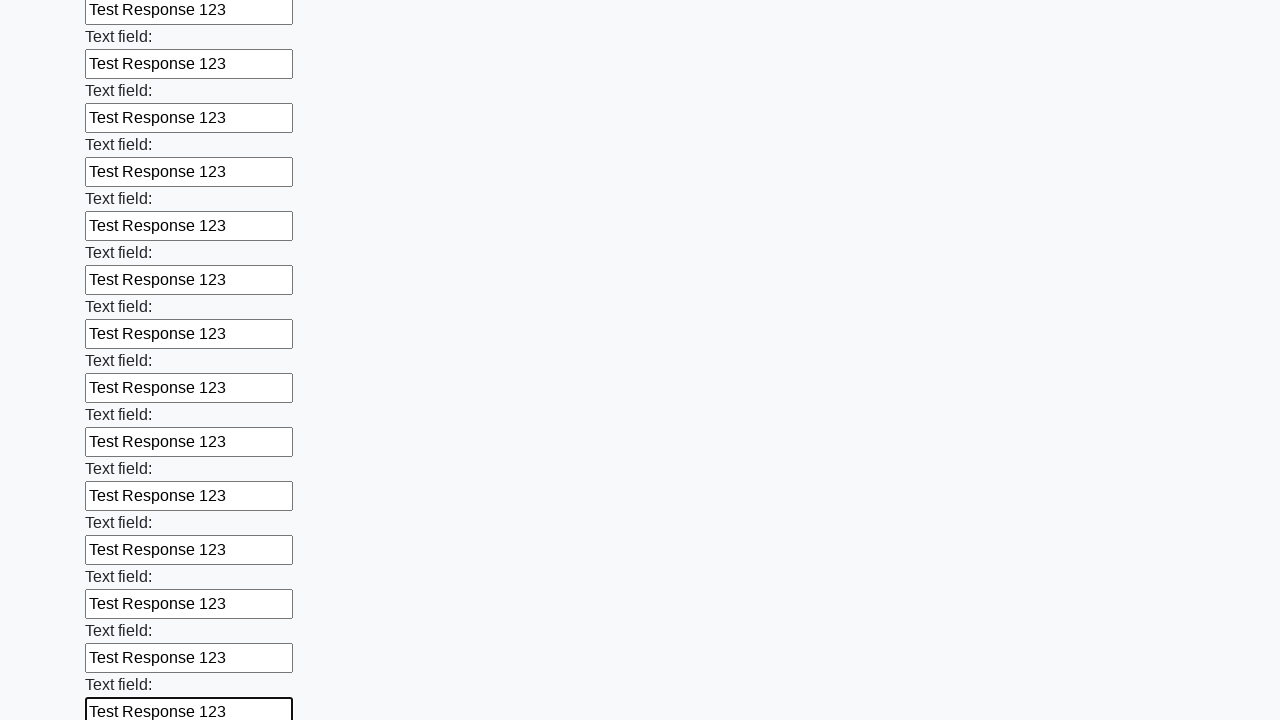

Filled input field with 'Test Response 123' on input >> nth=57
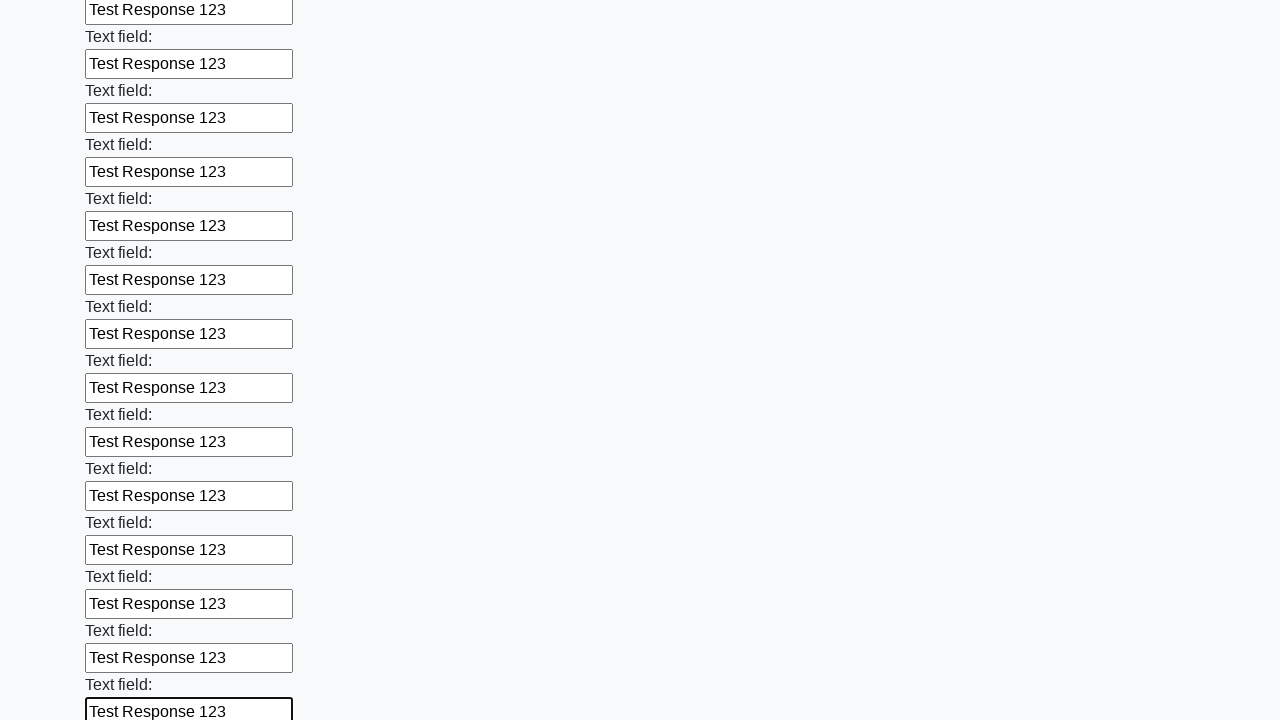

Filled input field with 'Test Response 123' on input >> nth=58
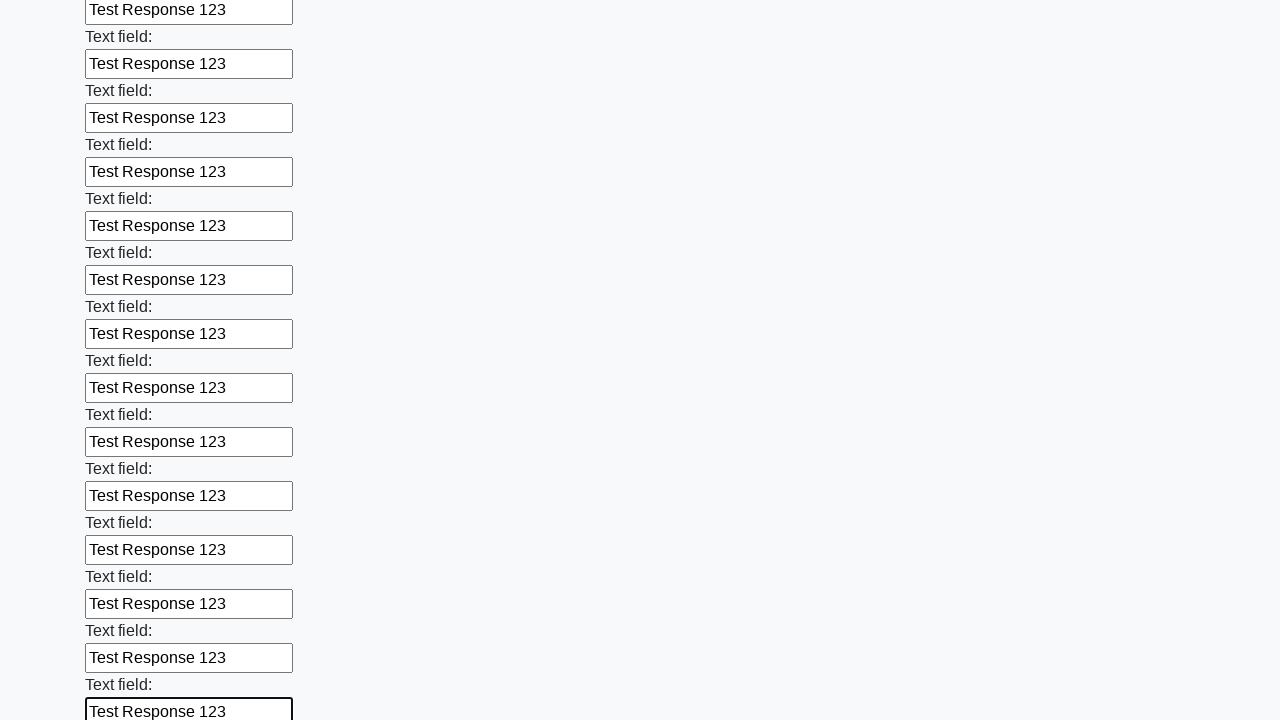

Filled input field with 'Test Response 123' on input >> nth=59
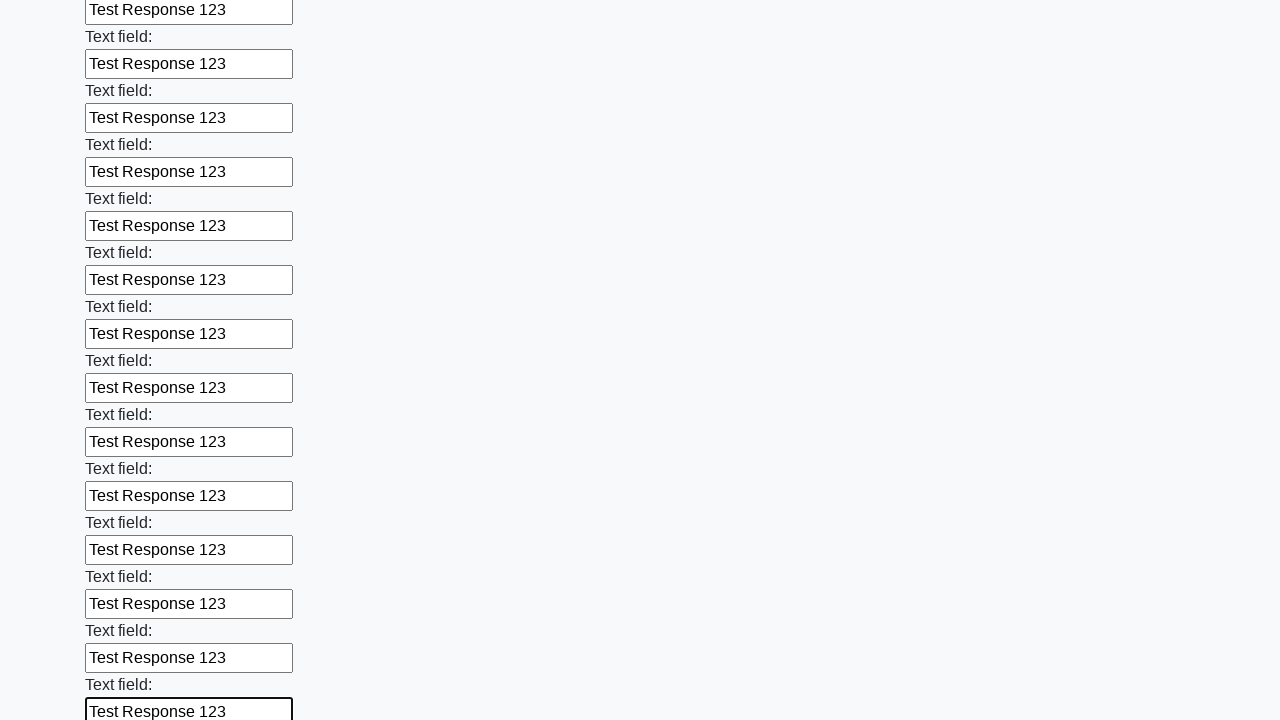

Filled input field with 'Test Response 123' on input >> nth=60
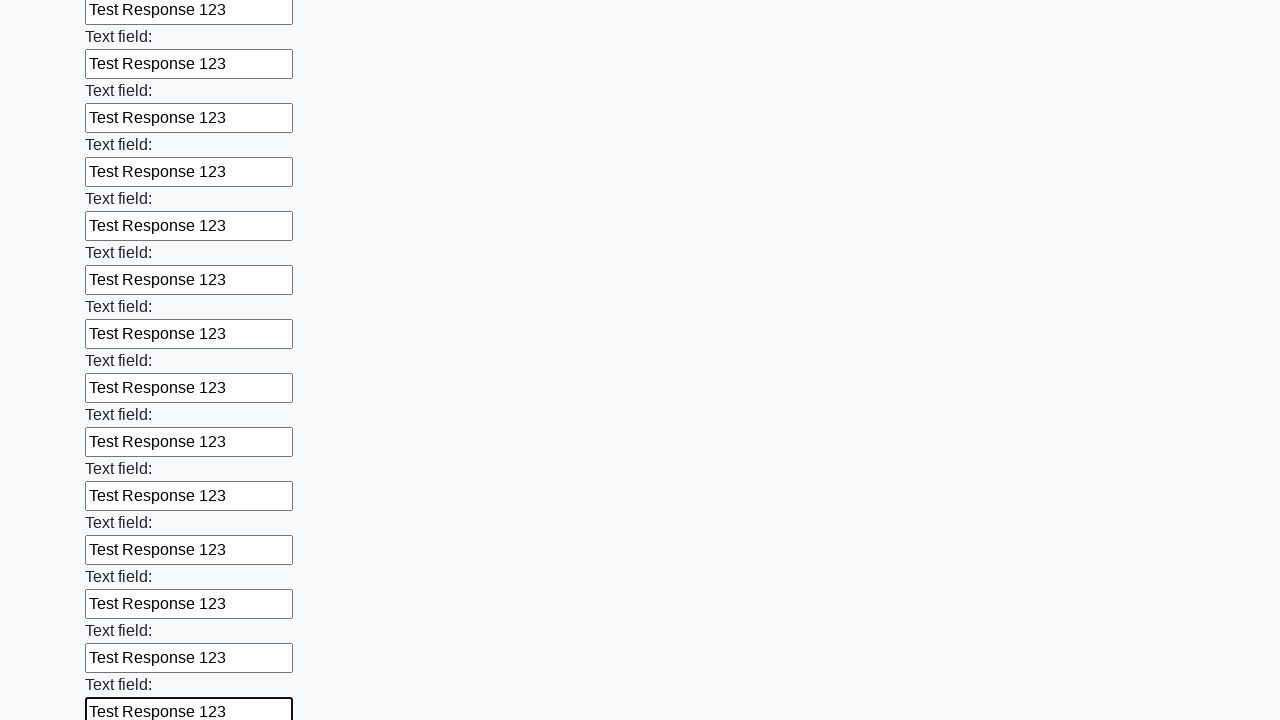

Filled input field with 'Test Response 123' on input >> nth=61
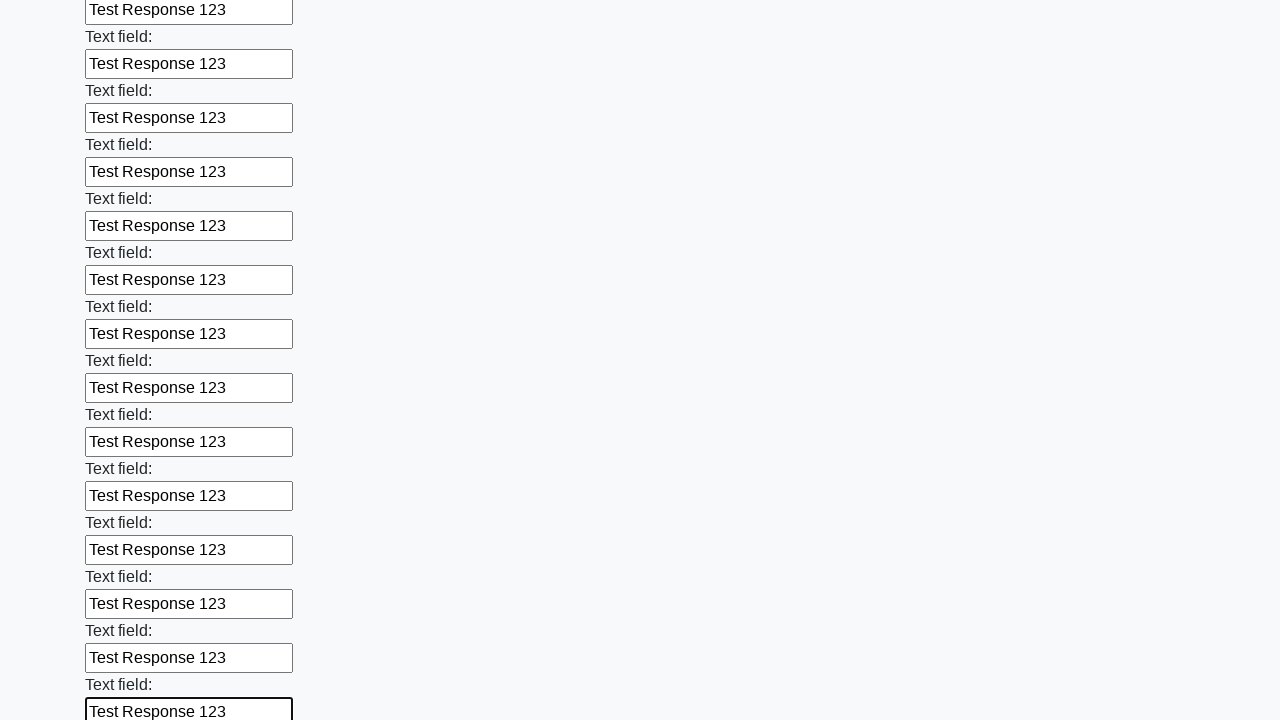

Filled input field with 'Test Response 123' on input >> nth=62
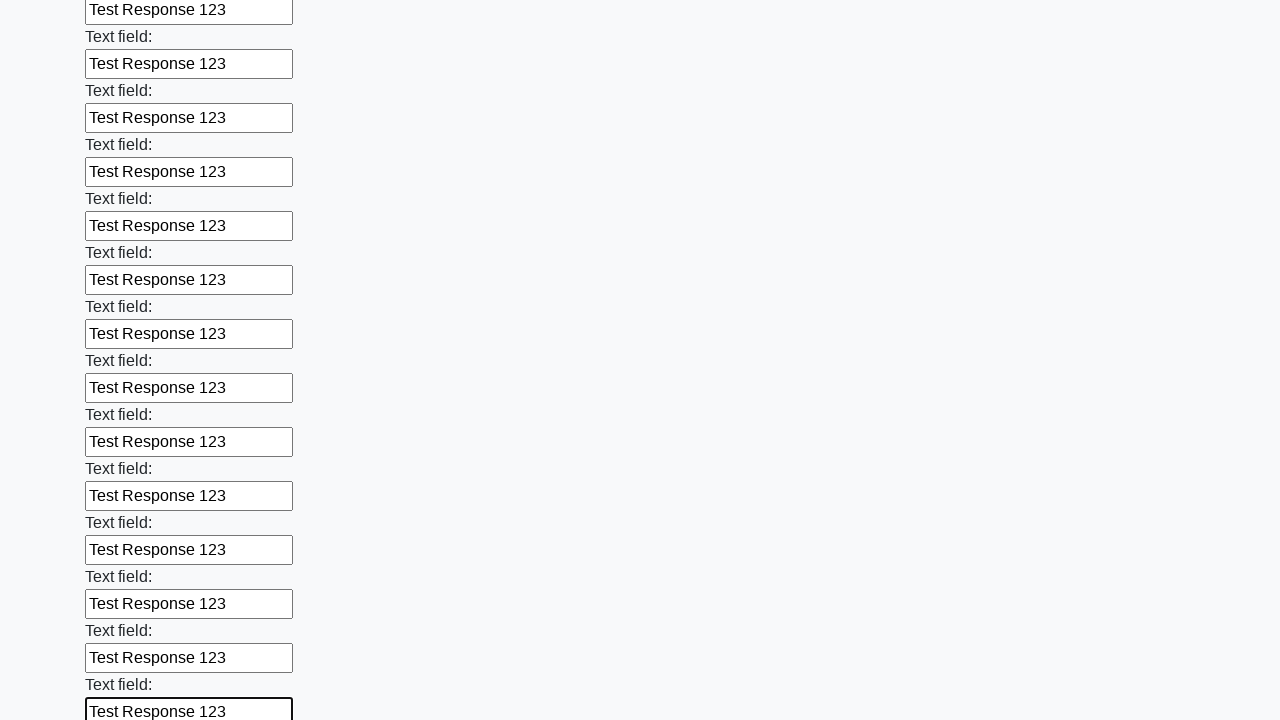

Filled input field with 'Test Response 123' on input >> nth=63
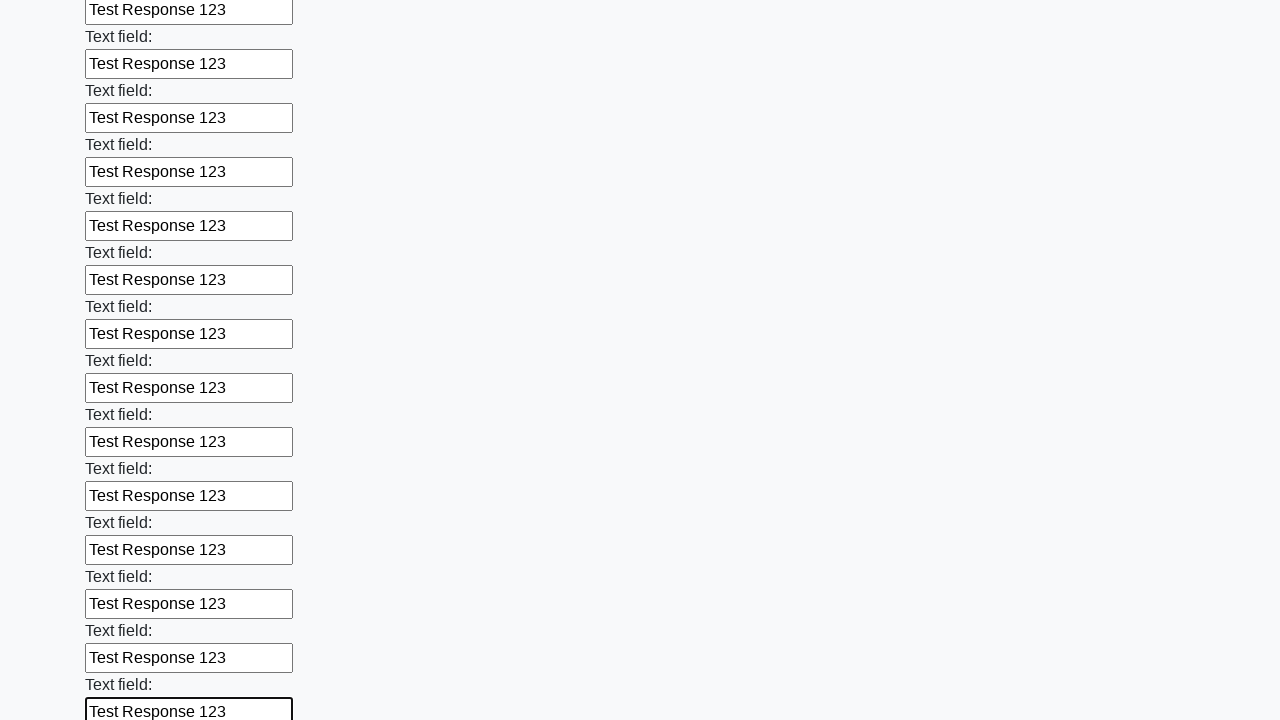

Filled input field with 'Test Response 123' on input >> nth=64
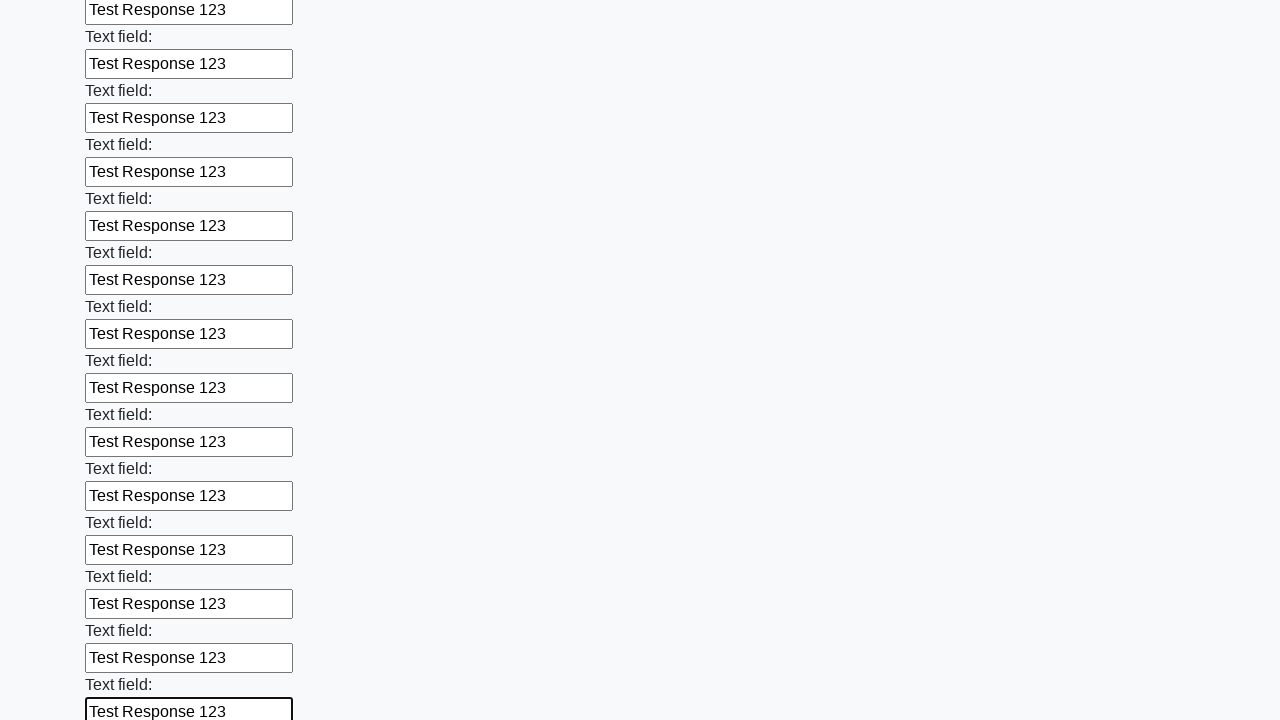

Filled input field with 'Test Response 123' on input >> nth=65
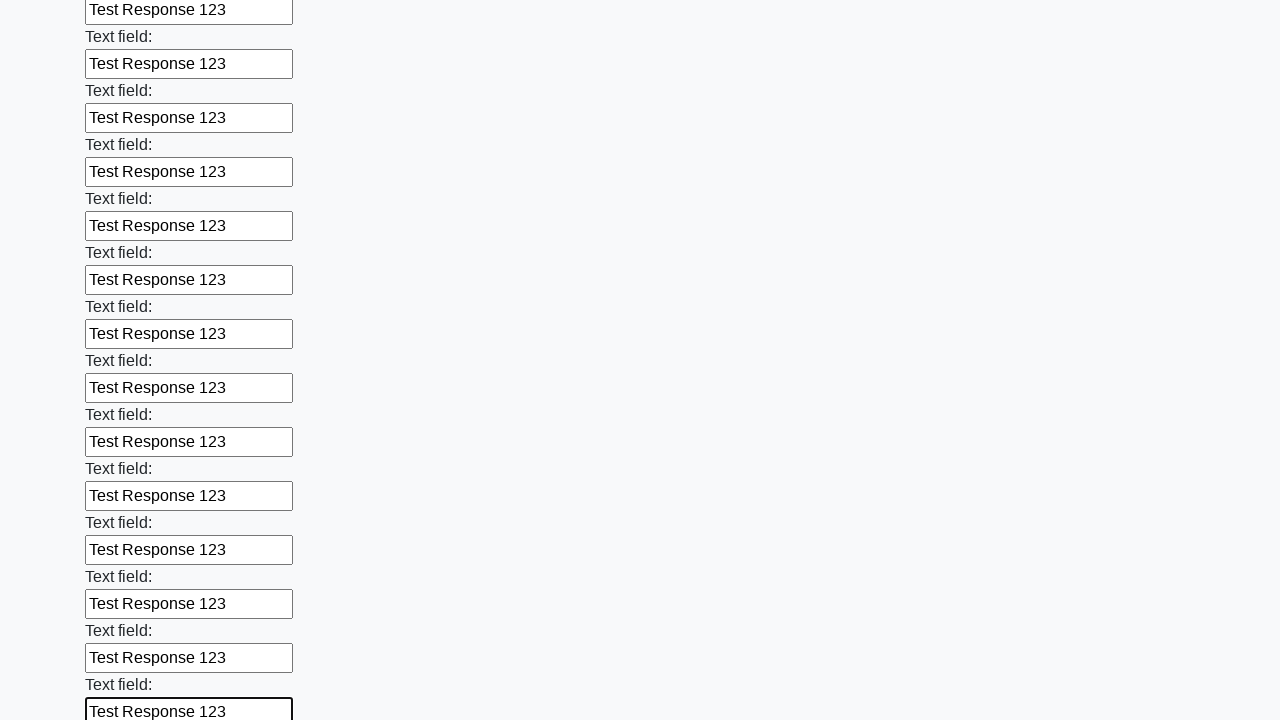

Filled input field with 'Test Response 123' on input >> nth=66
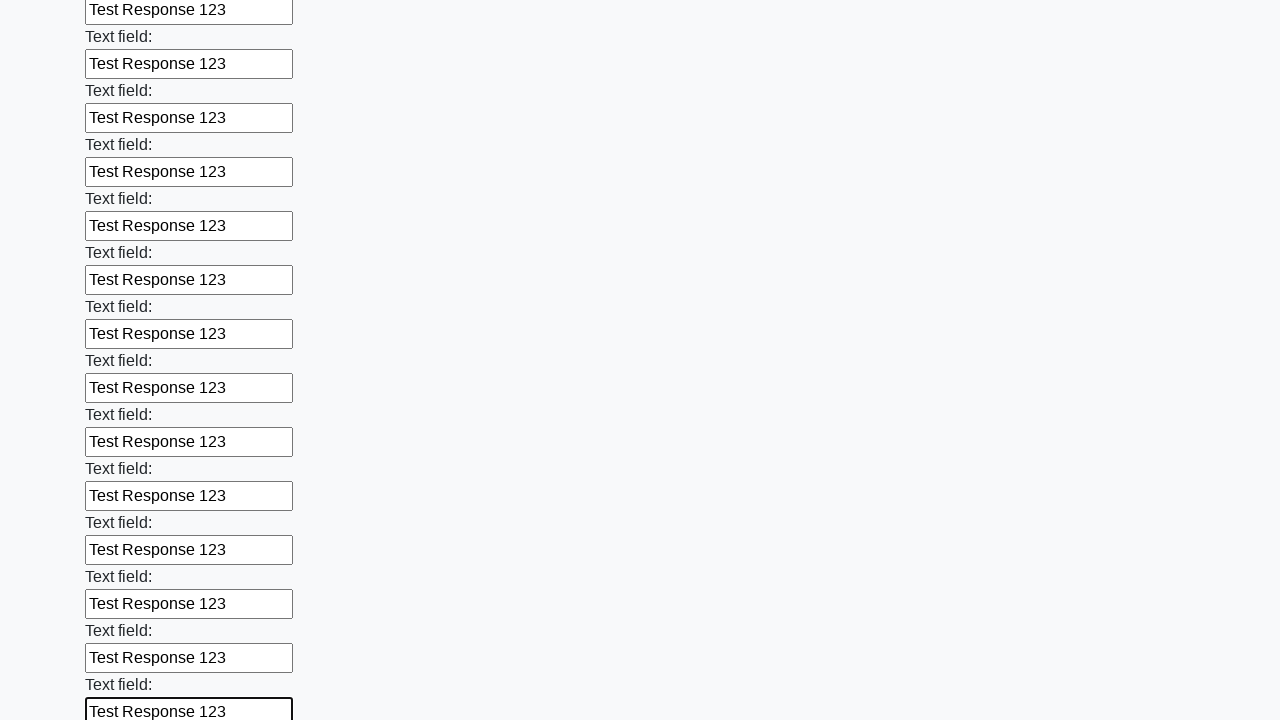

Filled input field with 'Test Response 123' on input >> nth=67
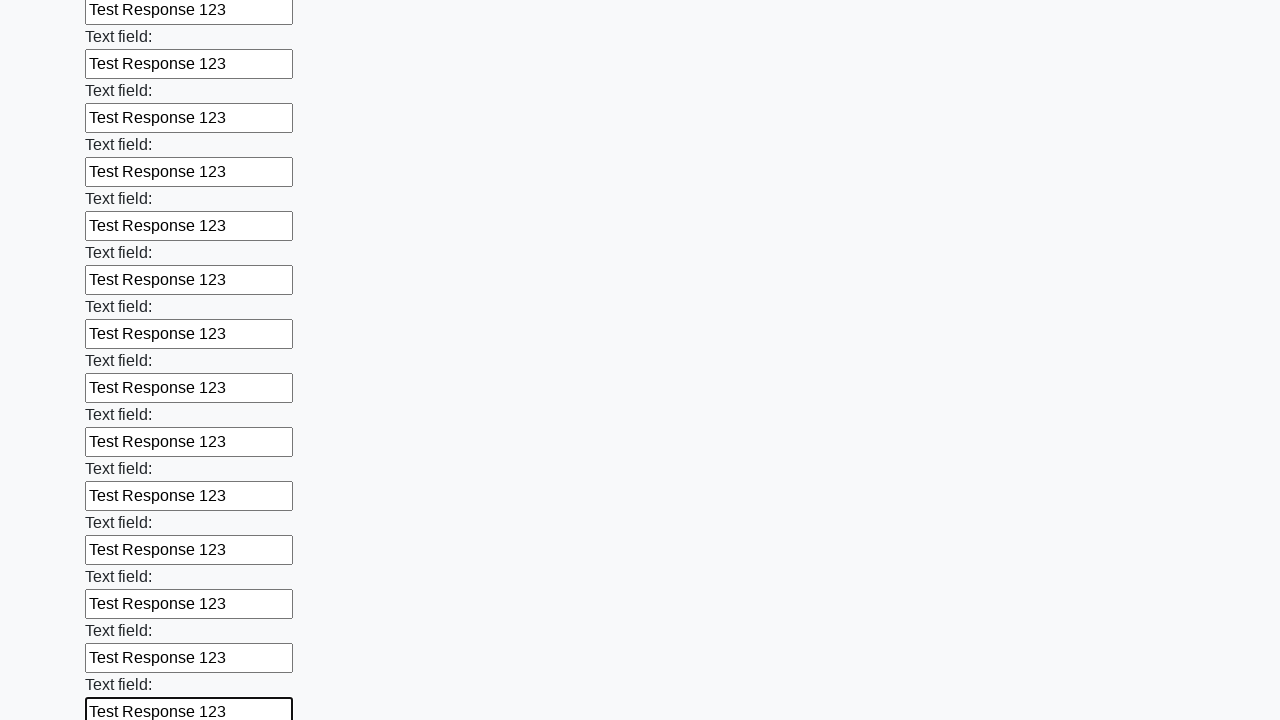

Filled input field with 'Test Response 123' on input >> nth=68
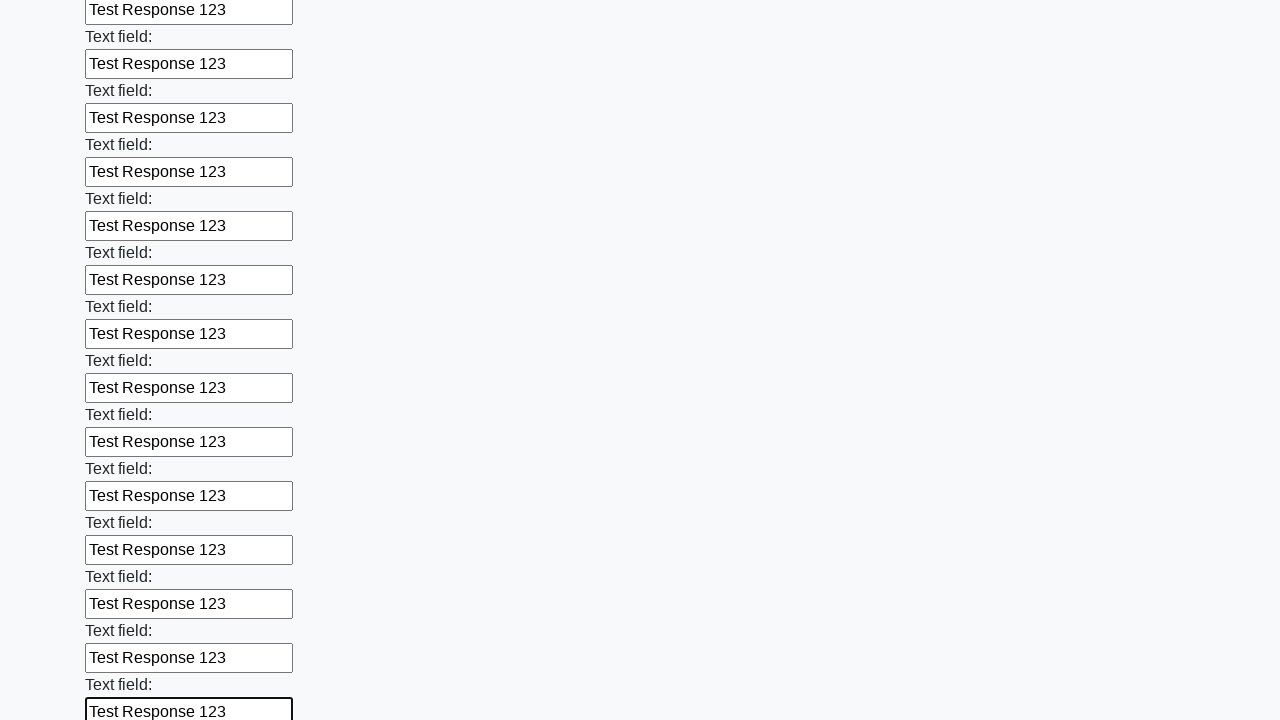

Filled input field with 'Test Response 123' on input >> nth=69
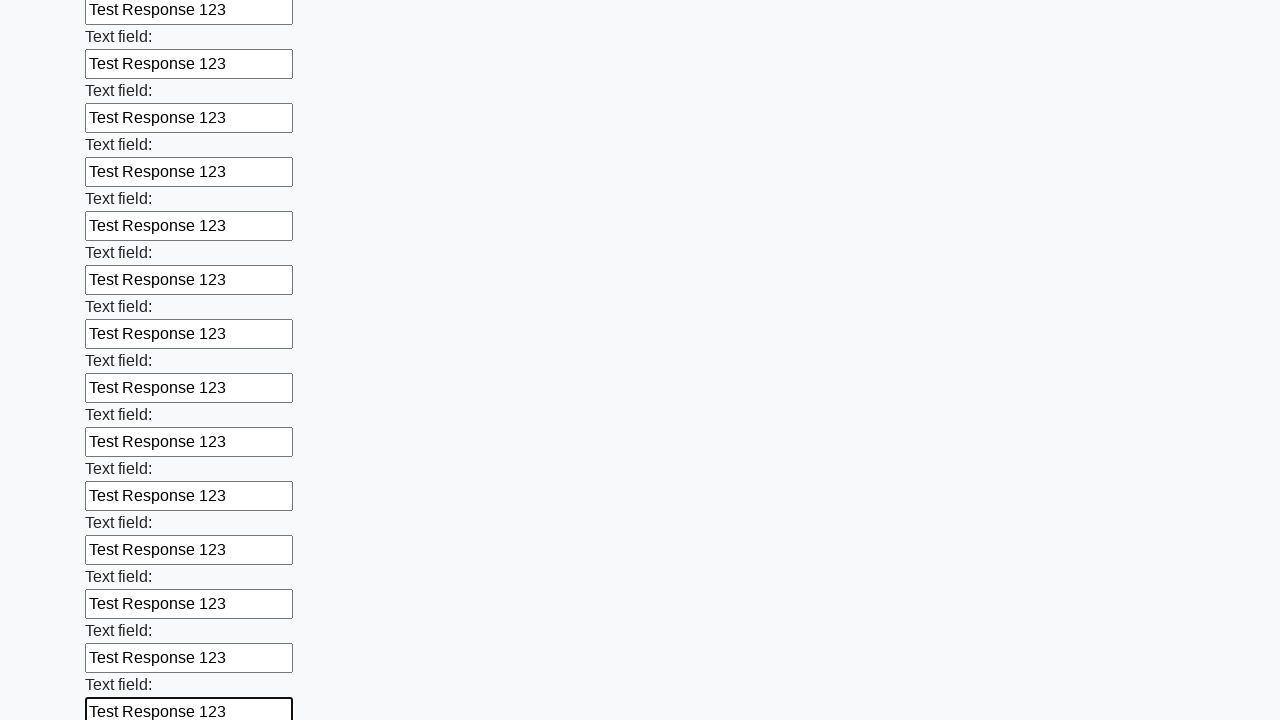

Filled input field with 'Test Response 123' on input >> nth=70
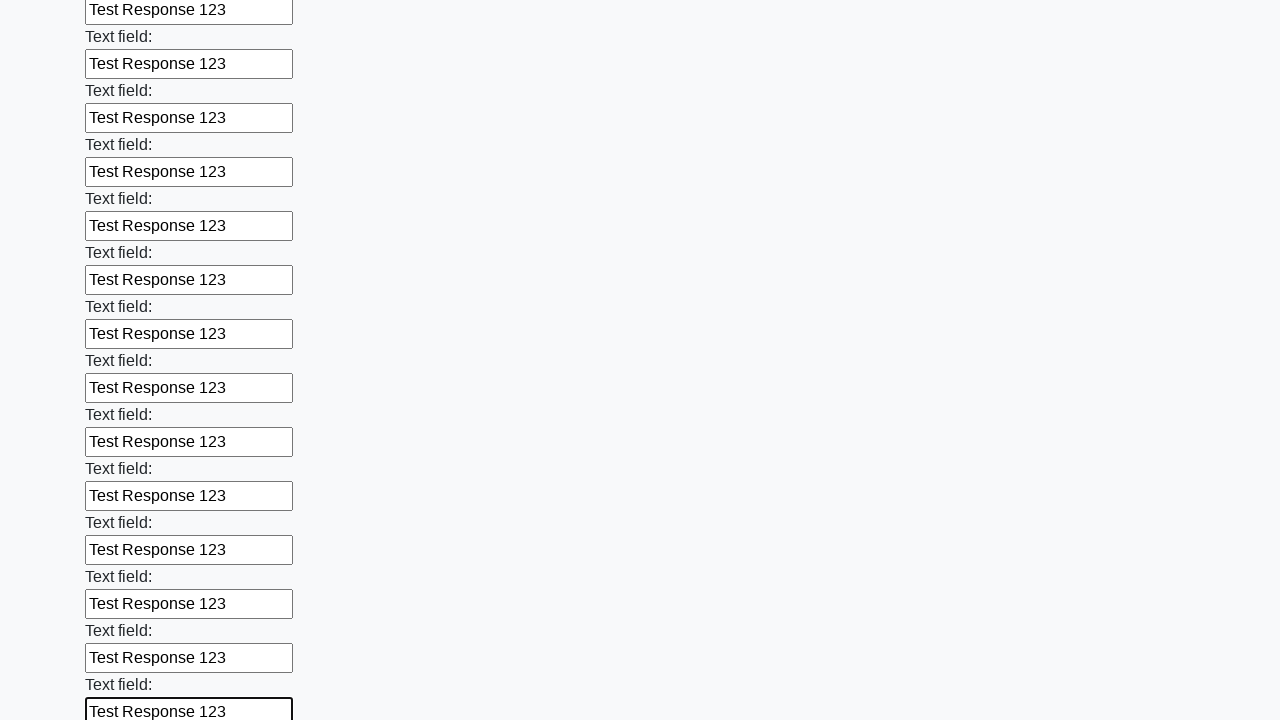

Filled input field with 'Test Response 123' on input >> nth=71
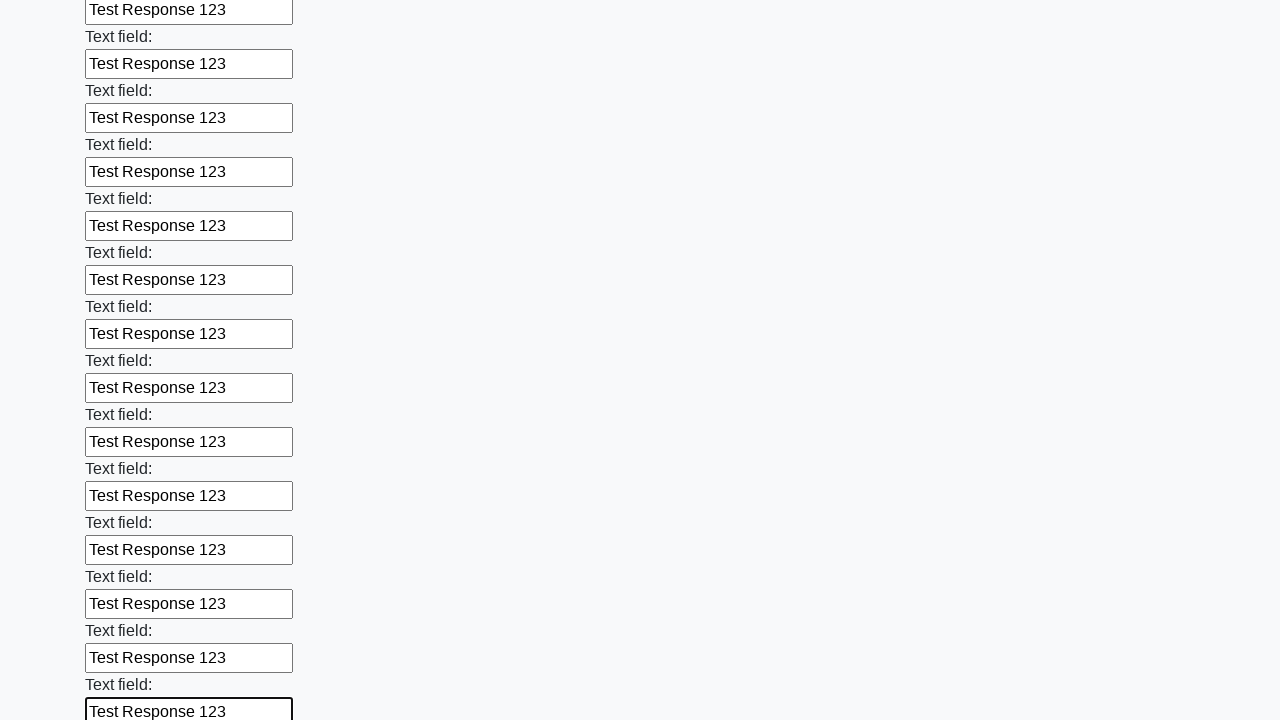

Filled input field with 'Test Response 123' on input >> nth=72
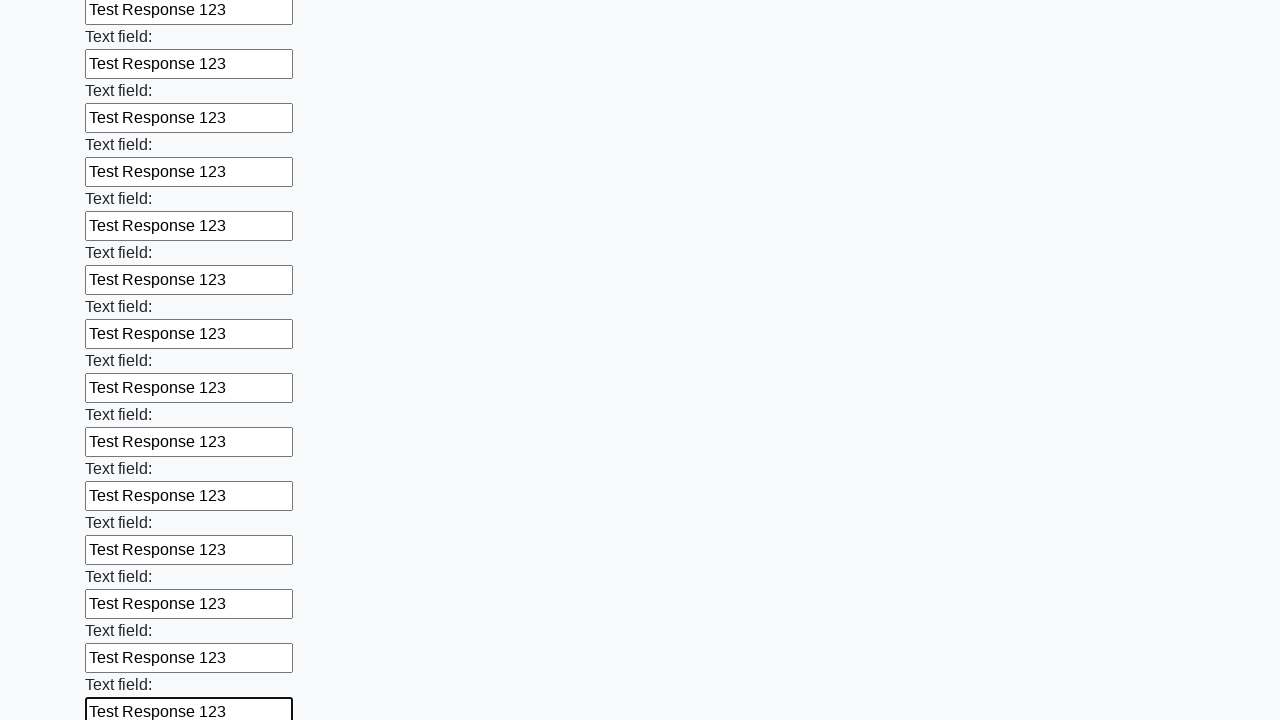

Filled input field with 'Test Response 123' on input >> nth=73
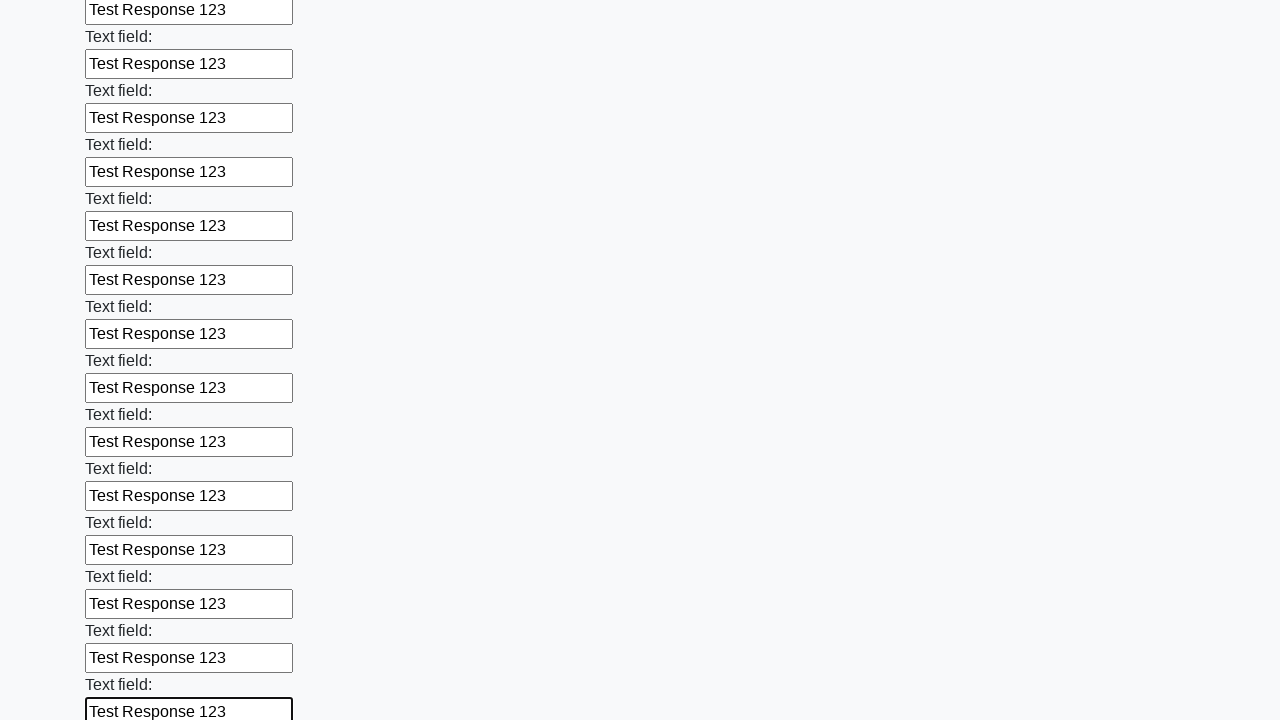

Filled input field with 'Test Response 123' on input >> nth=74
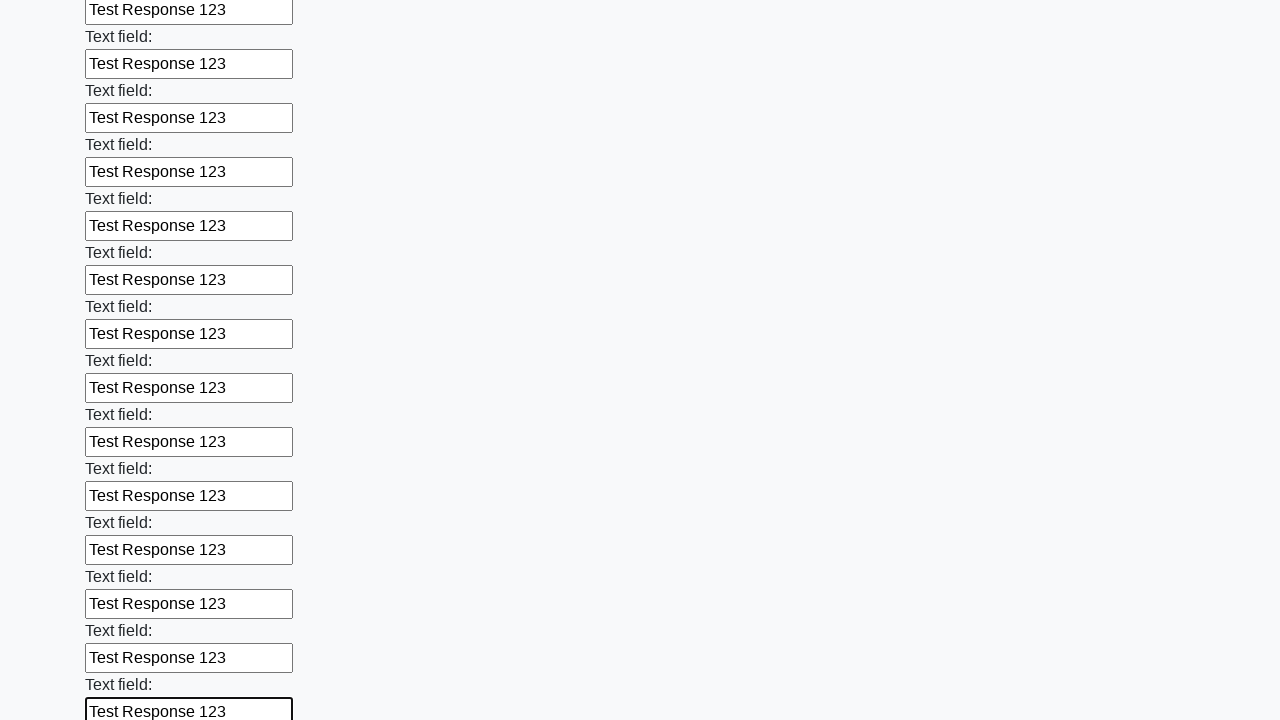

Filled input field with 'Test Response 123' on input >> nth=75
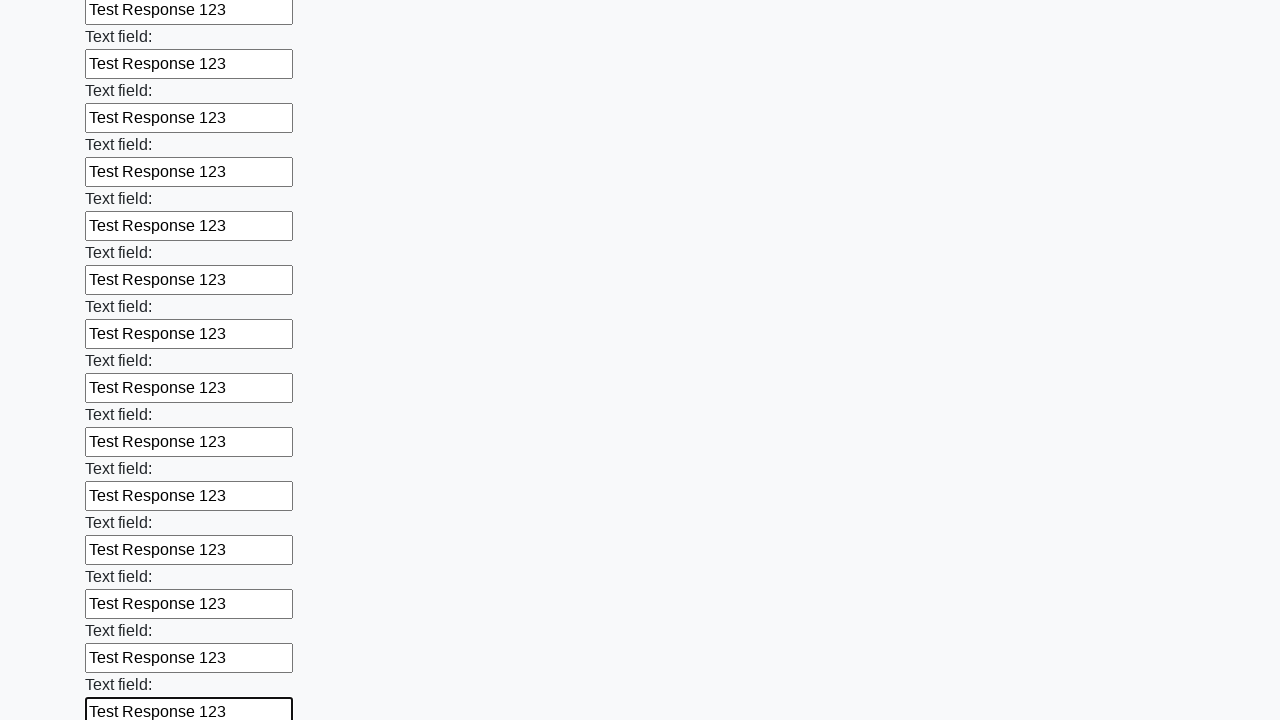

Filled input field with 'Test Response 123' on input >> nth=76
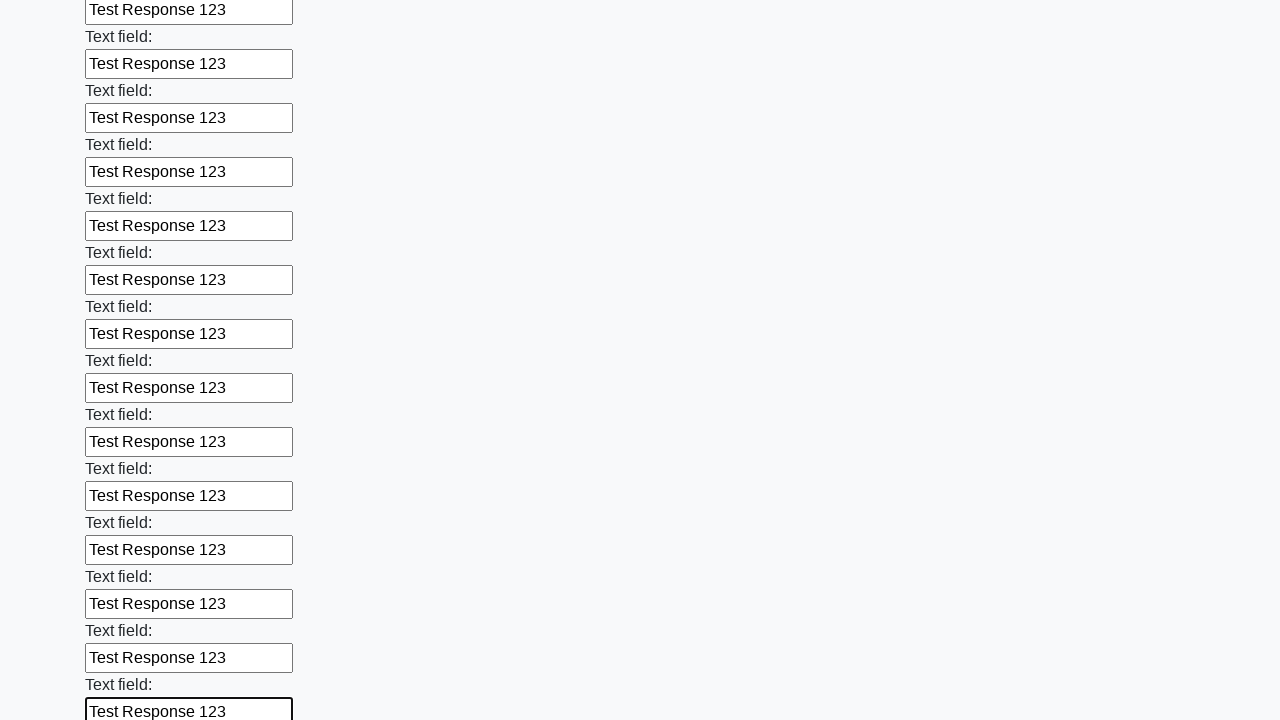

Filled input field with 'Test Response 123' on input >> nth=77
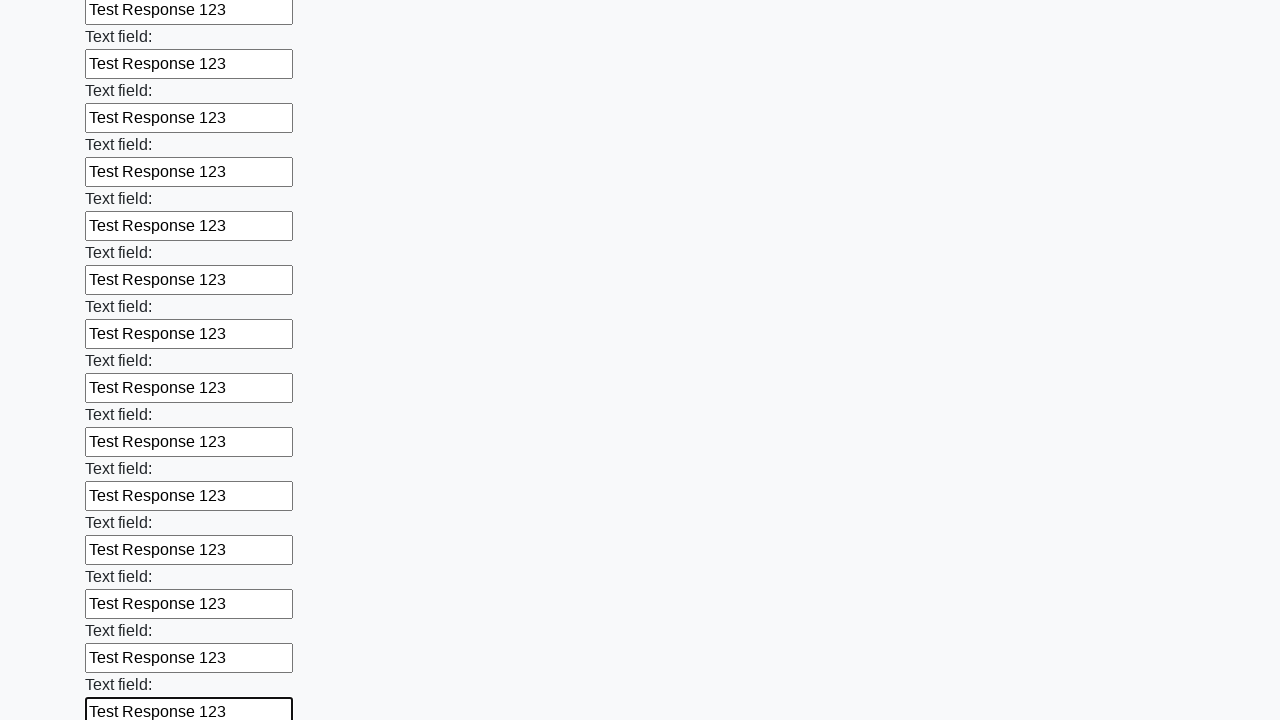

Filled input field with 'Test Response 123' on input >> nth=78
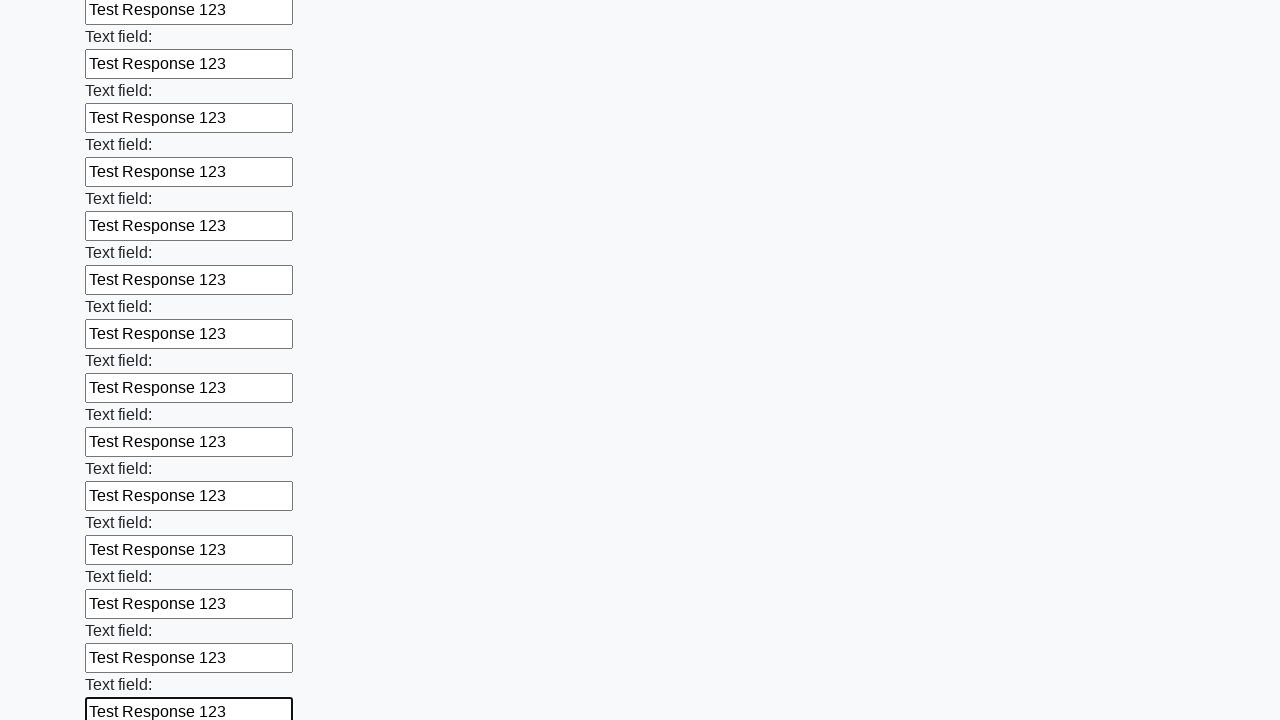

Filled input field with 'Test Response 123' on input >> nth=79
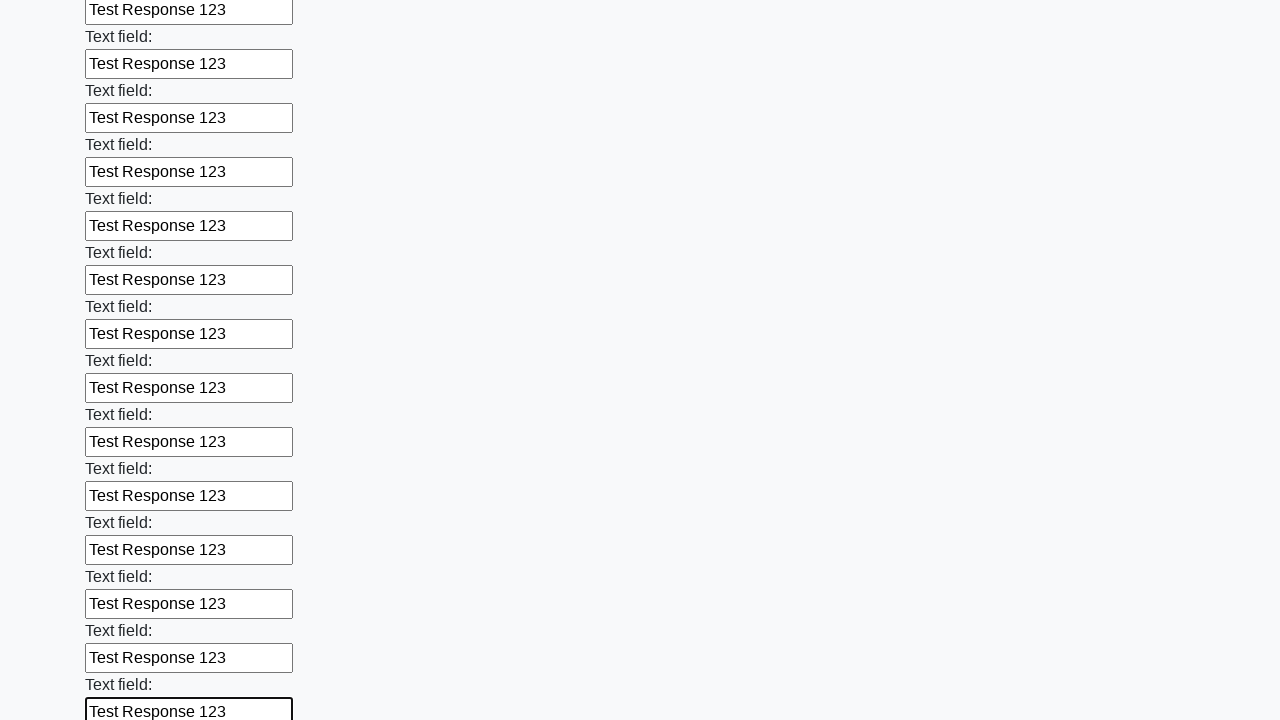

Filled input field with 'Test Response 123' on input >> nth=80
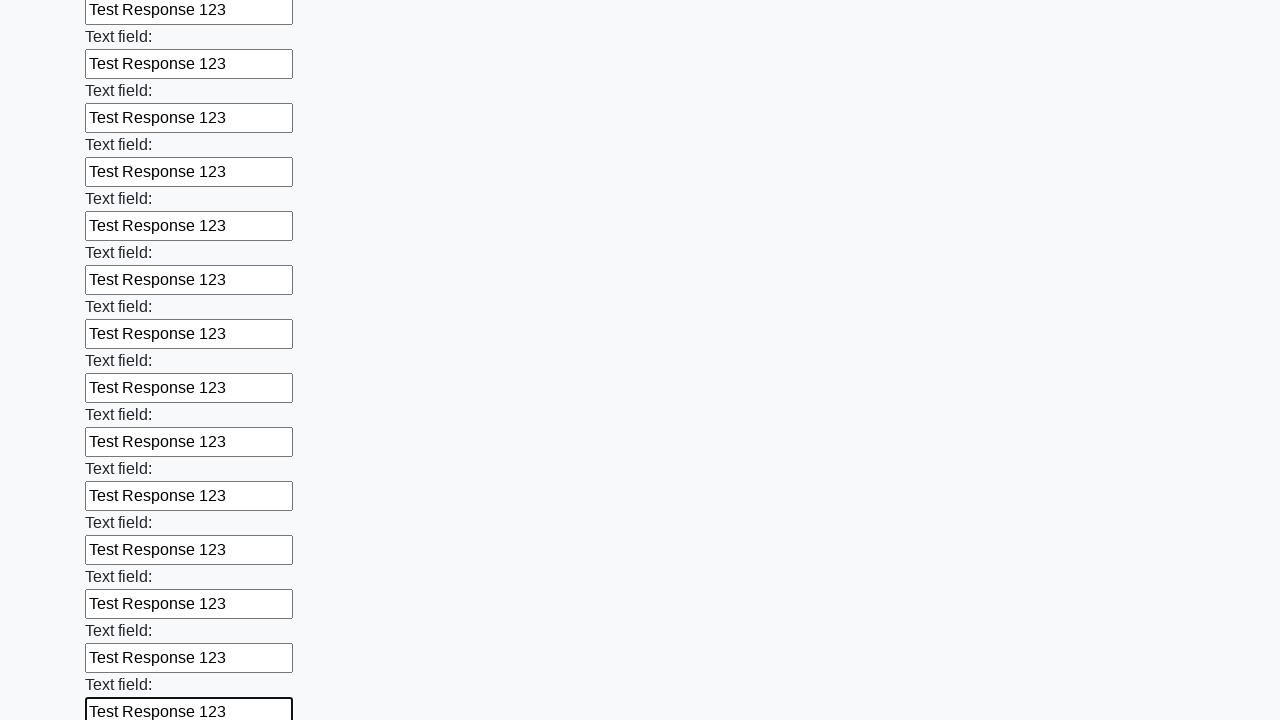

Filled input field with 'Test Response 123' on input >> nth=81
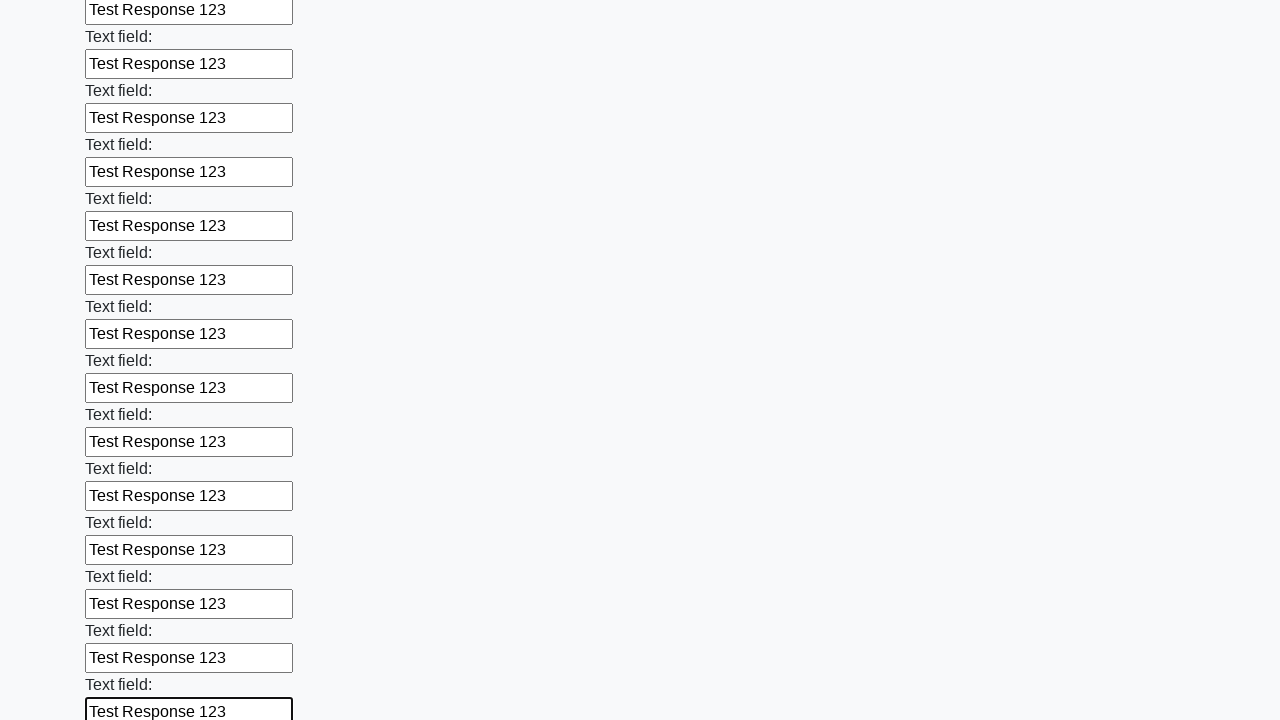

Filled input field with 'Test Response 123' on input >> nth=82
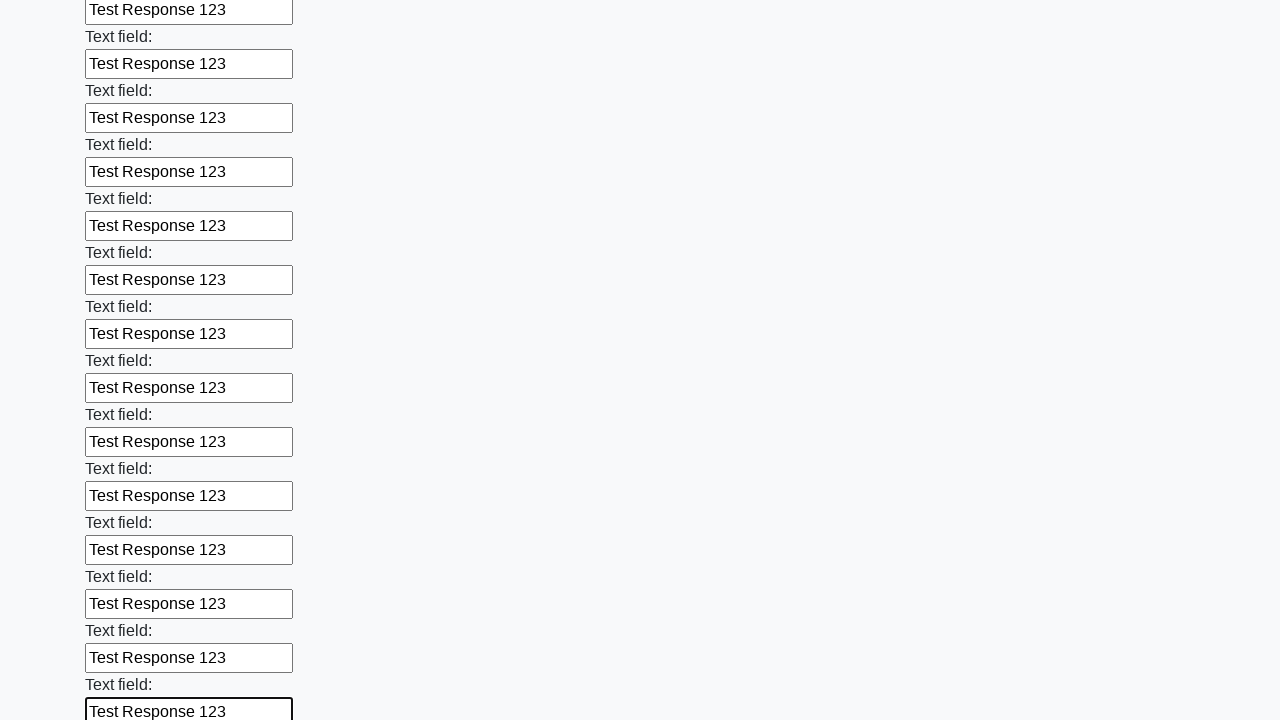

Filled input field with 'Test Response 123' on input >> nth=83
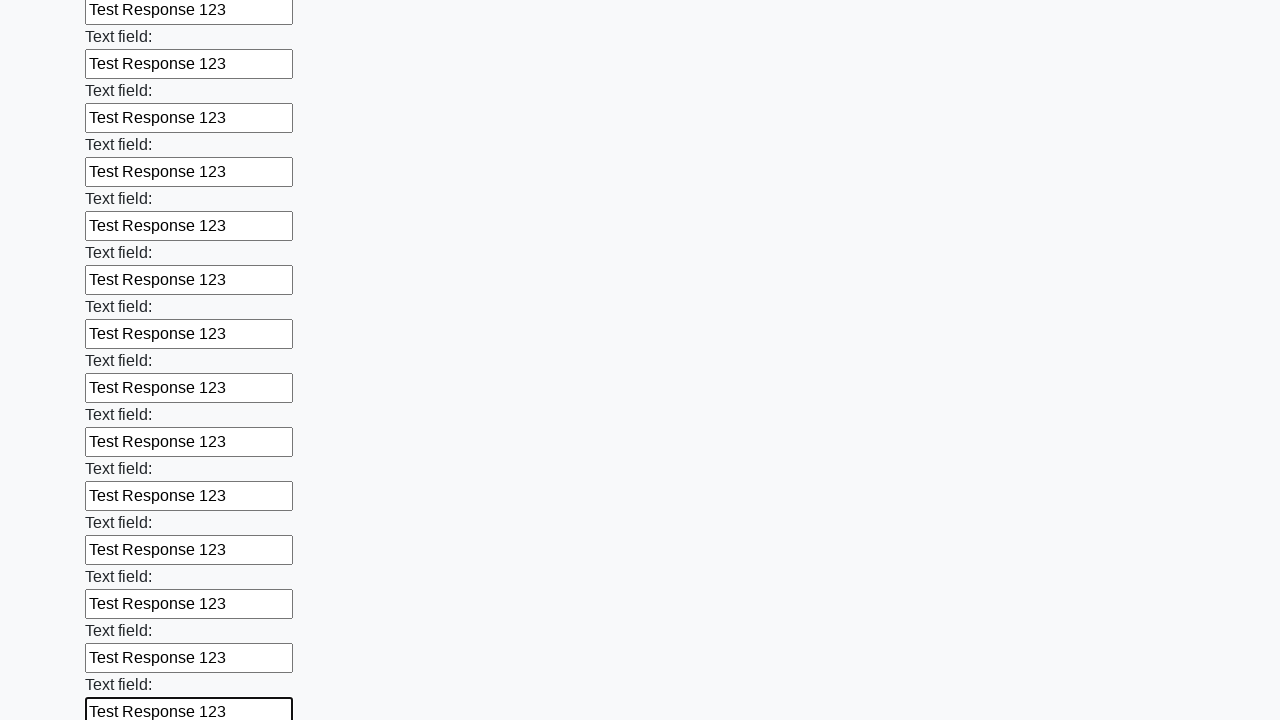

Filled input field with 'Test Response 123' on input >> nth=84
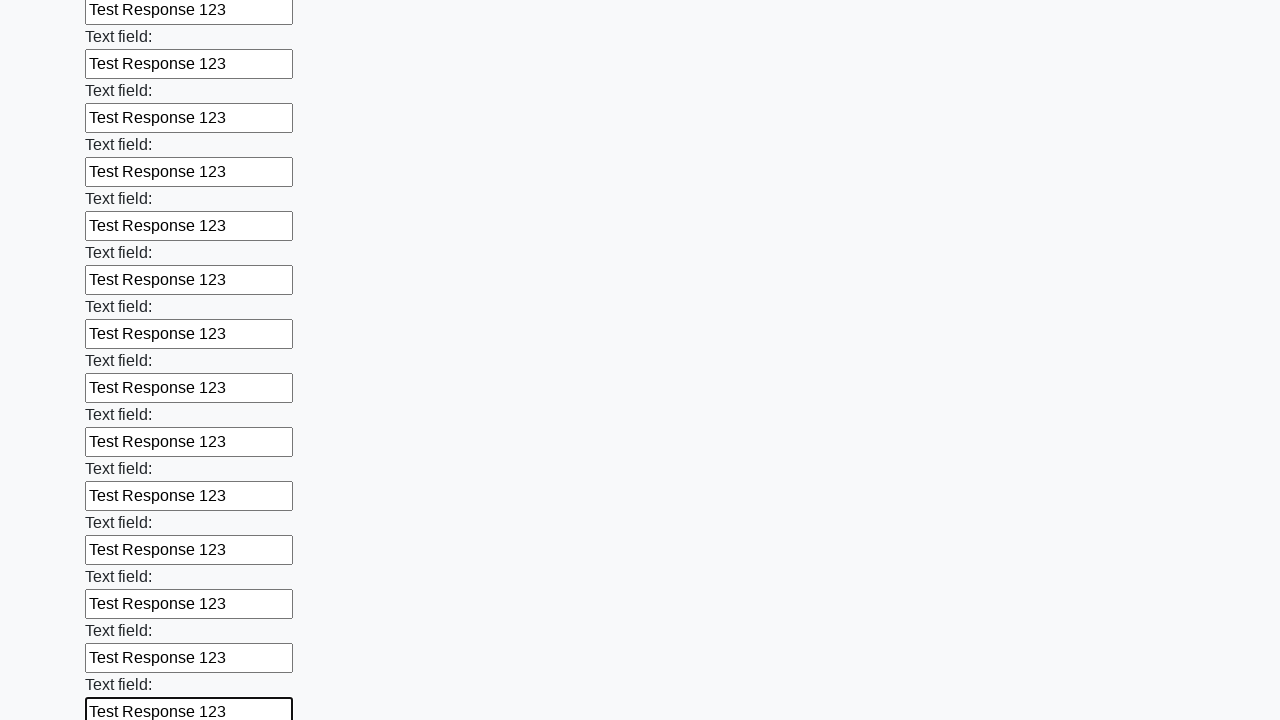

Filled input field with 'Test Response 123' on input >> nth=85
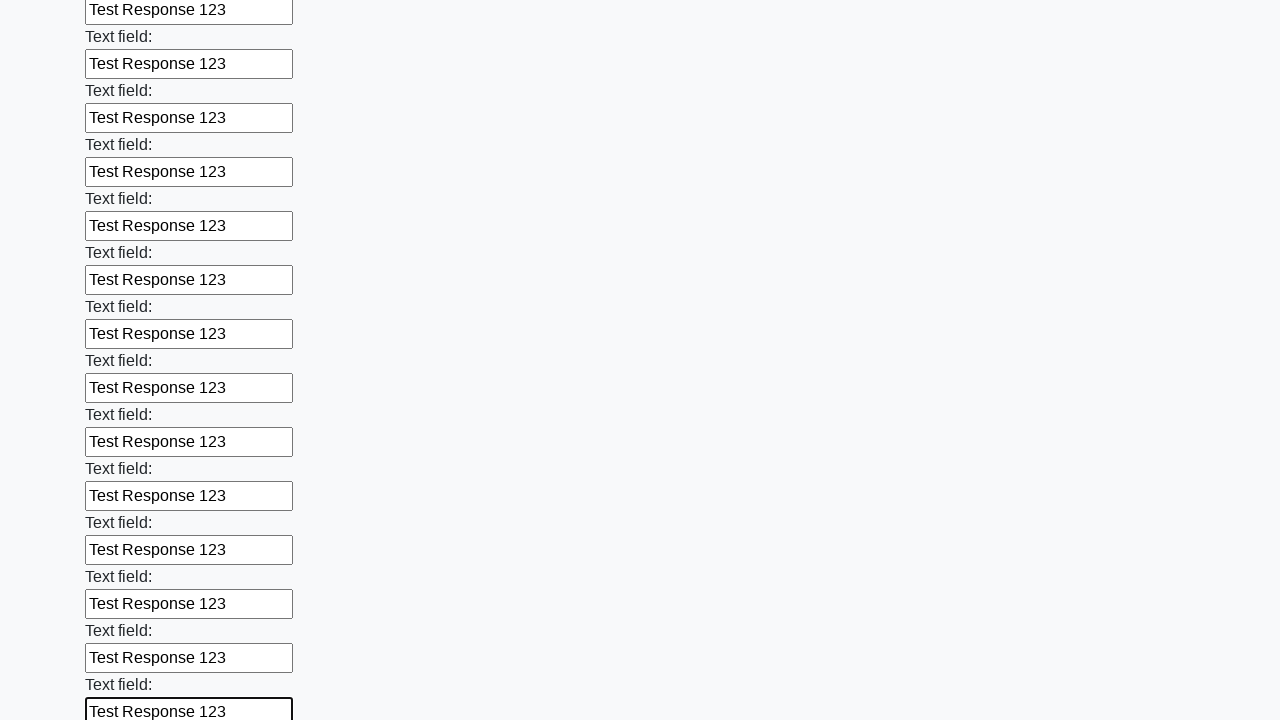

Filled input field with 'Test Response 123' on input >> nth=86
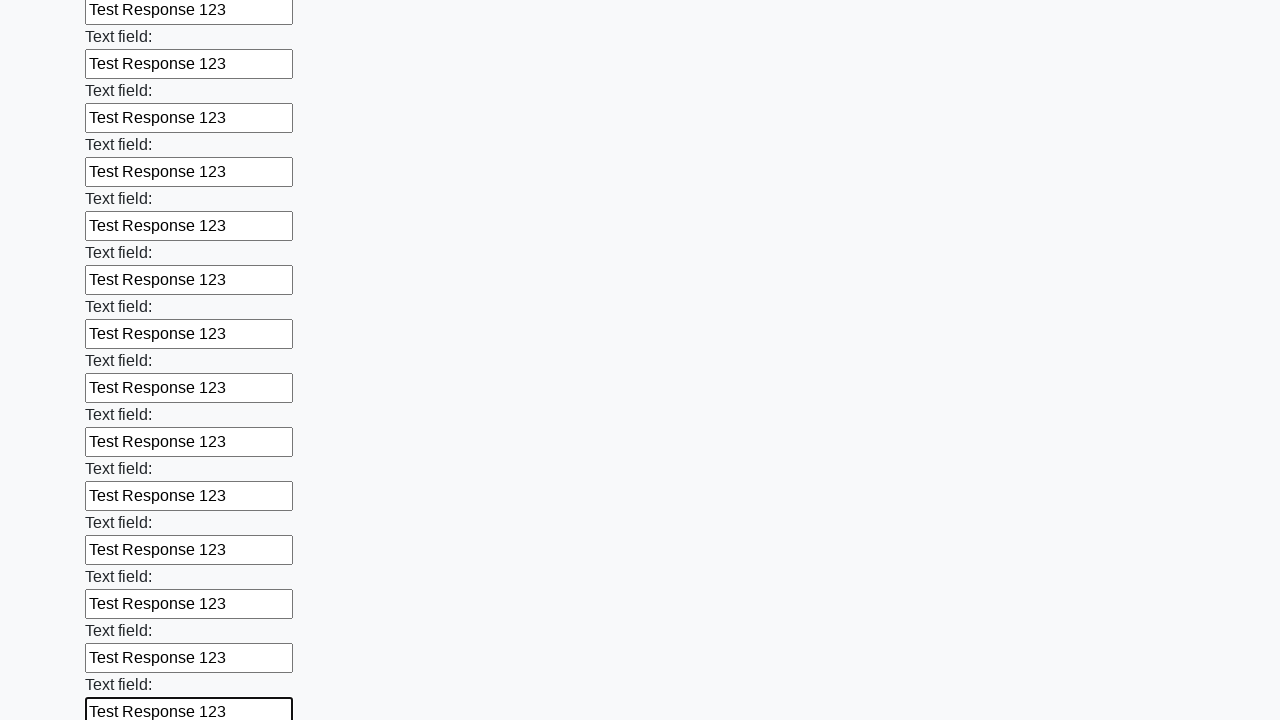

Filled input field with 'Test Response 123' on input >> nth=87
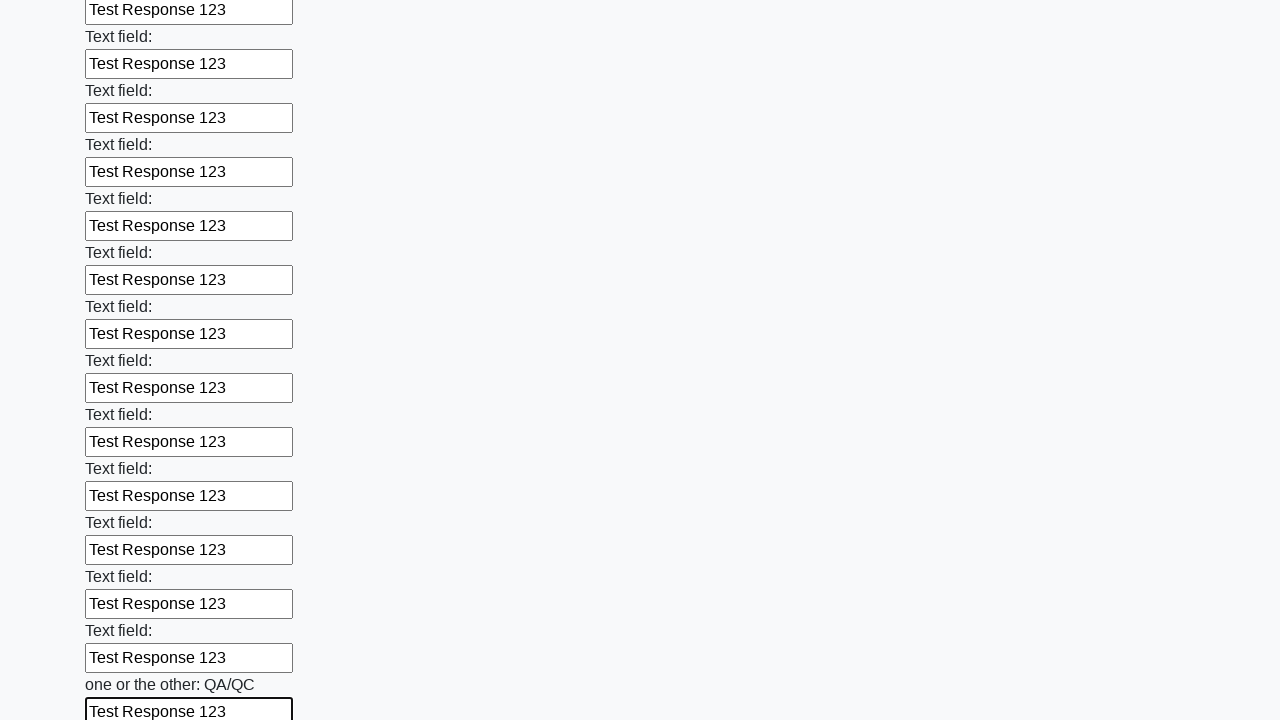

Filled input field with 'Test Response 123' on input >> nth=88
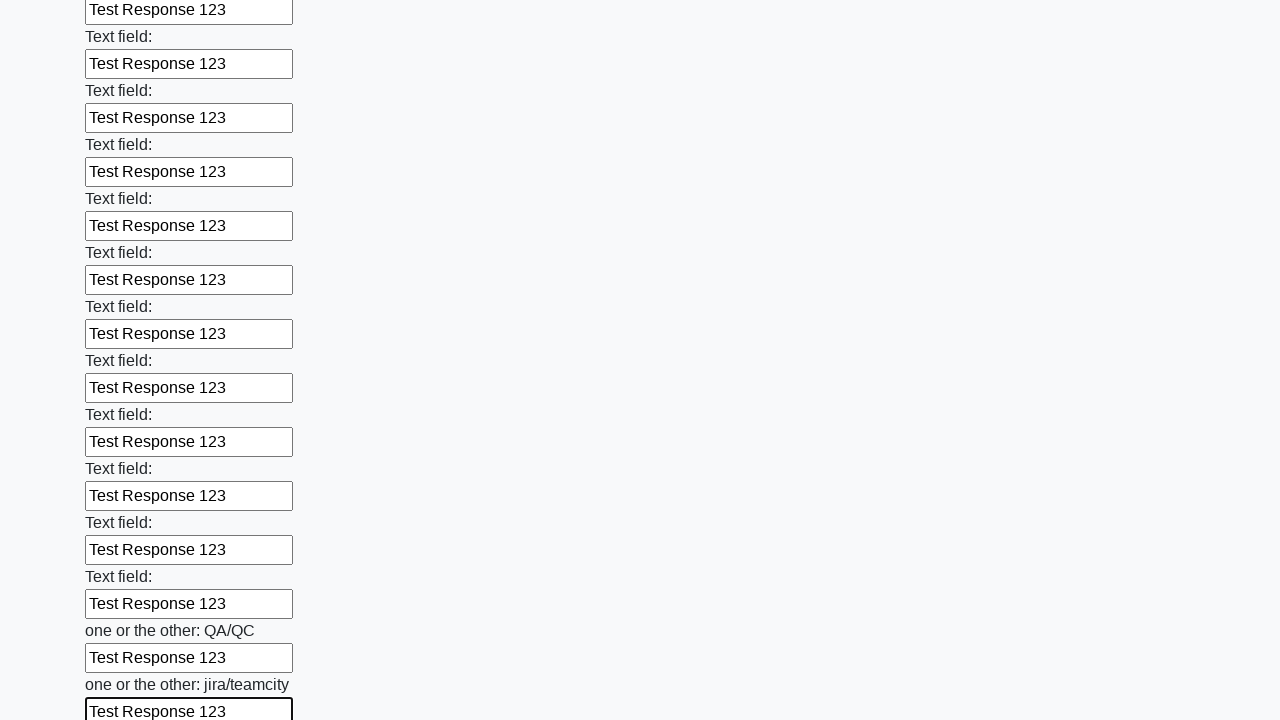

Filled input field with 'Test Response 123' on input >> nth=89
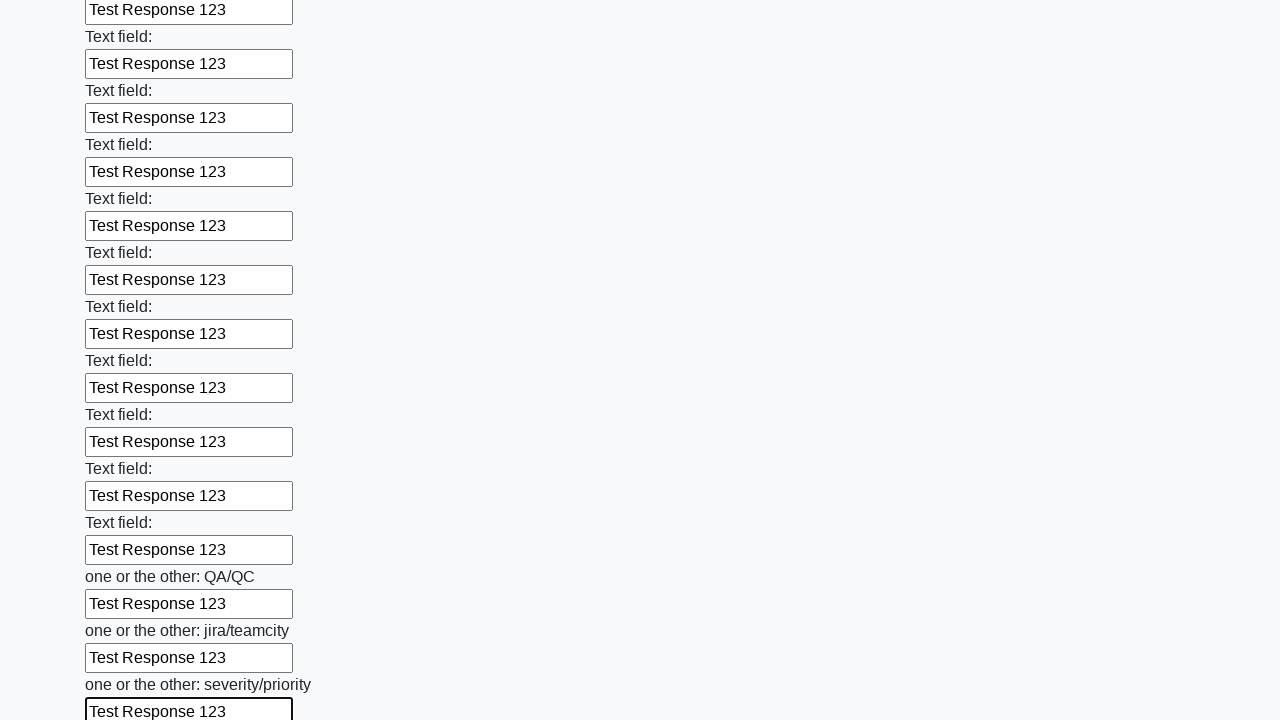

Filled input field with 'Test Response 123' on input >> nth=90
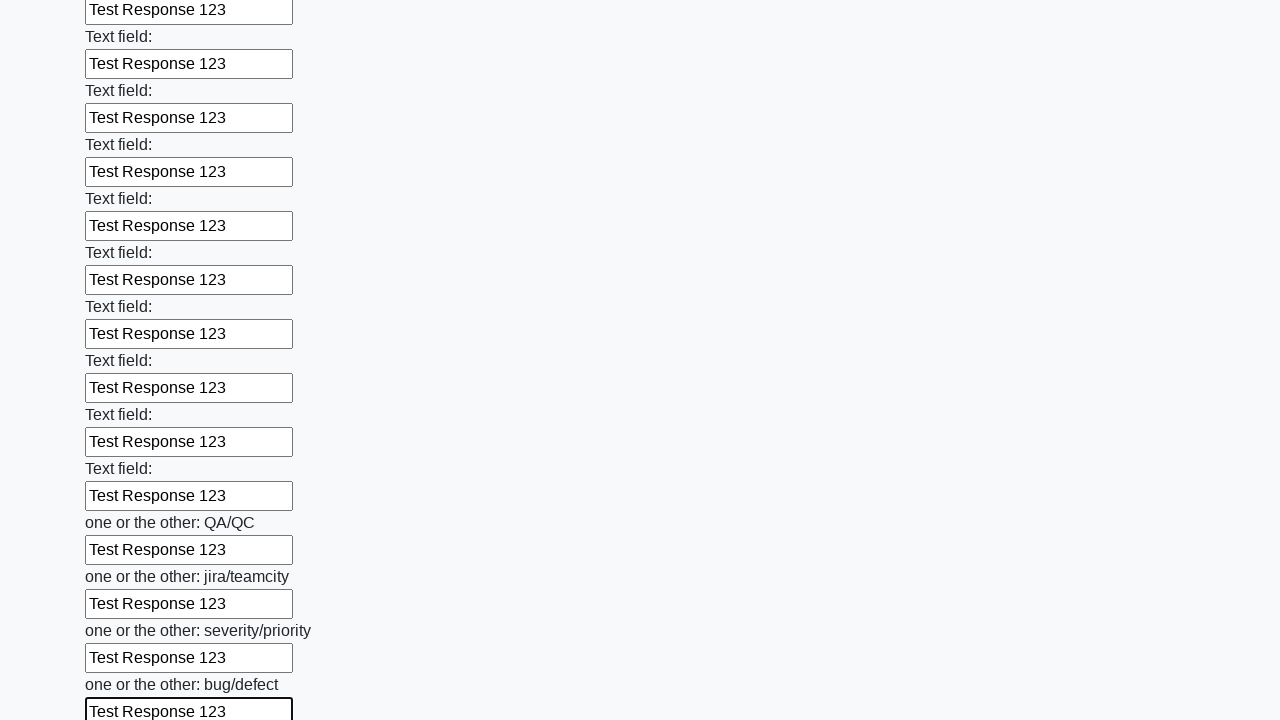

Filled input field with 'Test Response 123' on input >> nth=91
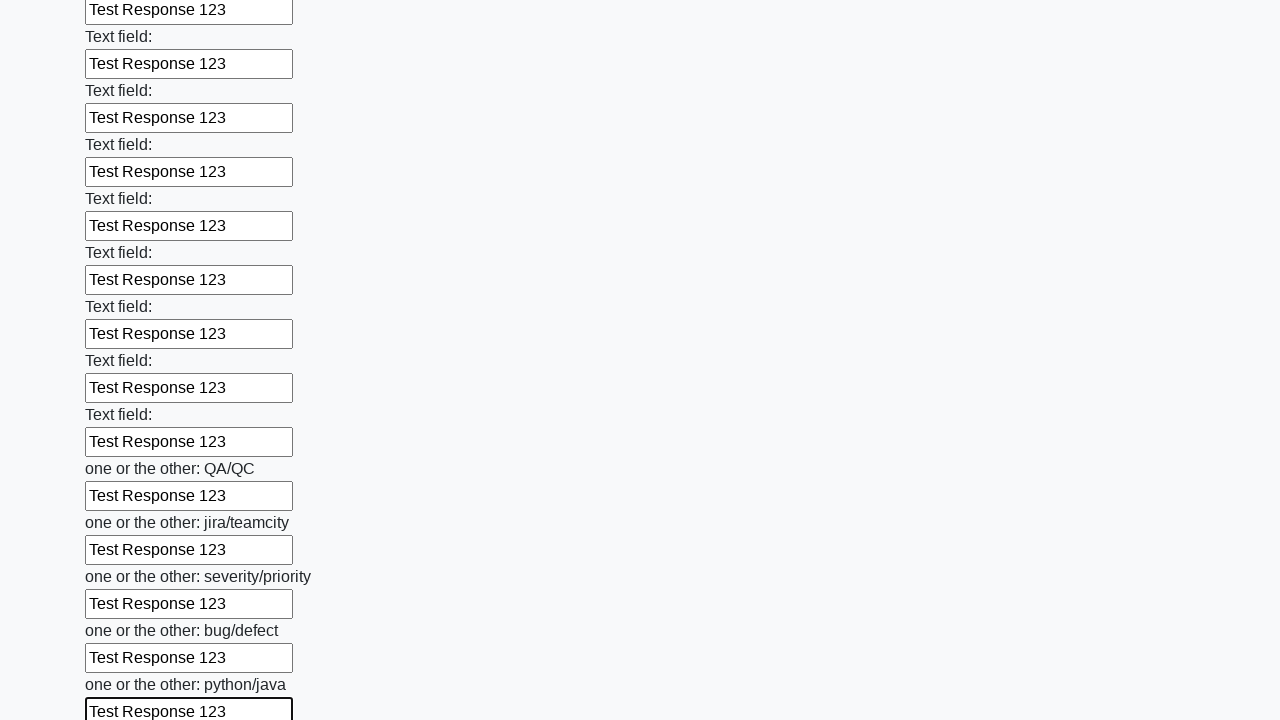

Filled input field with 'Test Response 123' on input >> nth=92
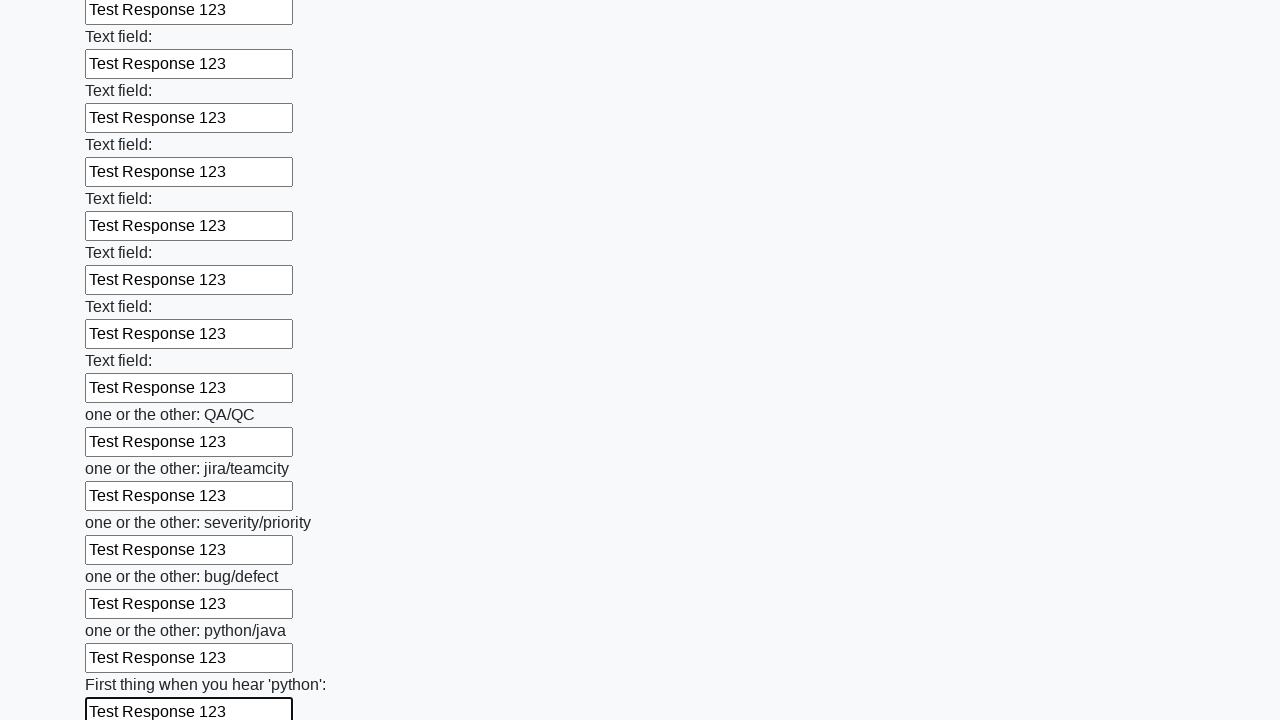

Filled input field with 'Test Response 123' on input >> nth=93
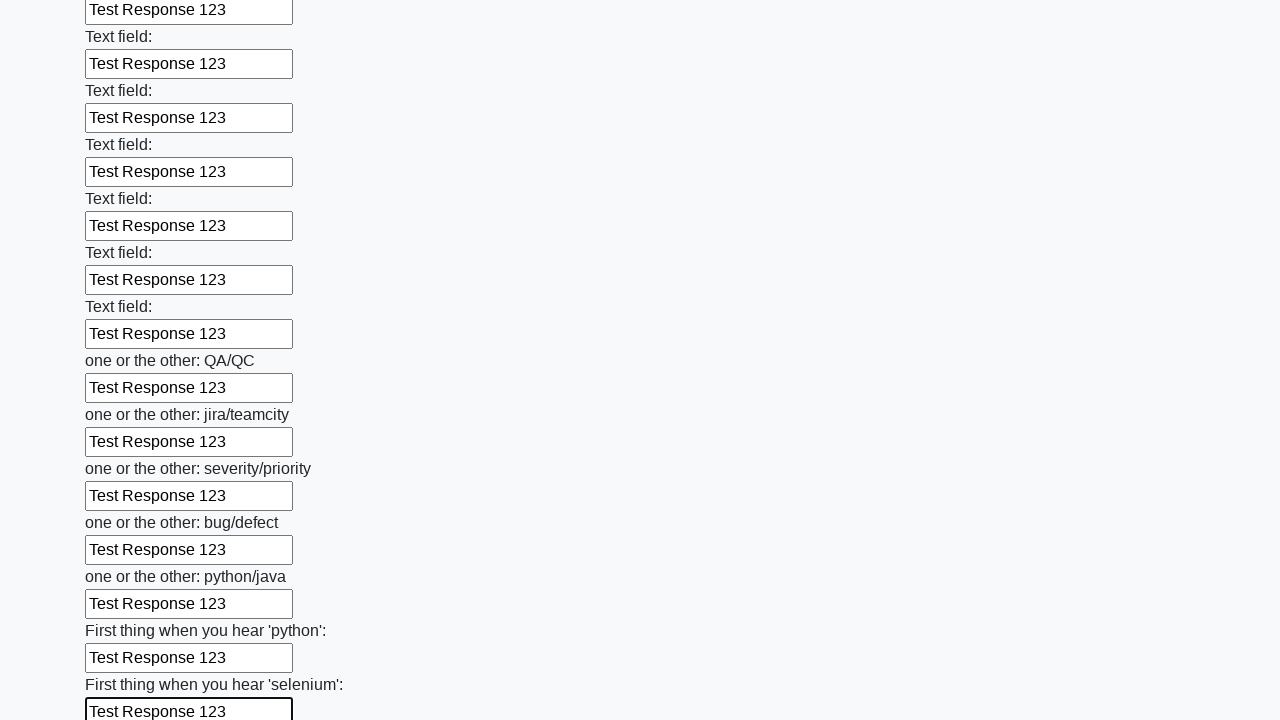

Filled input field with 'Test Response 123' on input >> nth=94
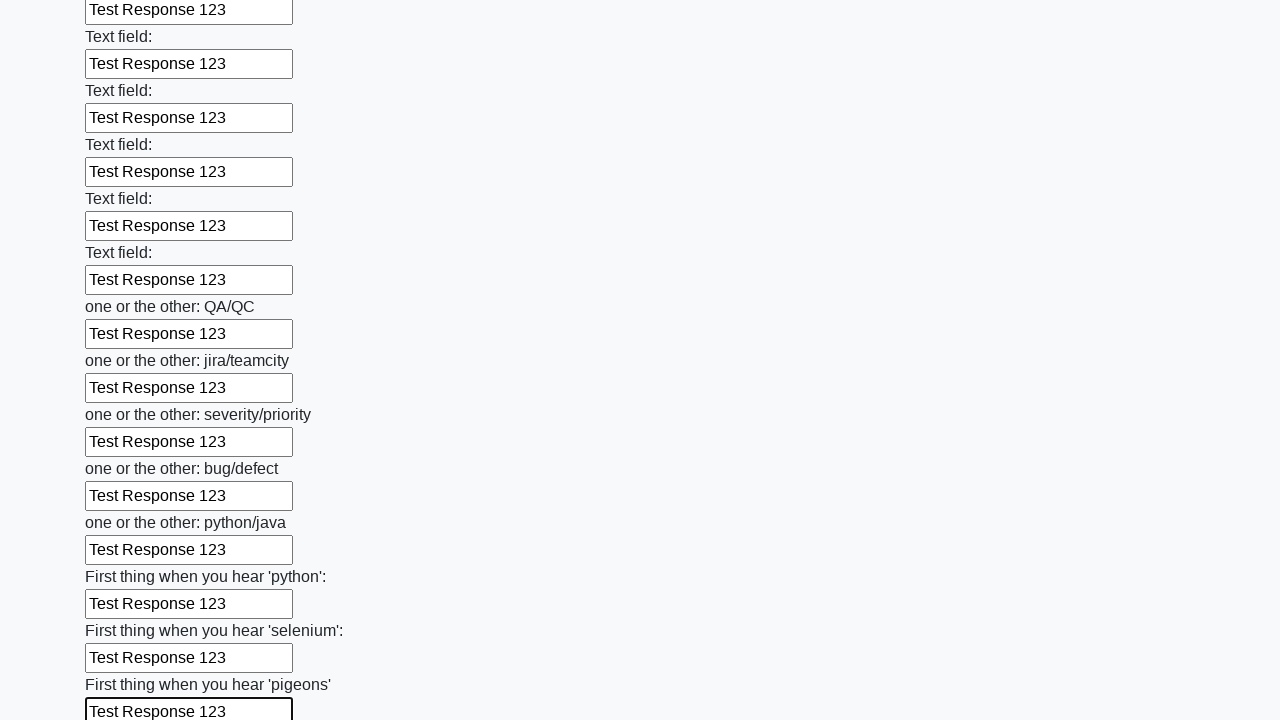

Filled input field with 'Test Response 123' on input >> nth=95
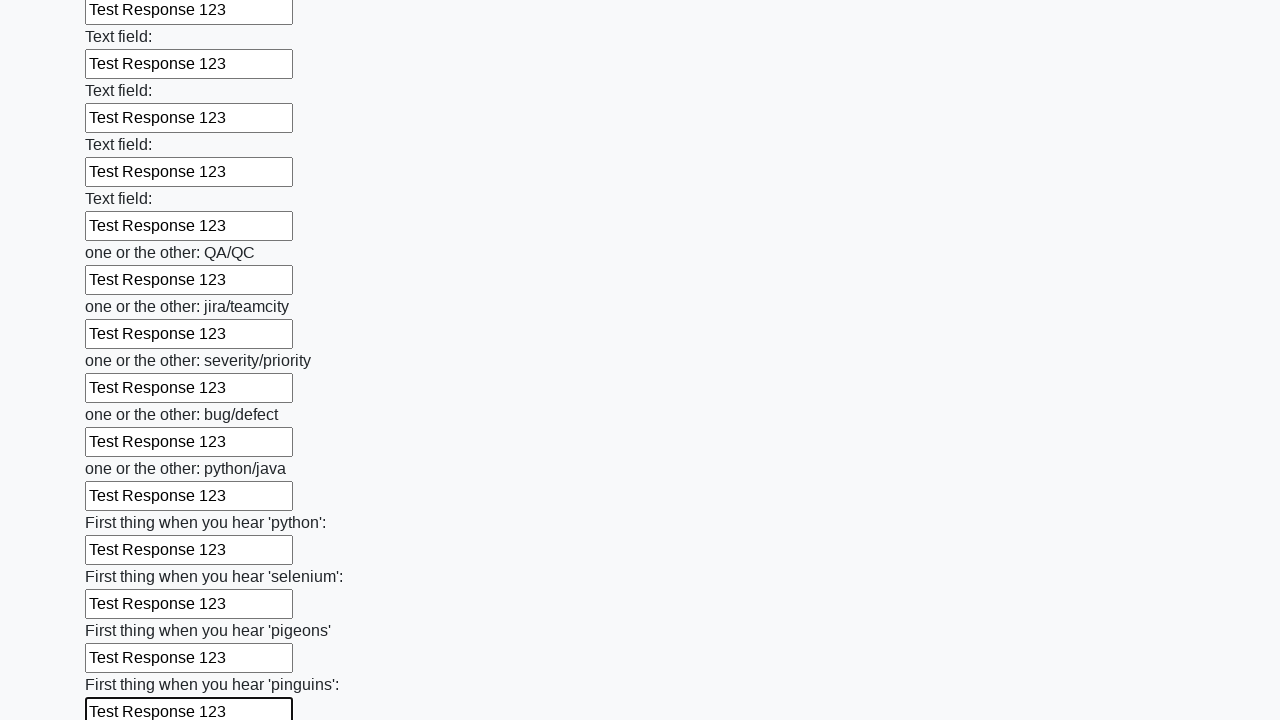

Filled input field with 'Test Response 123' on input >> nth=96
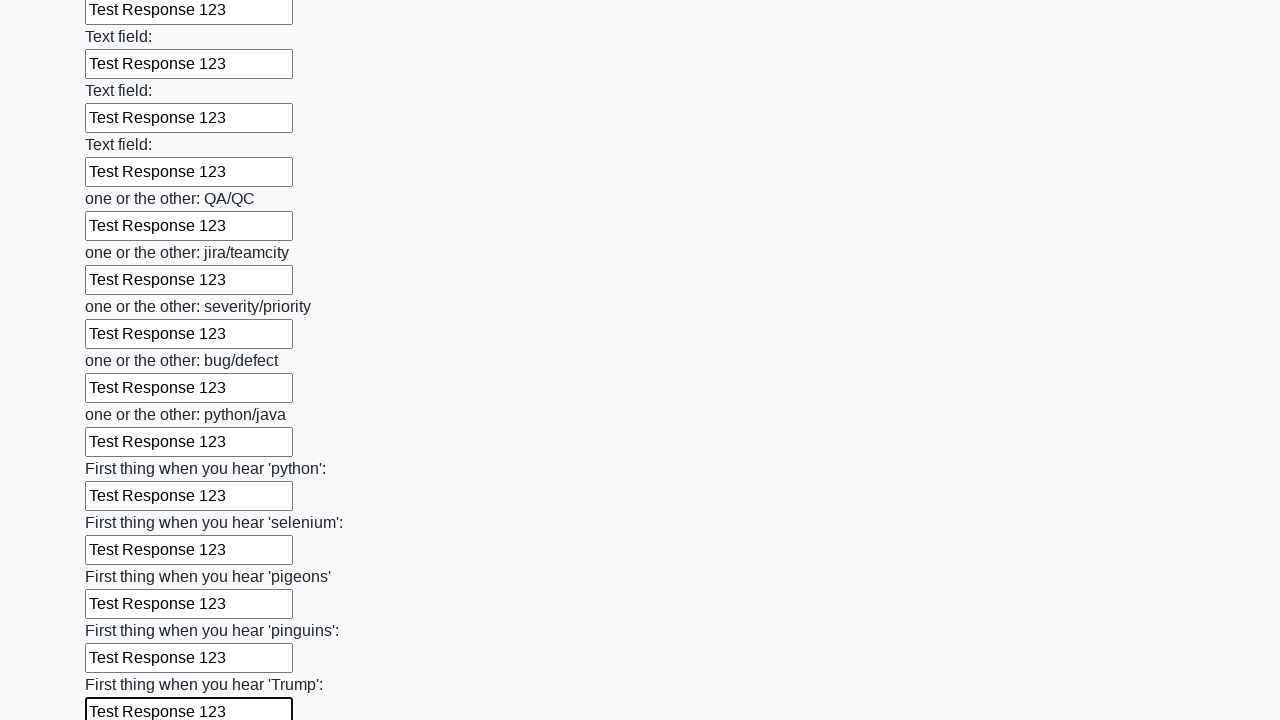

Filled input field with 'Test Response 123' on input >> nth=97
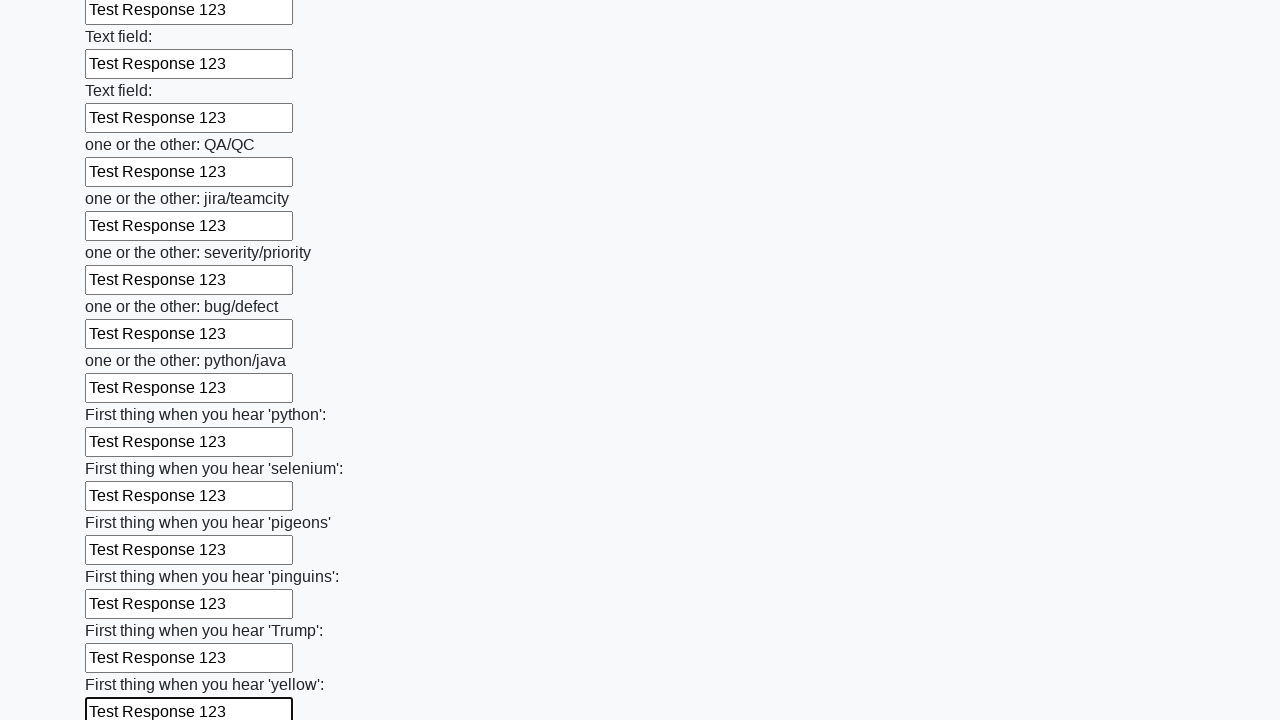

Filled input field with 'Test Response 123' on input >> nth=98
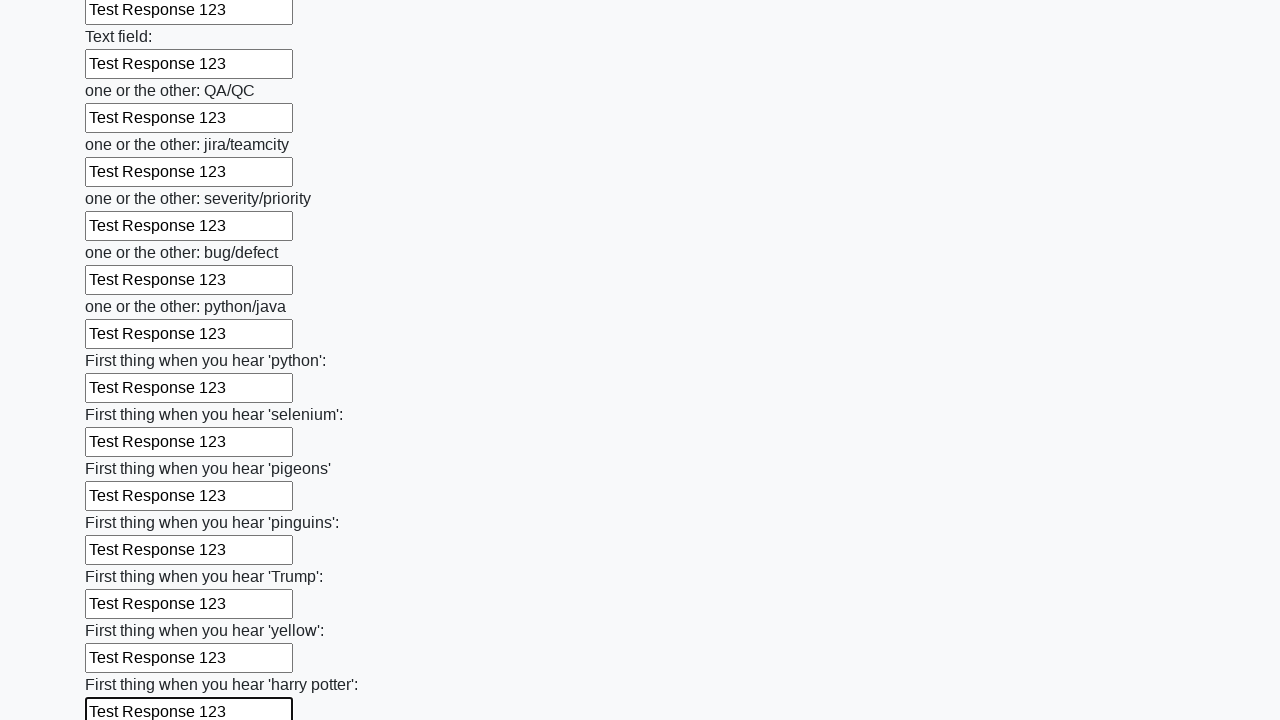

Filled input field with 'Test Response 123' on input >> nth=99
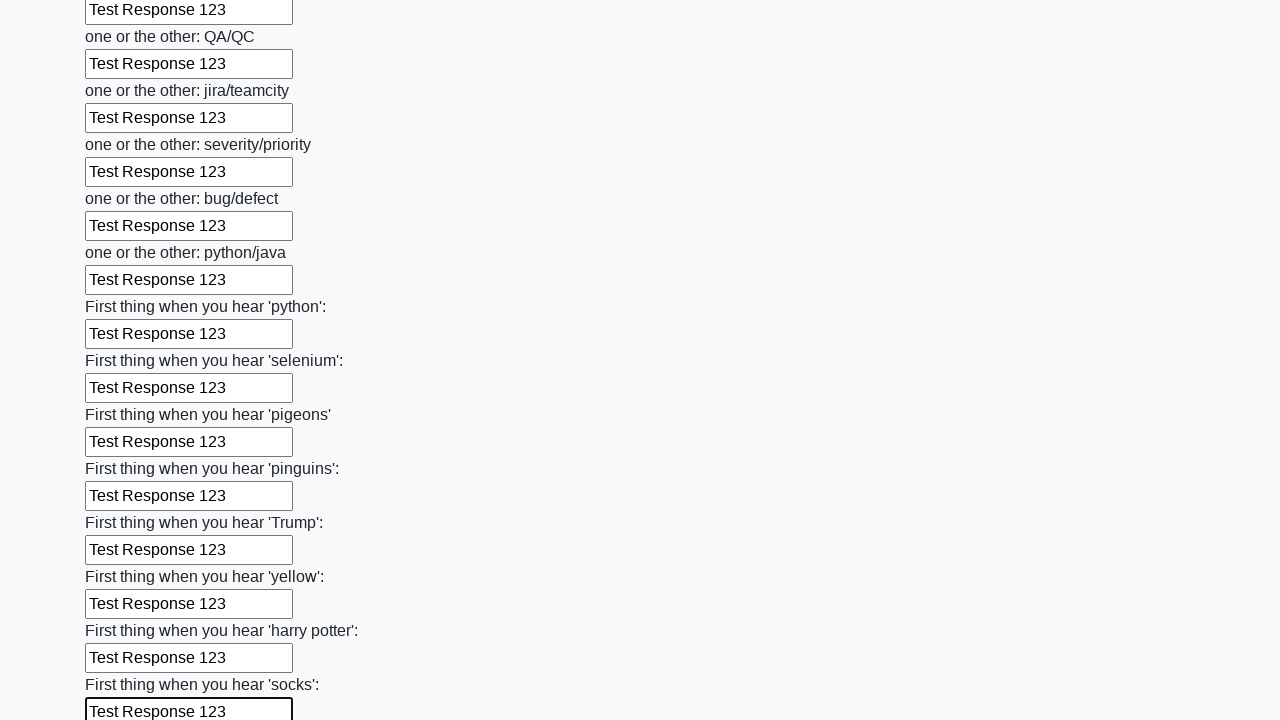

Clicked the submit button to submit the form at (123, 611) on button.btn
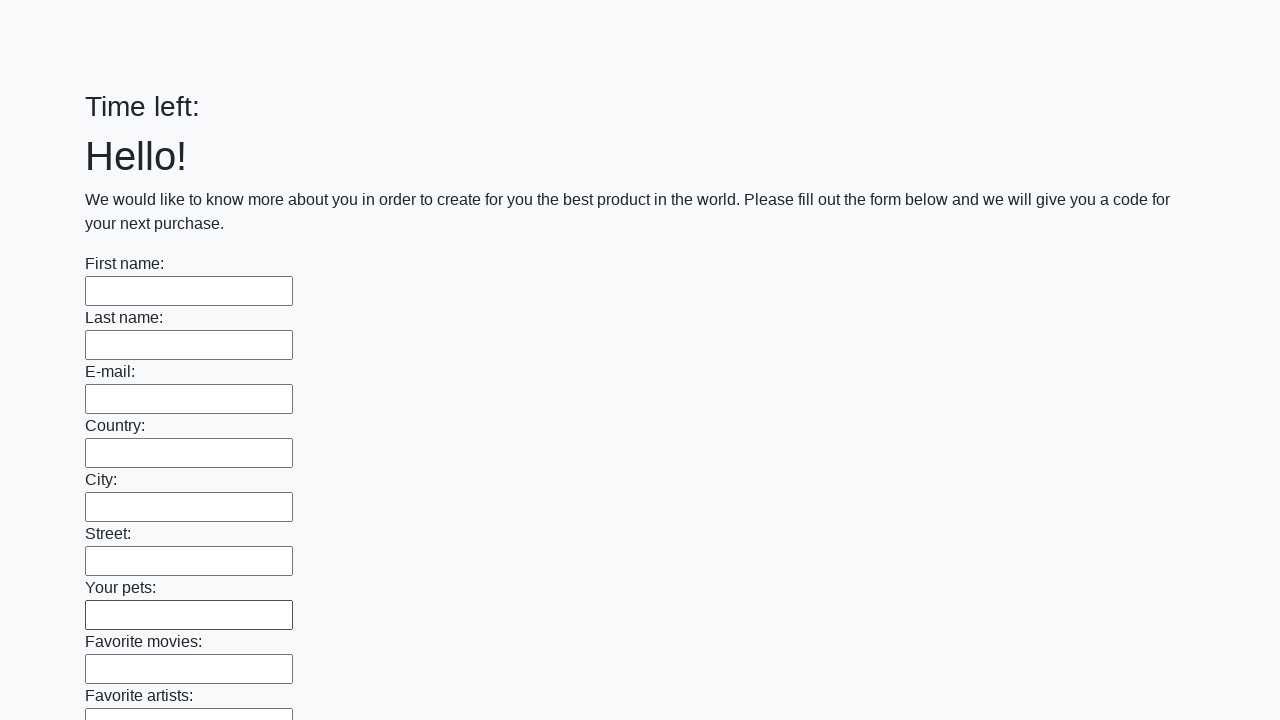

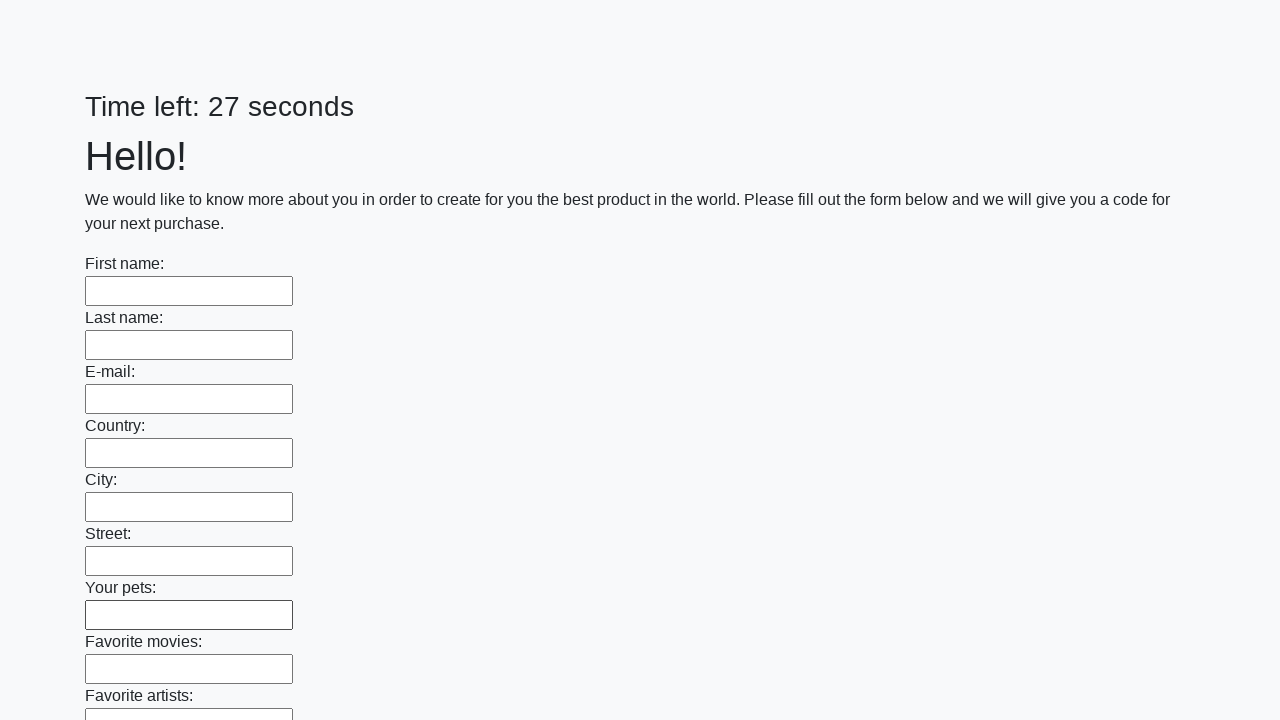